Tests multiple checkbox functionality by selecting all checkboxes, deselecting all, and then selecting a specific checkbox labeled "Cancer"

Starting URL: https://automationfc.github.io/multiple-fields/

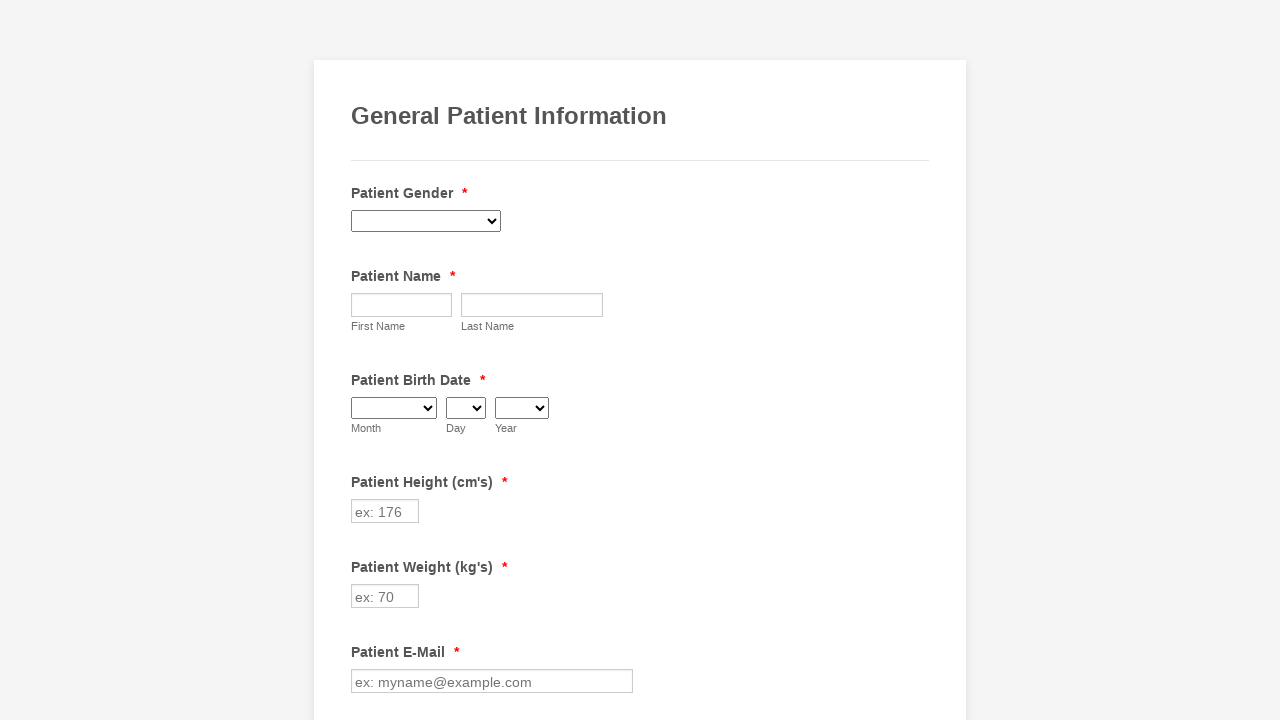

Waited for checkboxes to load
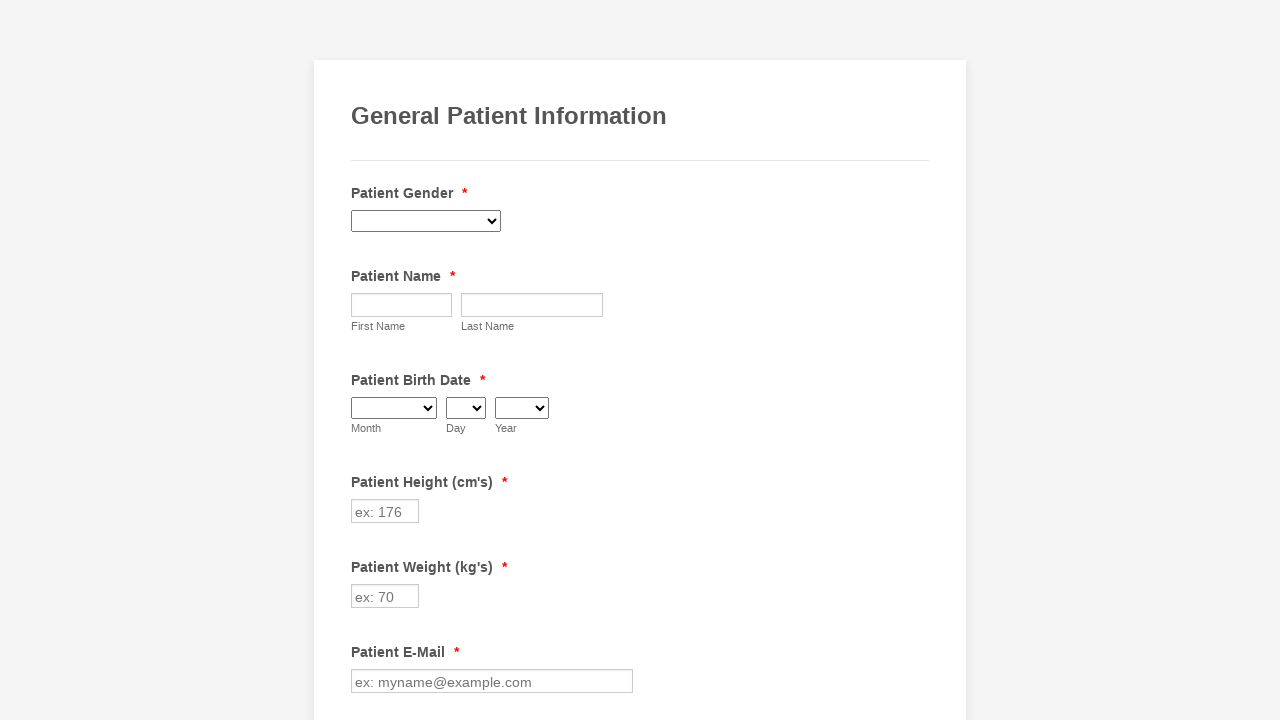

Located all checkboxes with class 'form-checkbox'
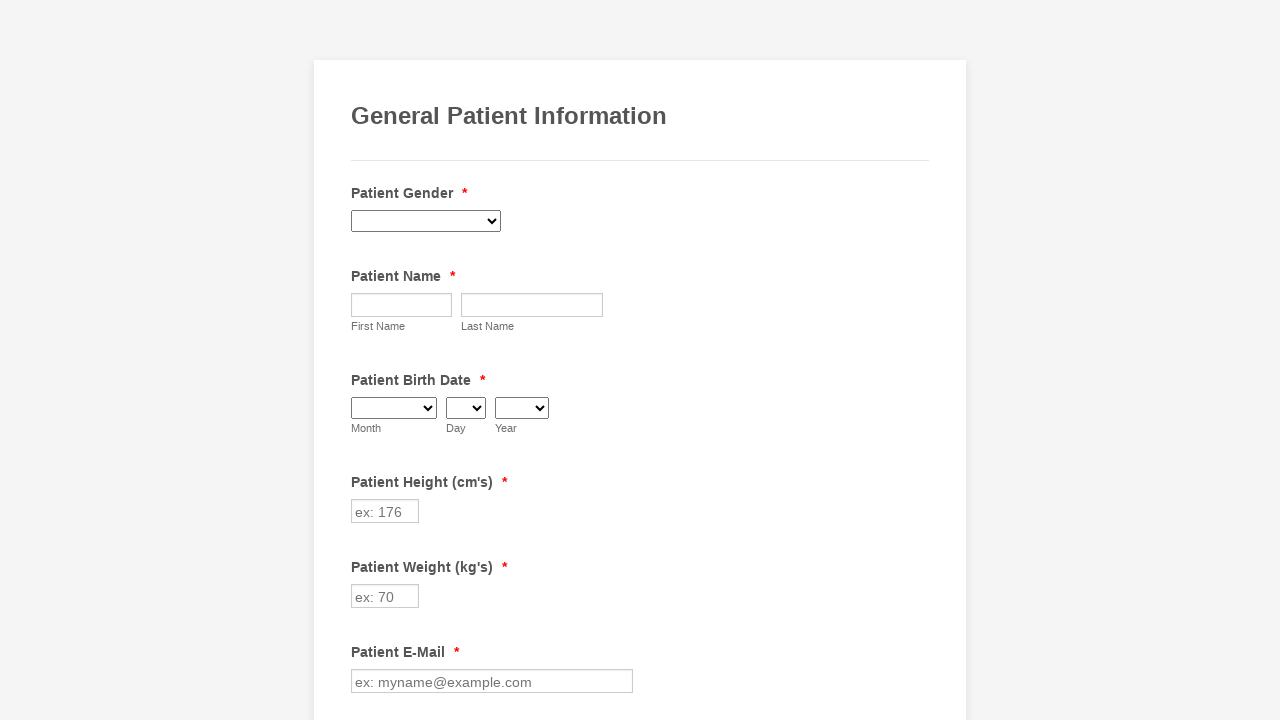

Found 29 checkboxes
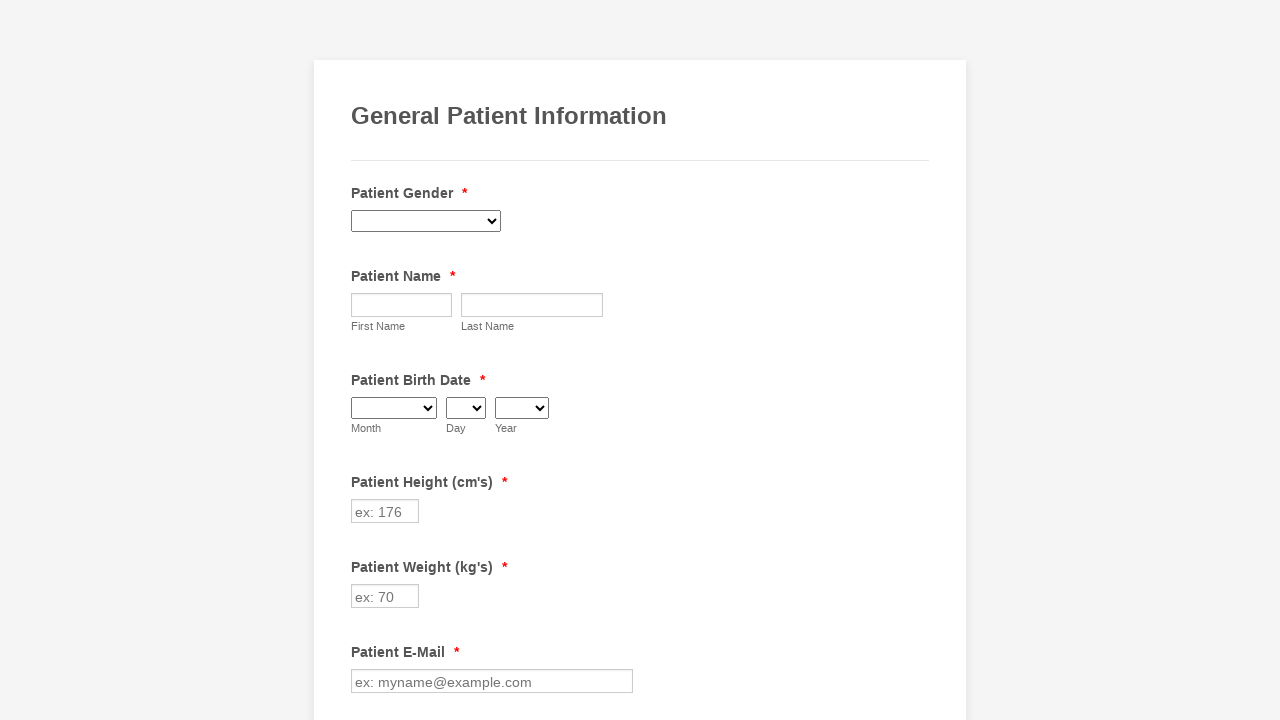

Clicked checkbox 1 to select it at (362, 360) on input.form-checkbox >> nth=0
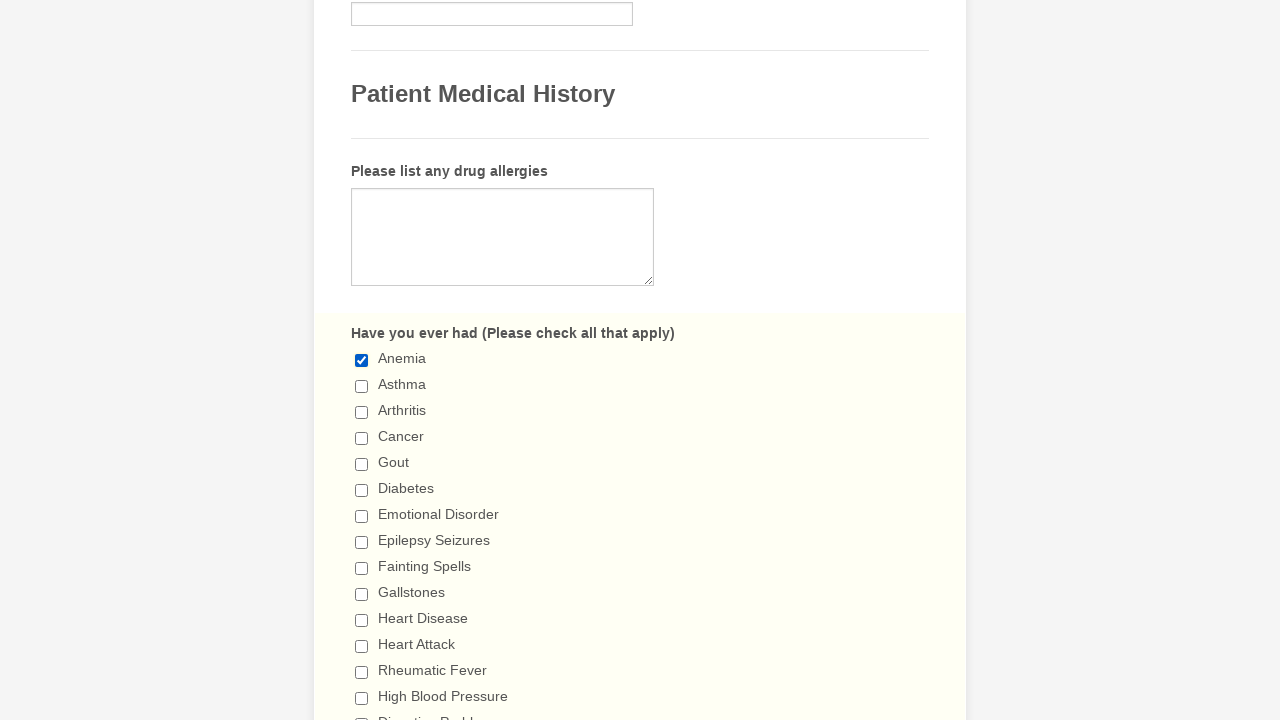

Verified checkbox 1 is checked
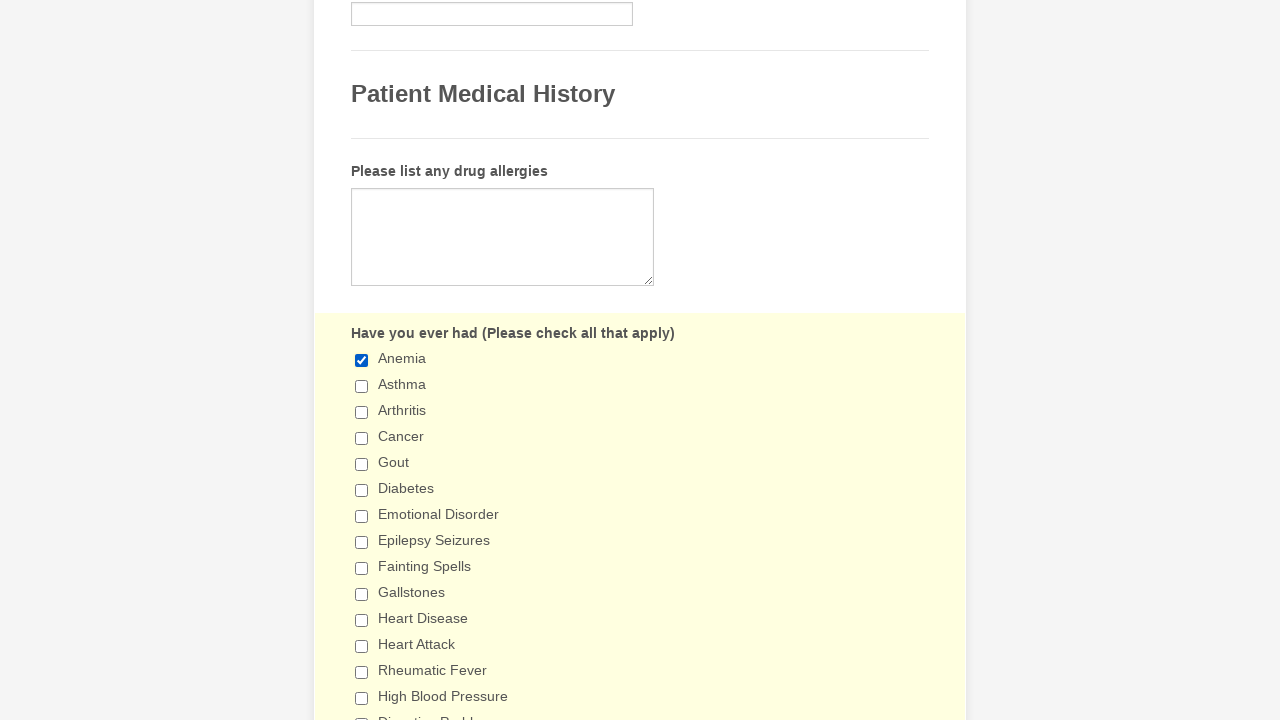

Clicked checkbox 2 to select it at (362, 386) on input.form-checkbox >> nth=1
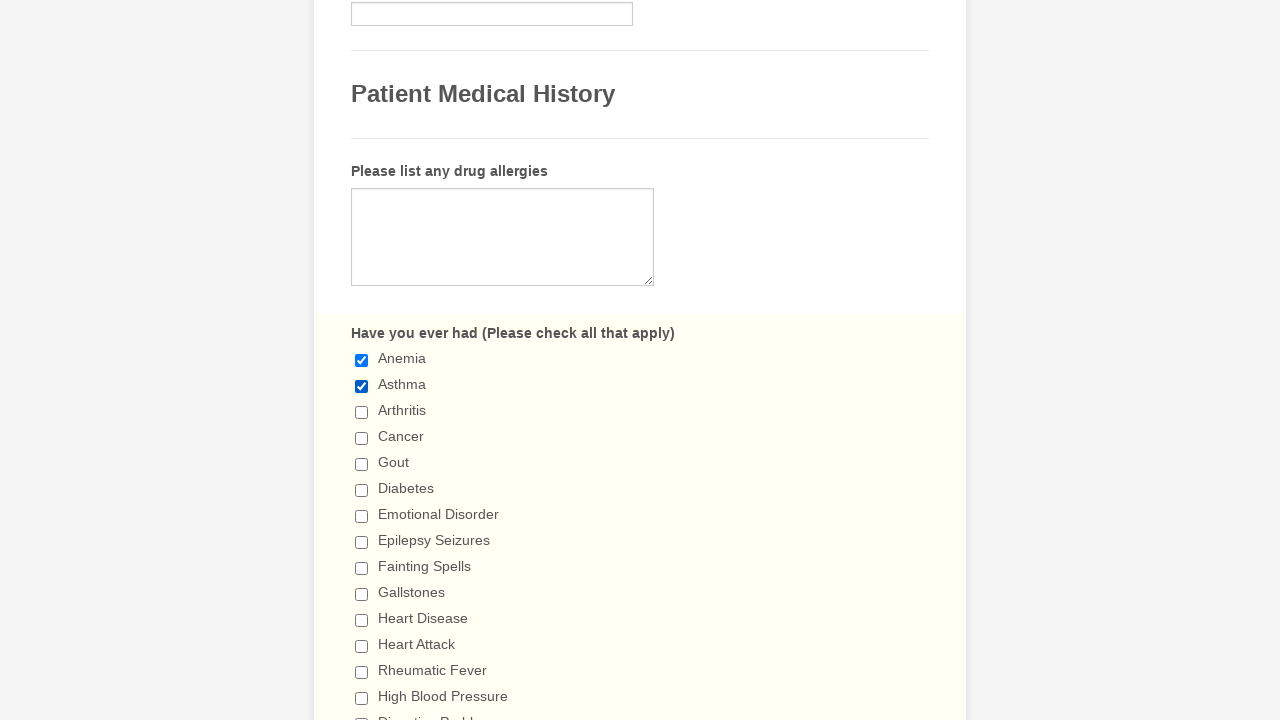

Verified checkbox 2 is checked
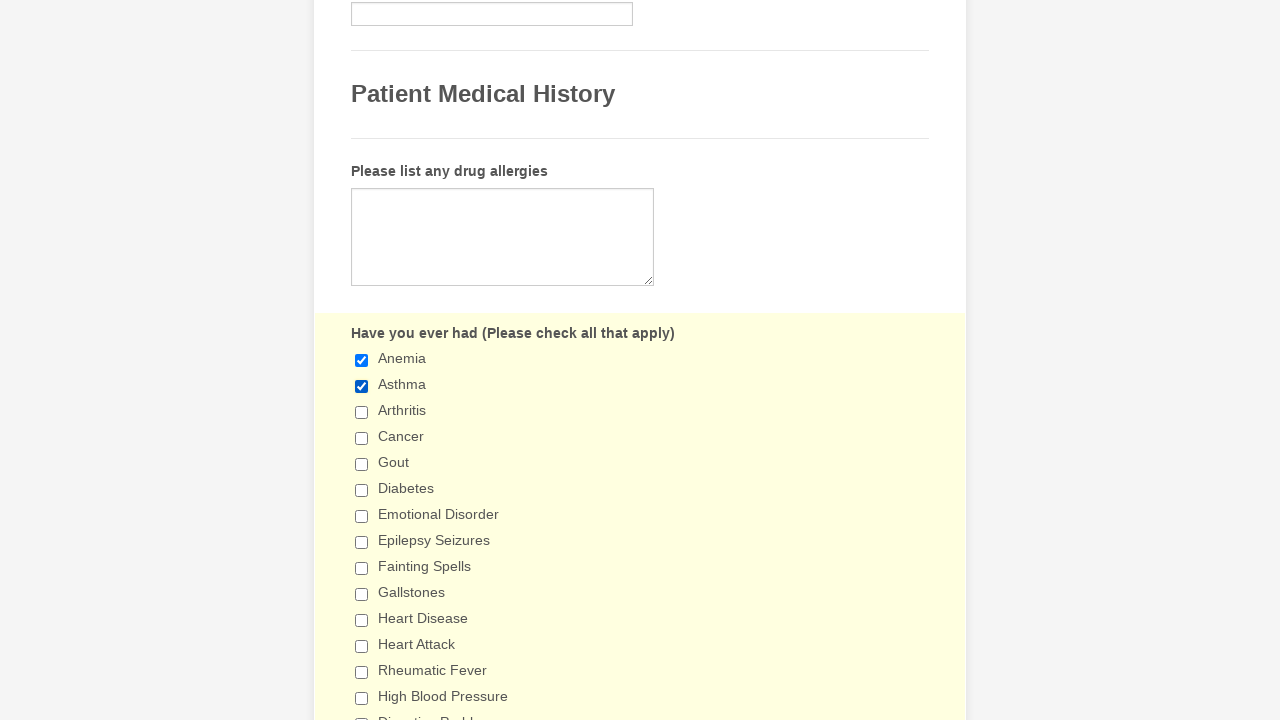

Clicked checkbox 3 to select it at (362, 412) on input.form-checkbox >> nth=2
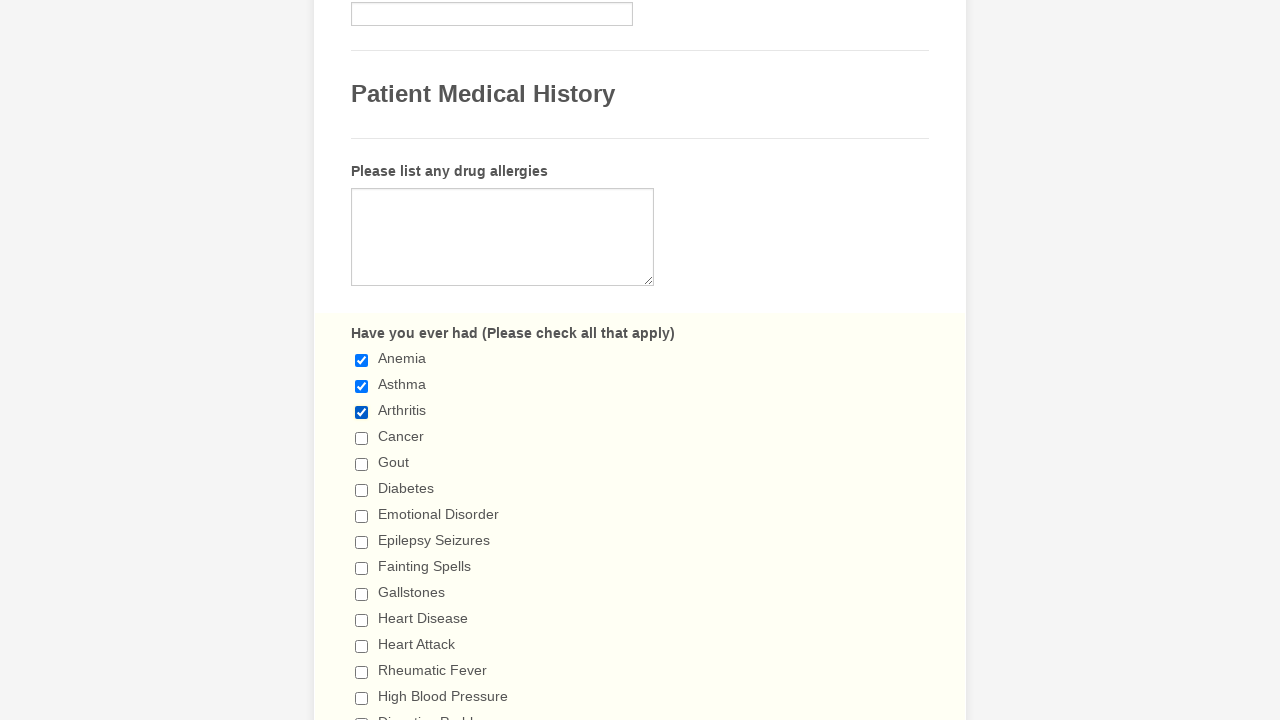

Verified checkbox 3 is checked
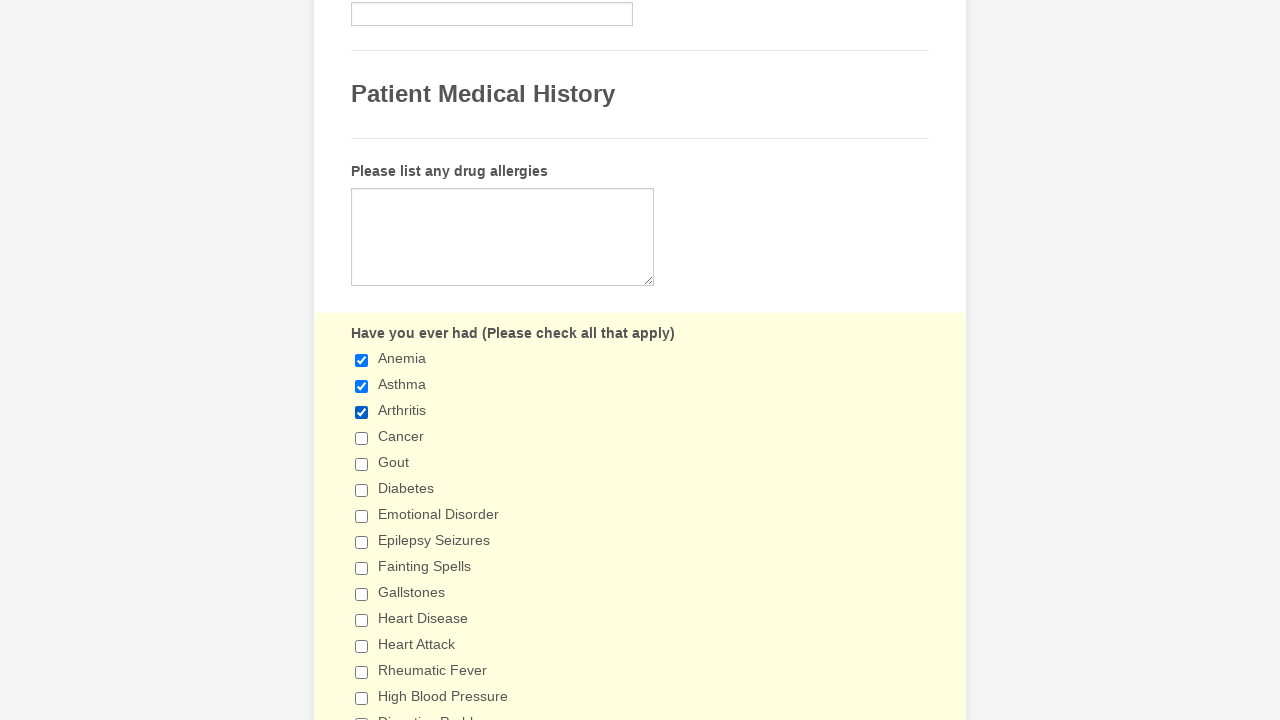

Clicked checkbox 4 to select it at (362, 438) on input.form-checkbox >> nth=3
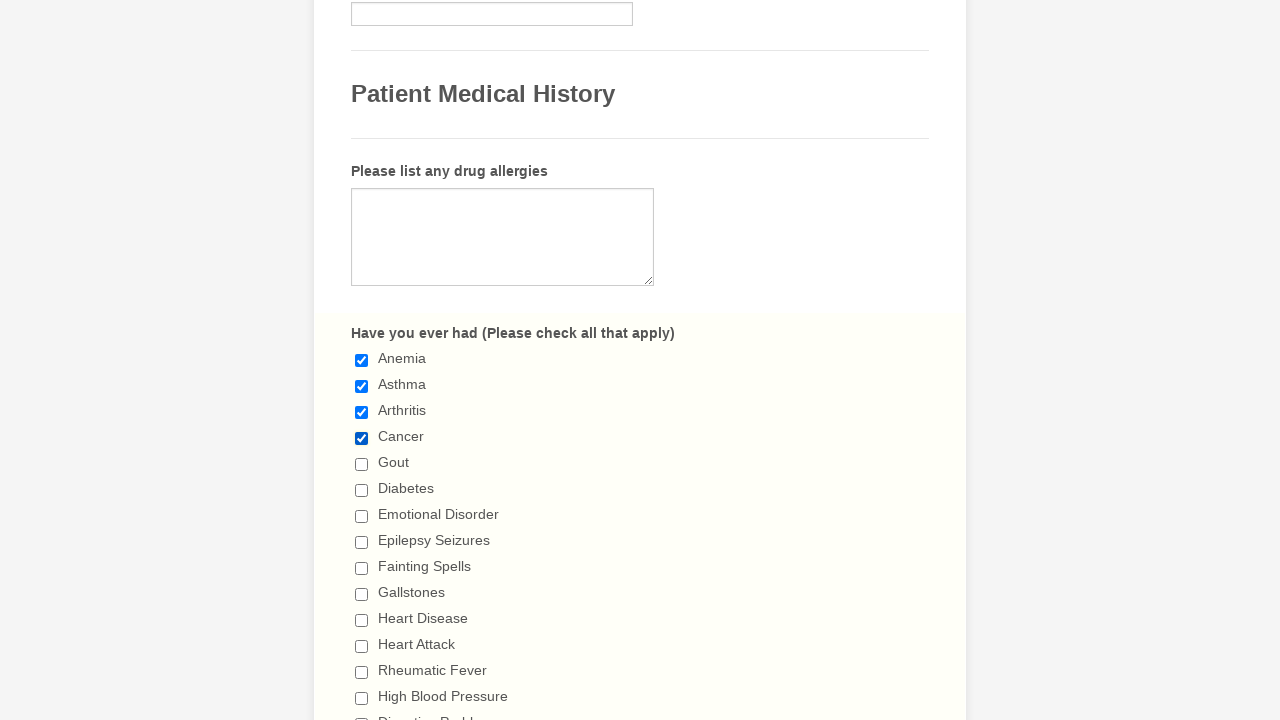

Verified checkbox 4 is checked
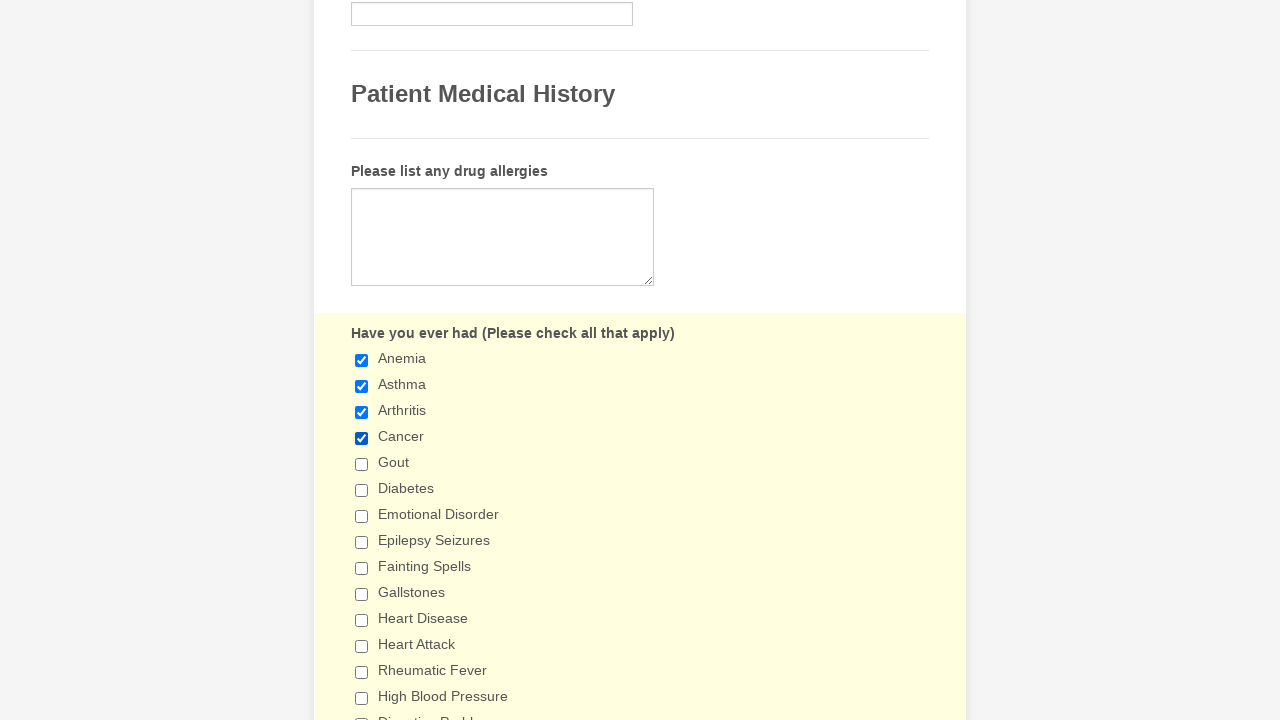

Clicked checkbox 5 to select it at (362, 464) on input.form-checkbox >> nth=4
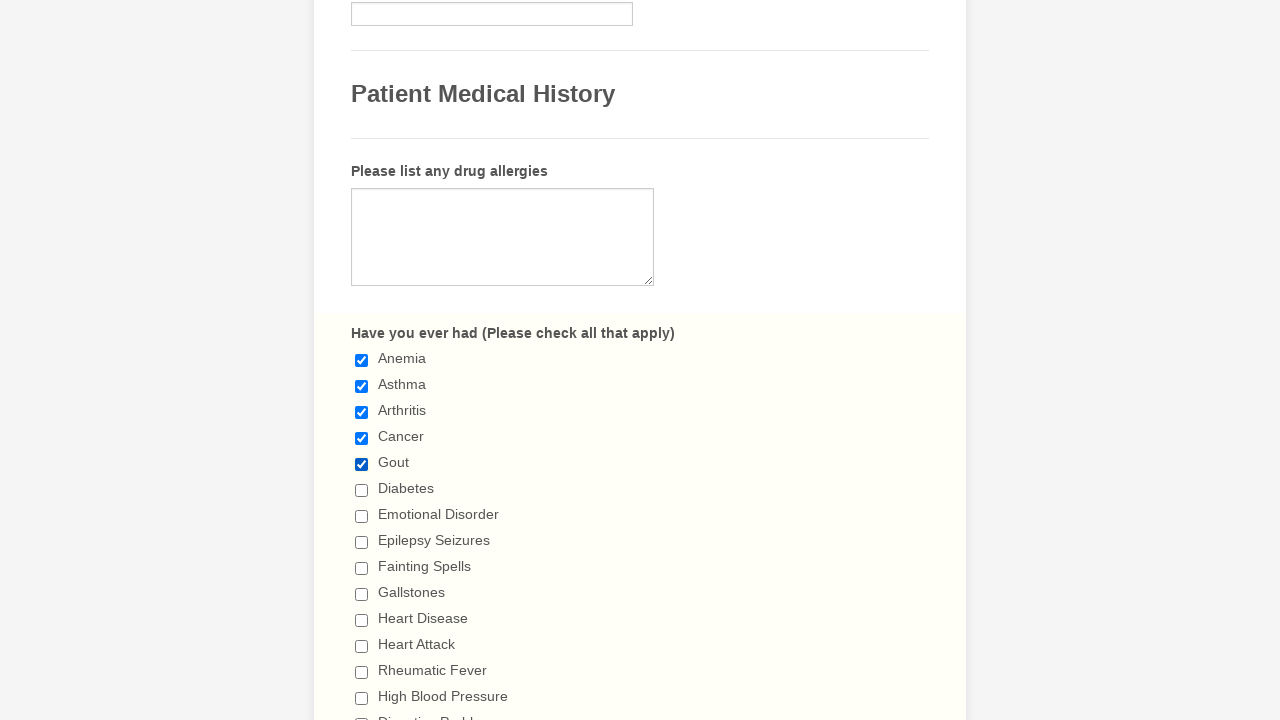

Verified checkbox 5 is checked
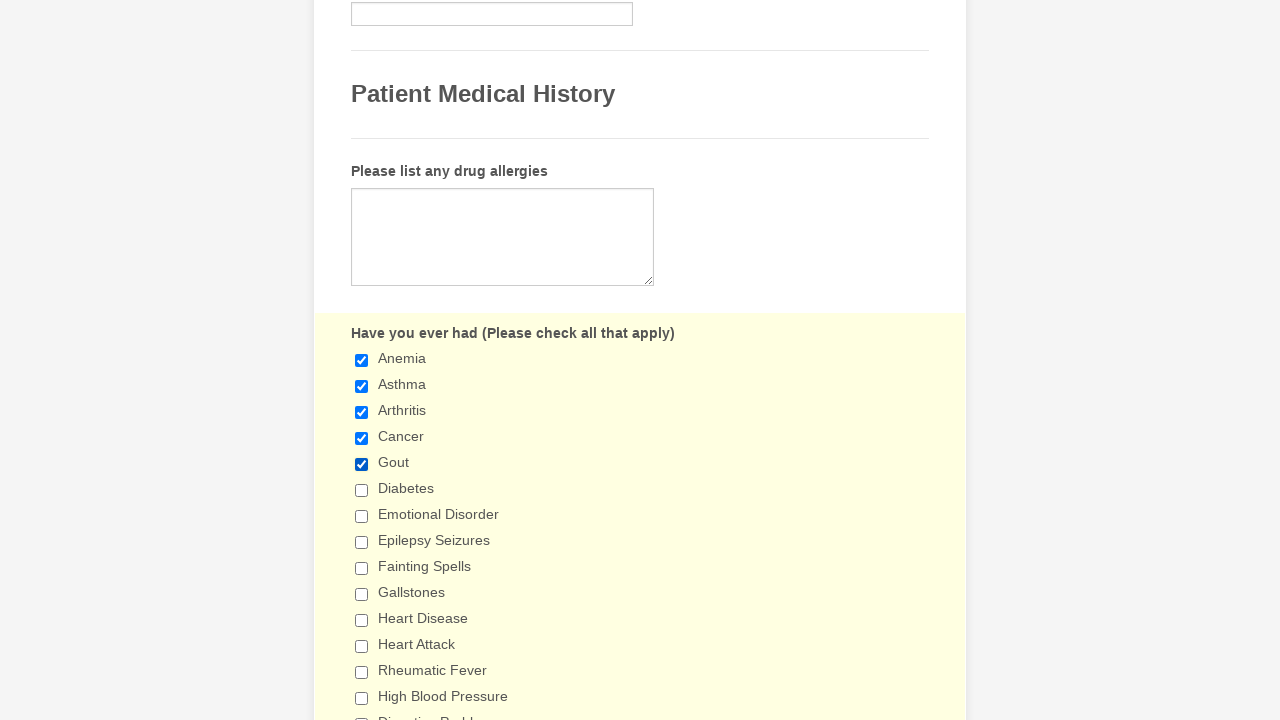

Clicked checkbox 6 to select it at (362, 490) on input.form-checkbox >> nth=5
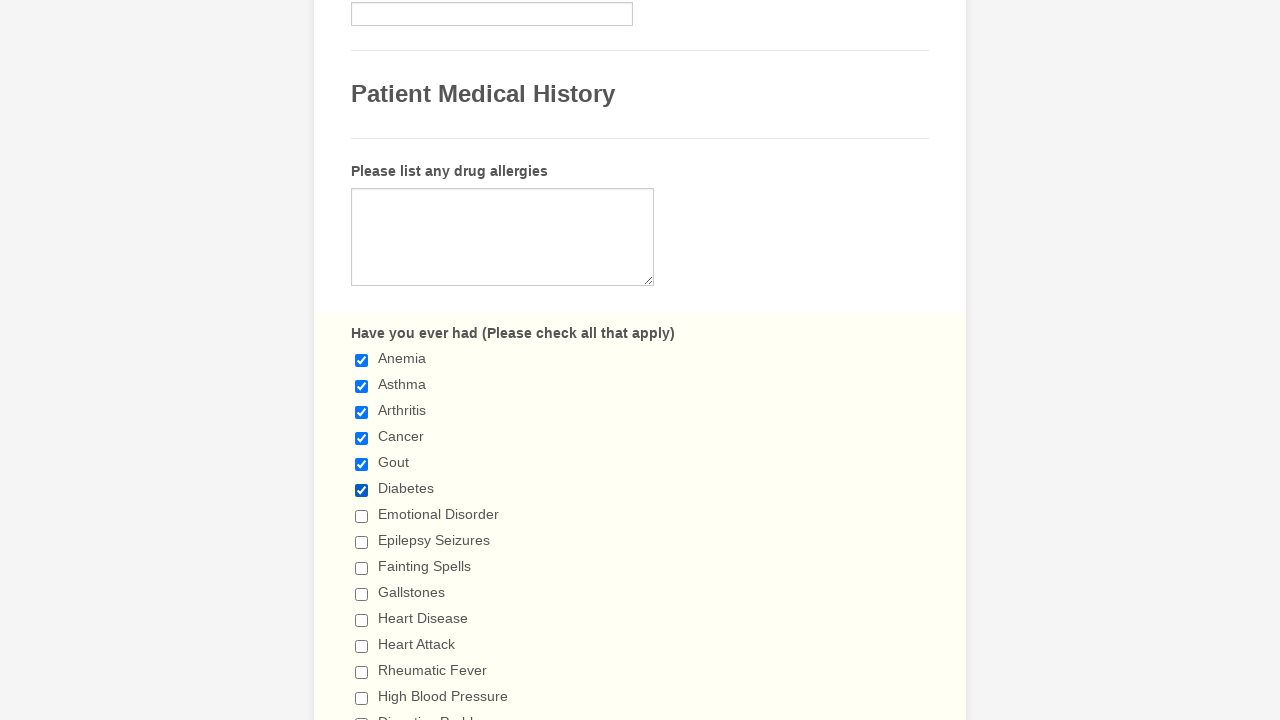

Verified checkbox 6 is checked
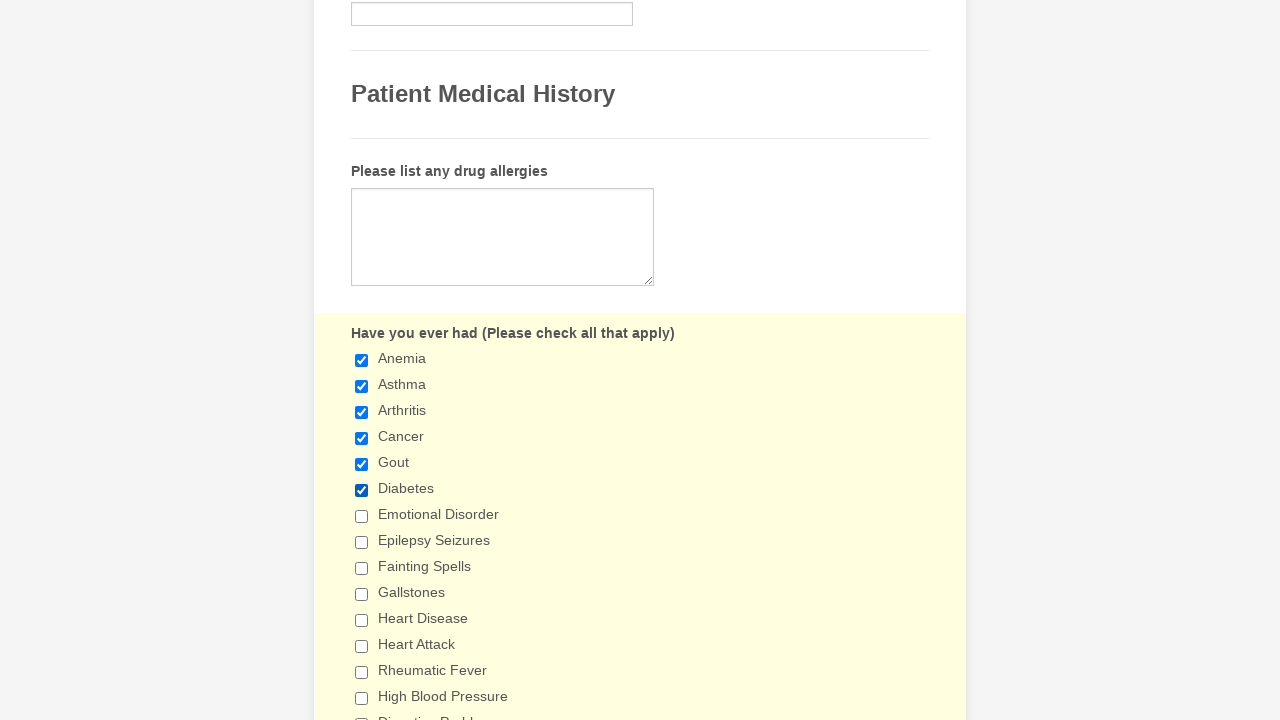

Clicked checkbox 7 to select it at (362, 516) on input.form-checkbox >> nth=6
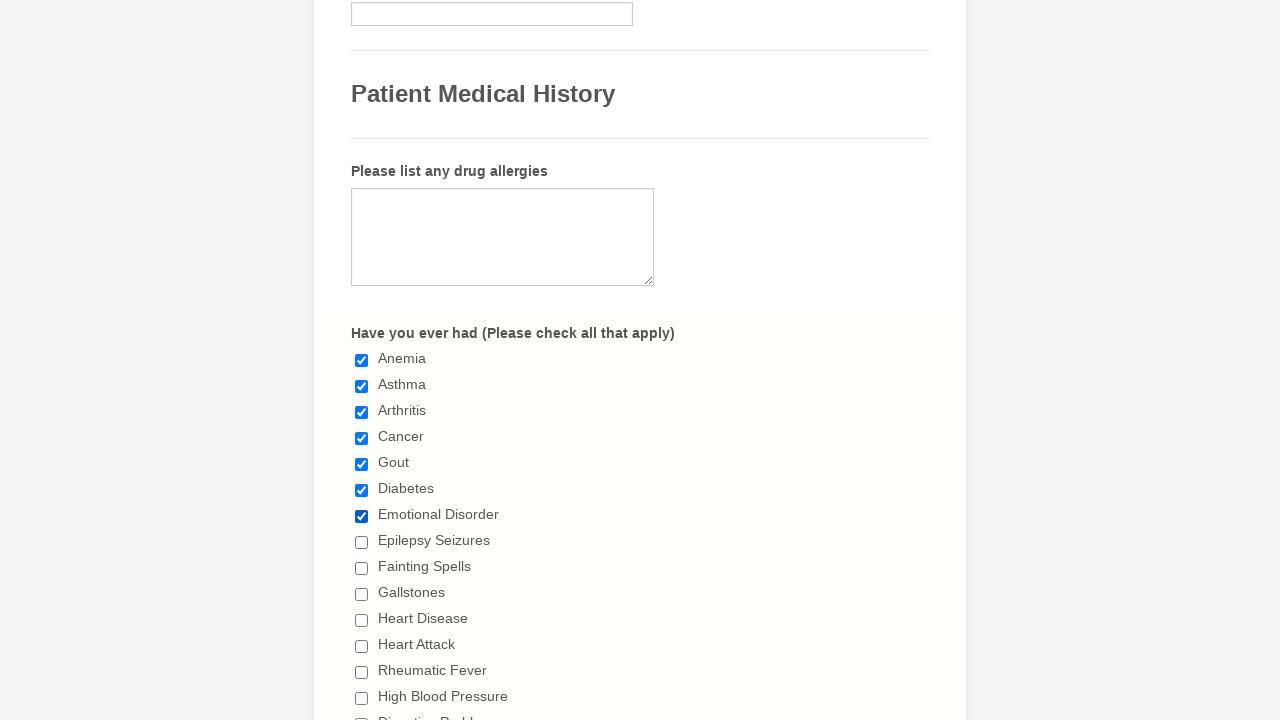

Verified checkbox 7 is checked
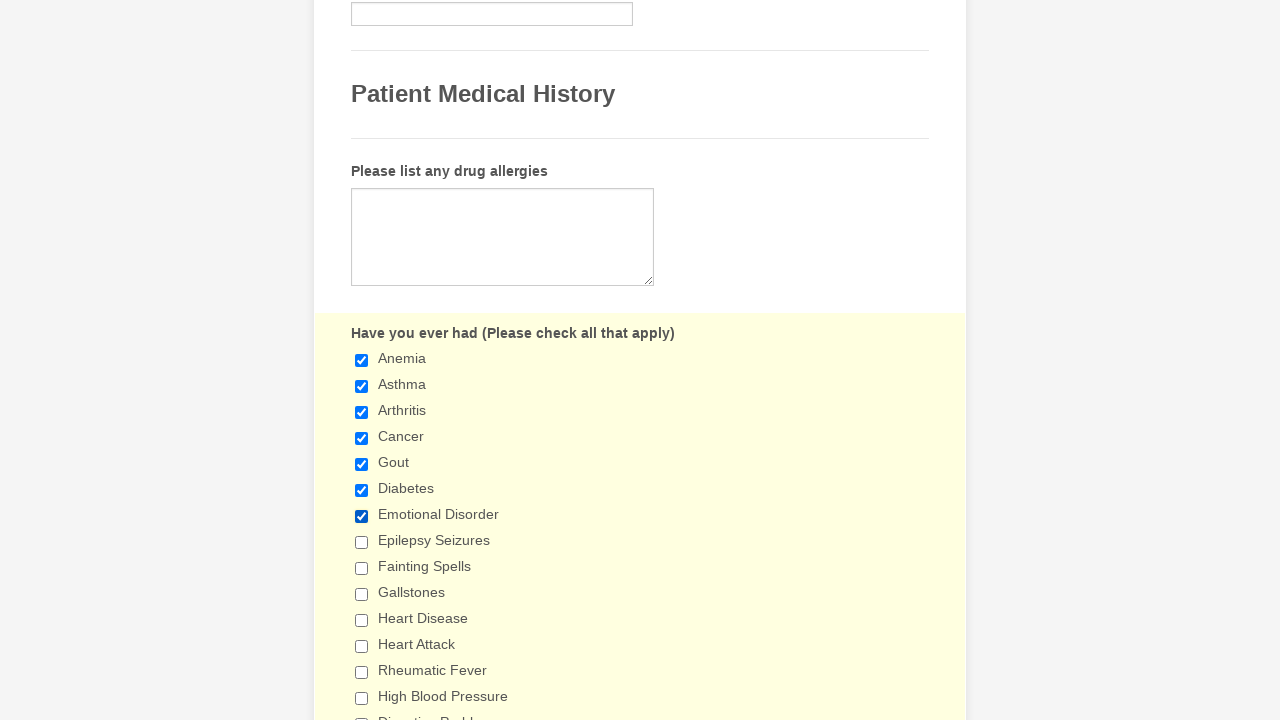

Clicked checkbox 8 to select it at (362, 542) on input.form-checkbox >> nth=7
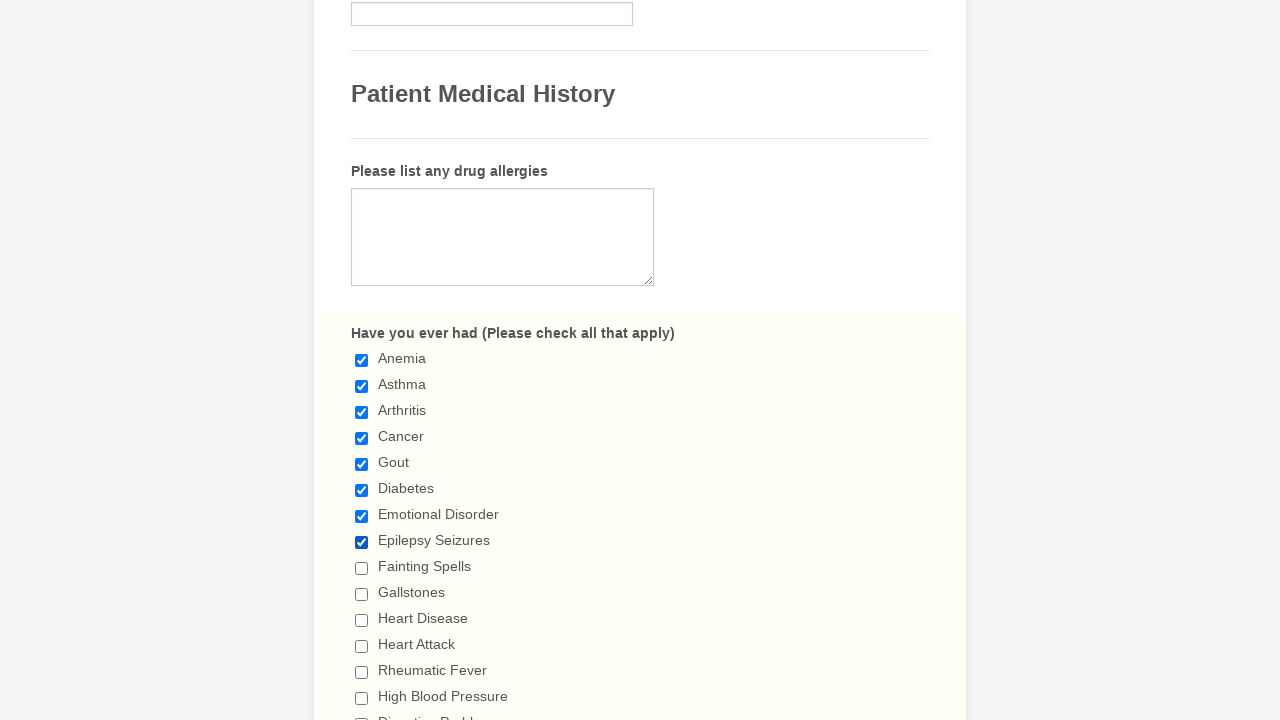

Verified checkbox 8 is checked
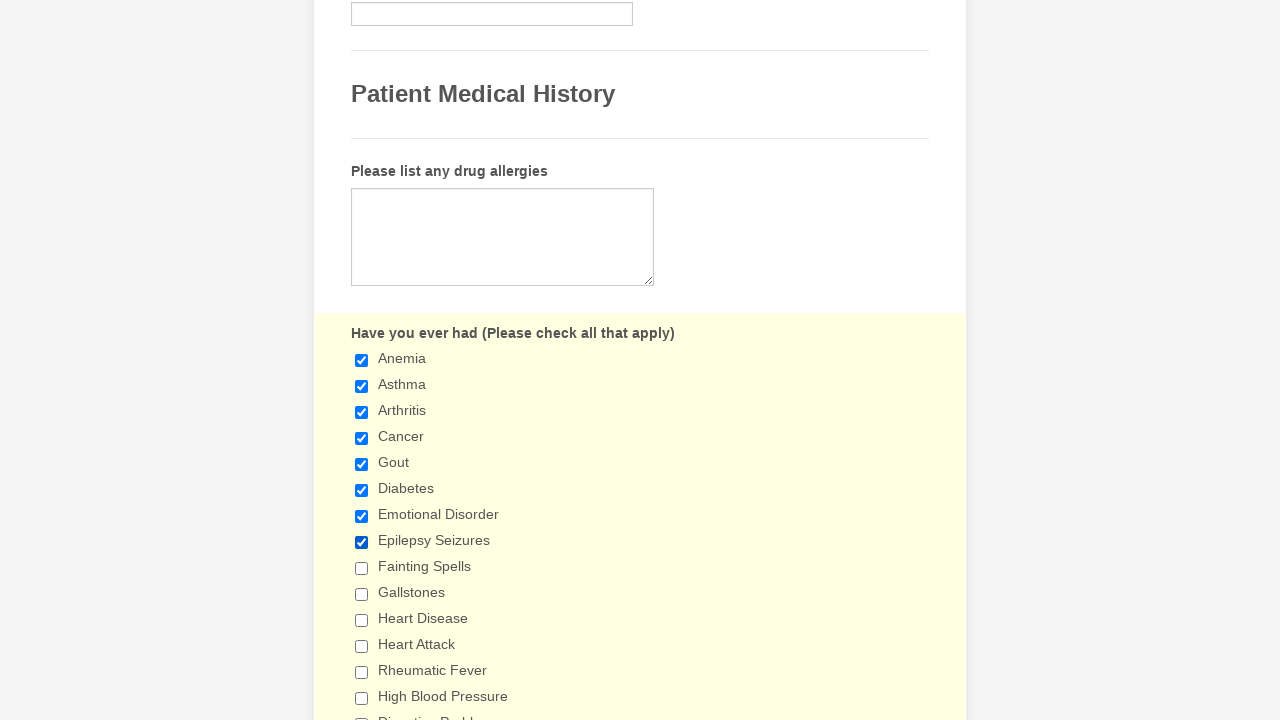

Clicked checkbox 9 to select it at (362, 568) on input.form-checkbox >> nth=8
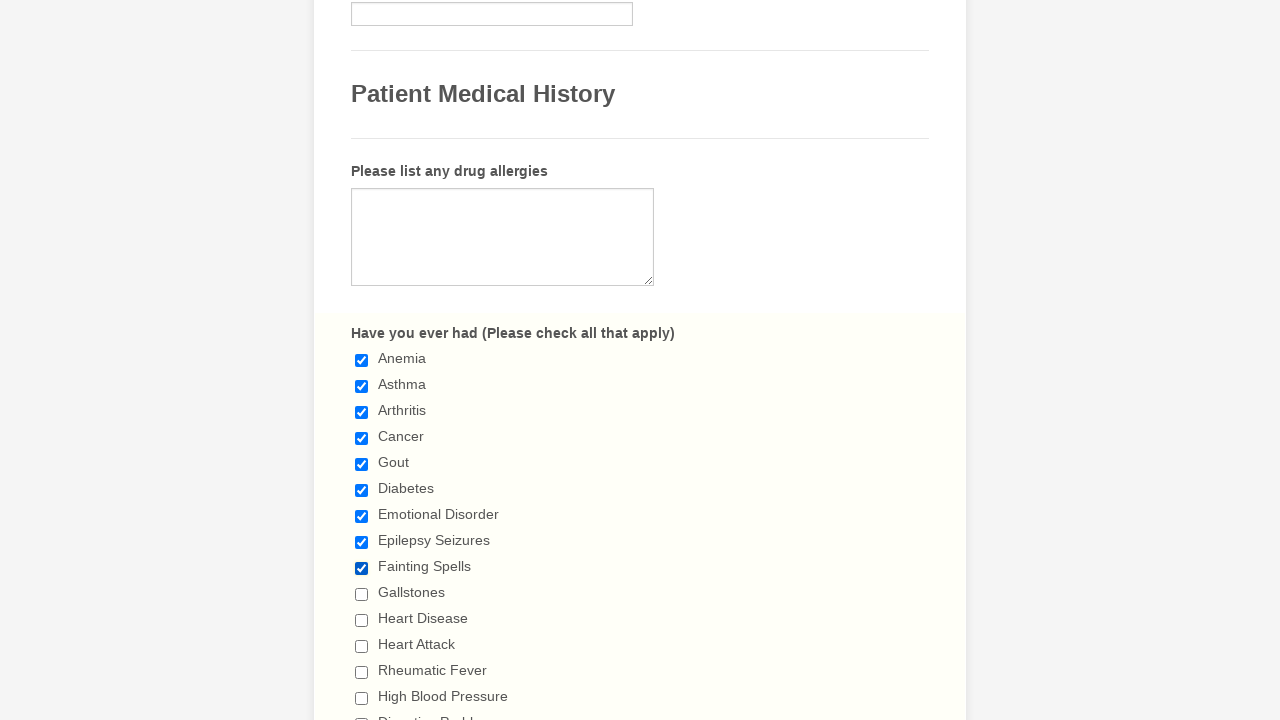

Verified checkbox 9 is checked
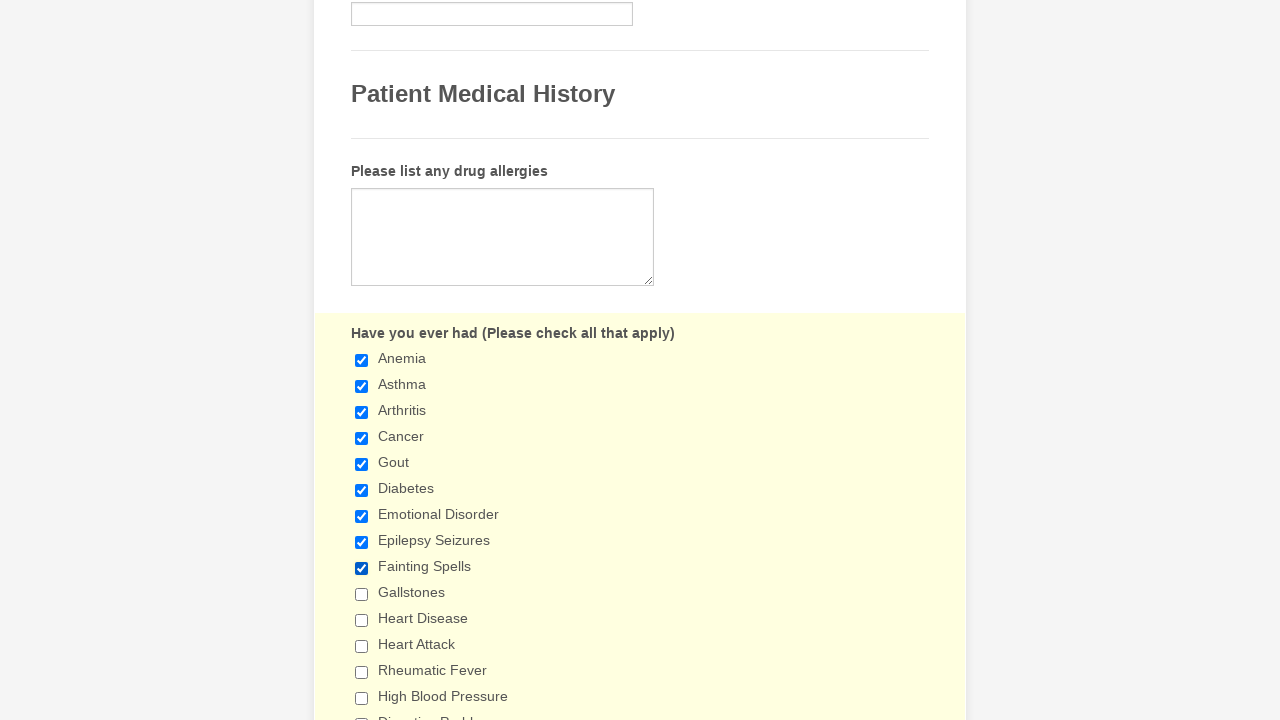

Clicked checkbox 10 to select it at (362, 594) on input.form-checkbox >> nth=9
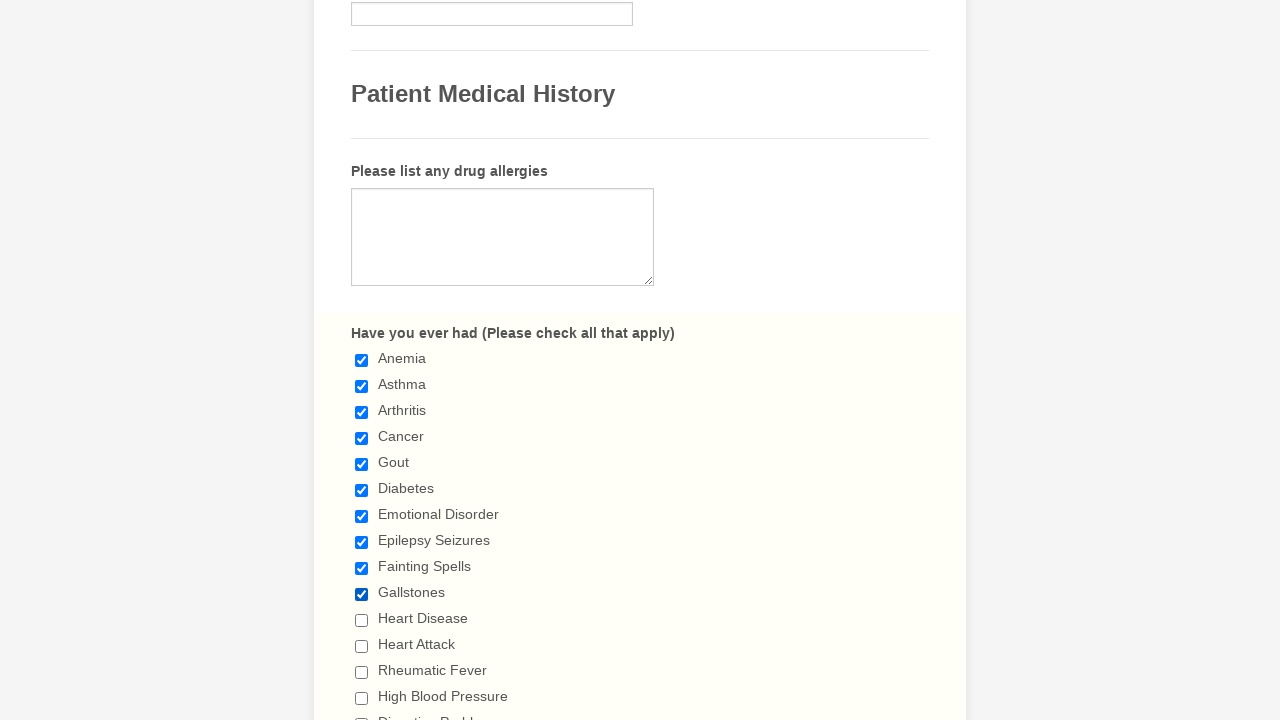

Verified checkbox 10 is checked
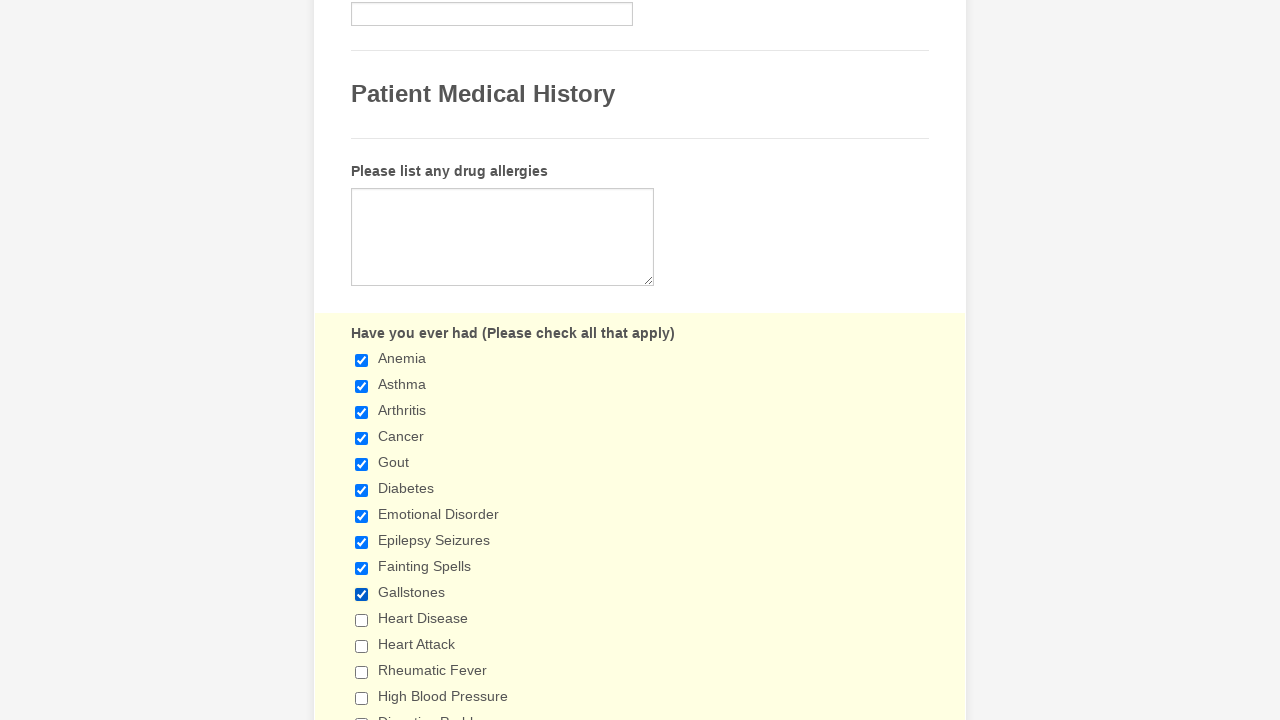

Clicked checkbox 11 to select it at (362, 620) on input.form-checkbox >> nth=10
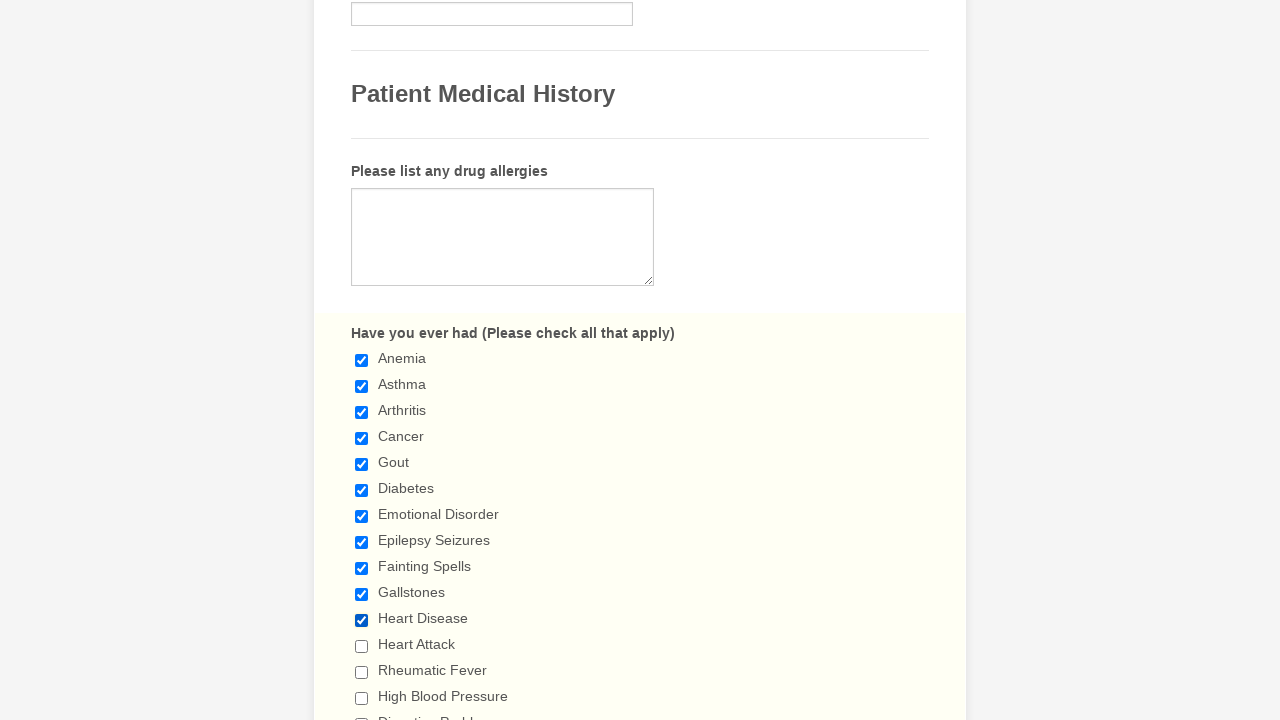

Verified checkbox 11 is checked
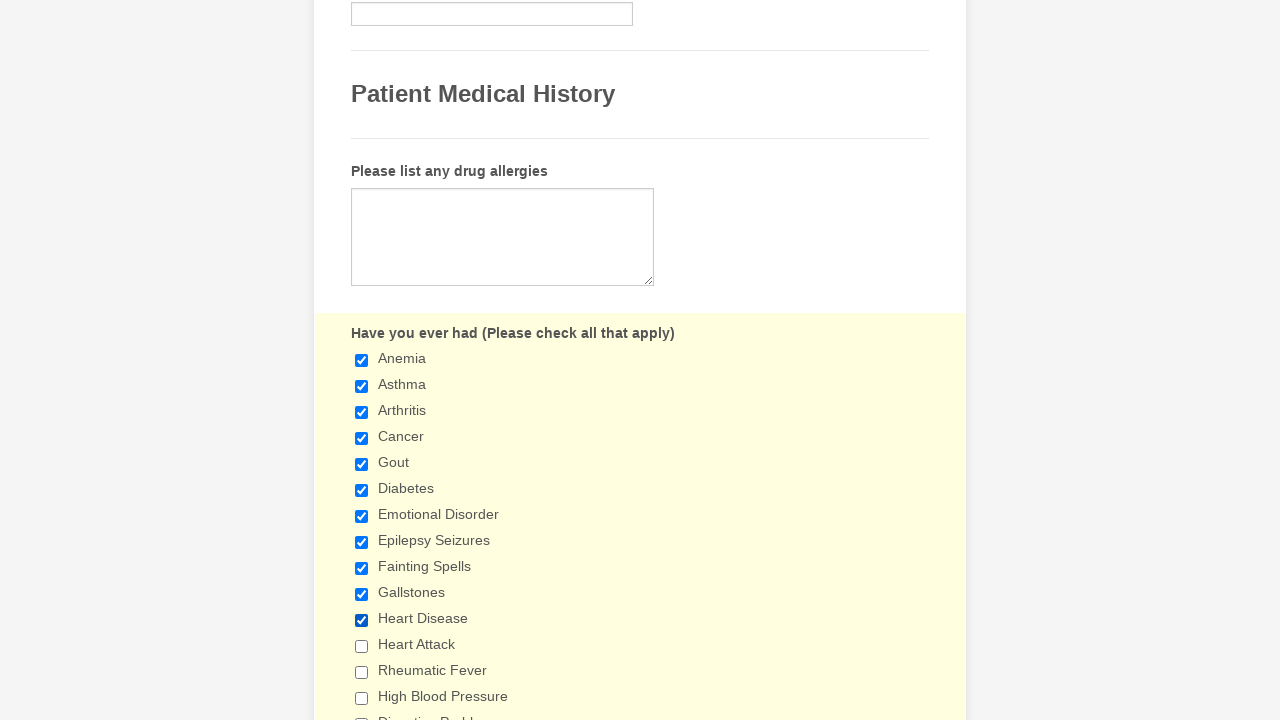

Clicked checkbox 12 to select it at (362, 646) on input.form-checkbox >> nth=11
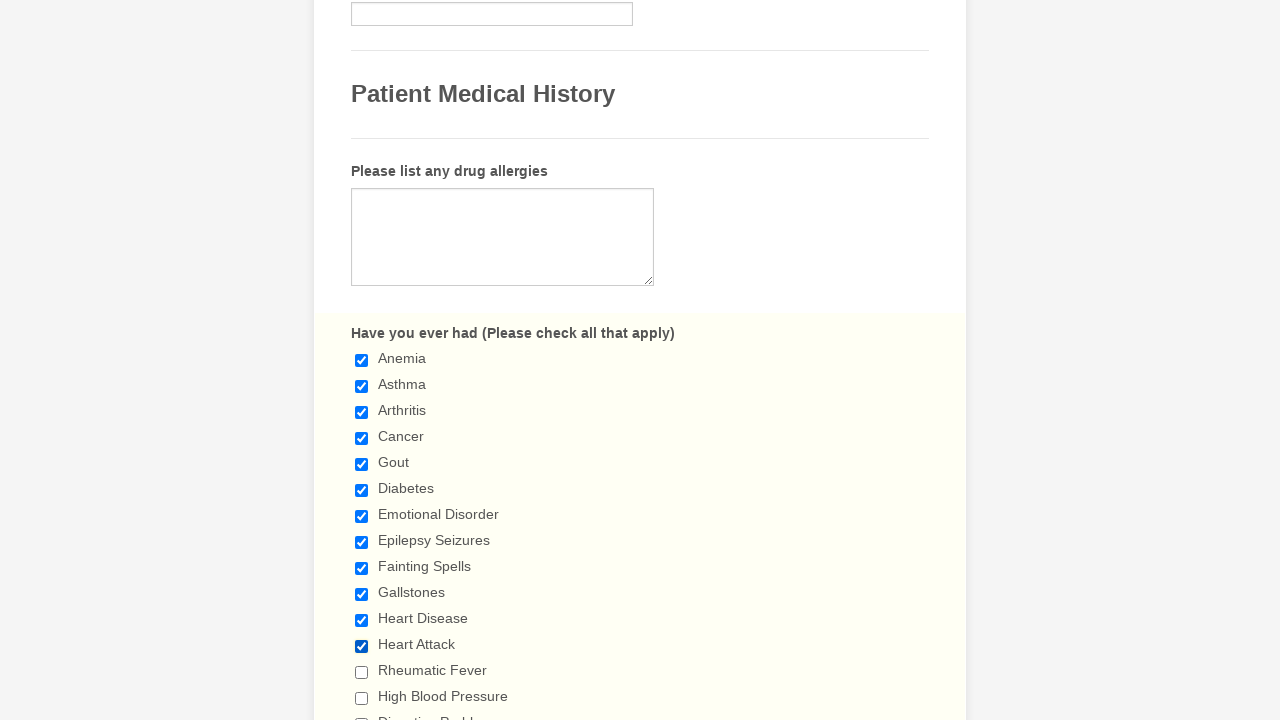

Verified checkbox 12 is checked
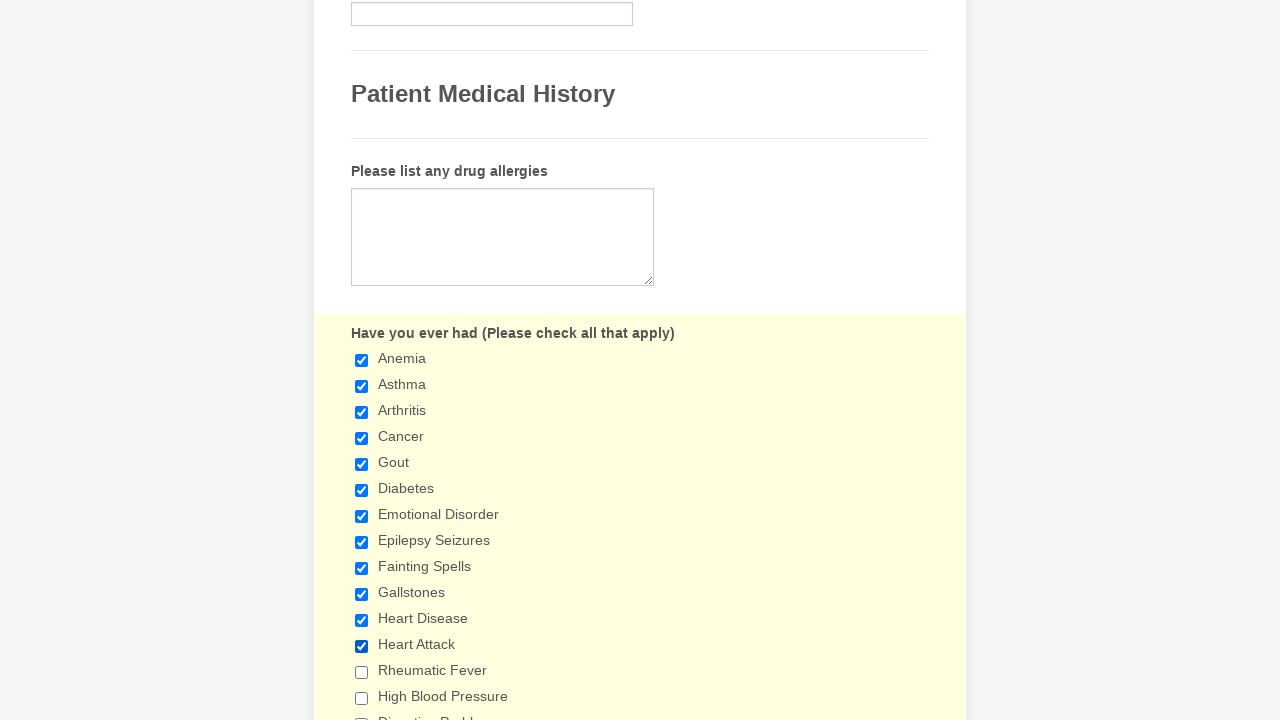

Clicked checkbox 13 to select it at (362, 672) on input.form-checkbox >> nth=12
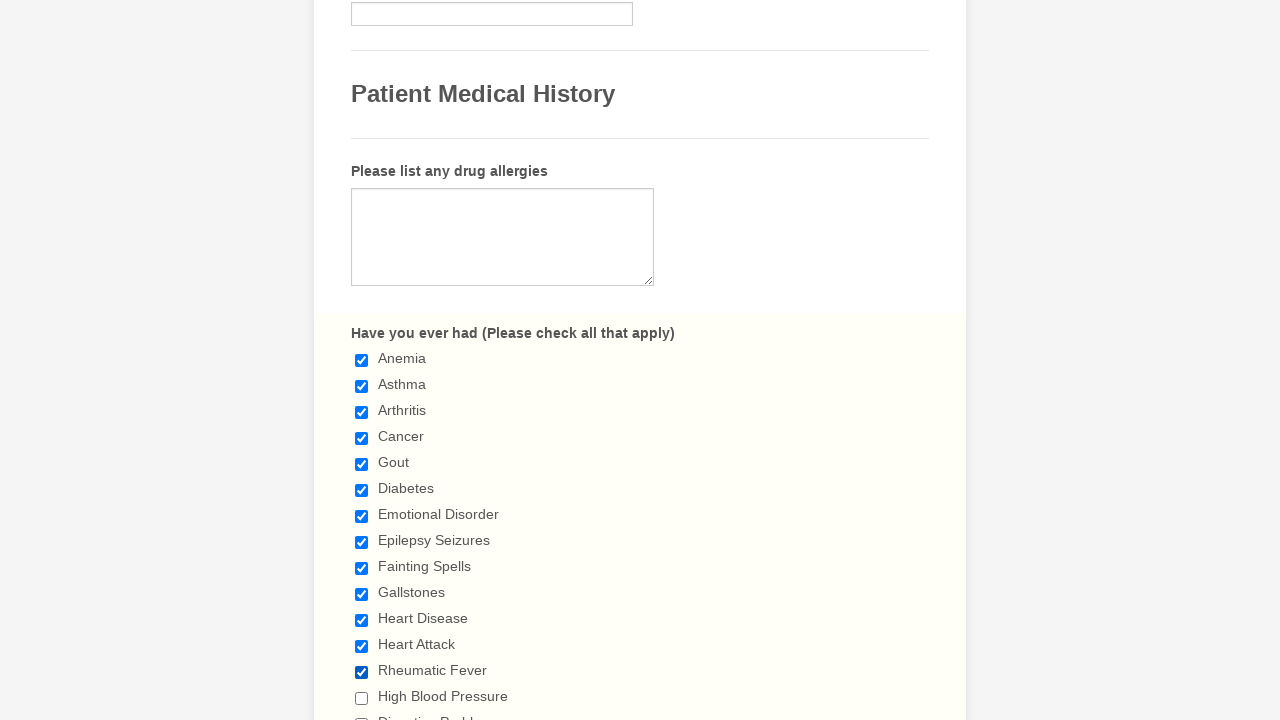

Verified checkbox 13 is checked
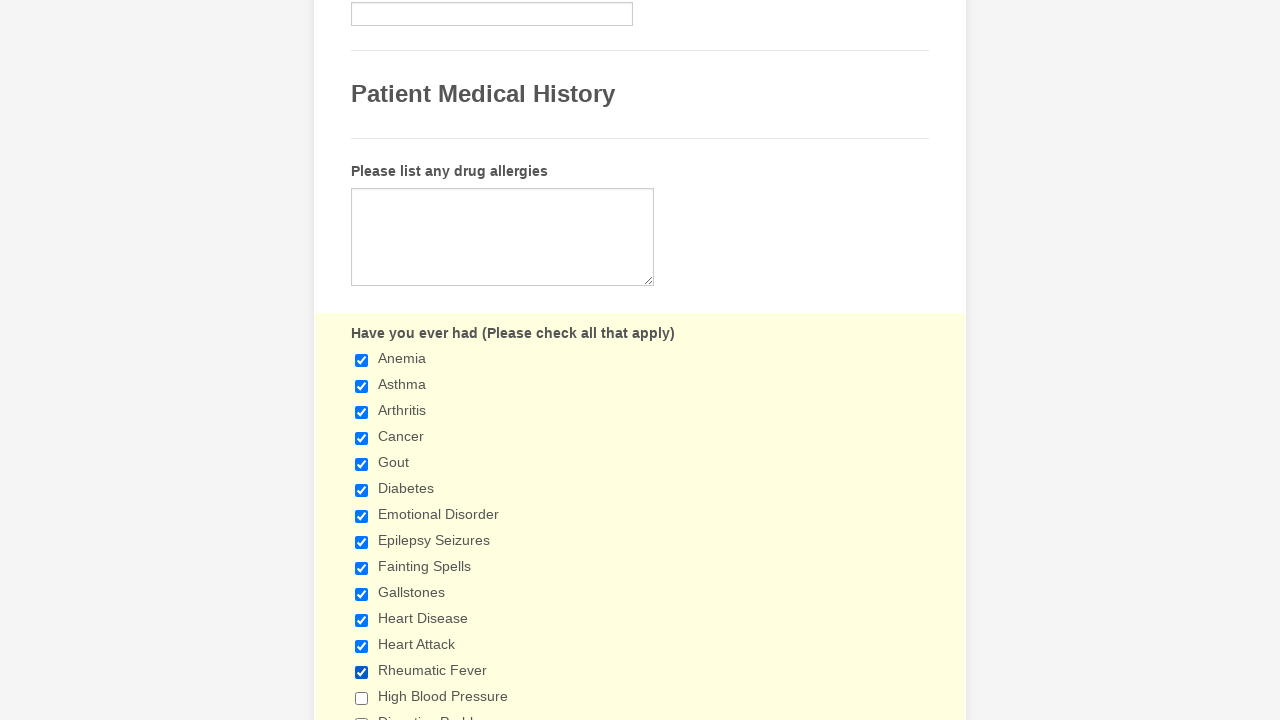

Clicked checkbox 14 to select it at (362, 698) on input.form-checkbox >> nth=13
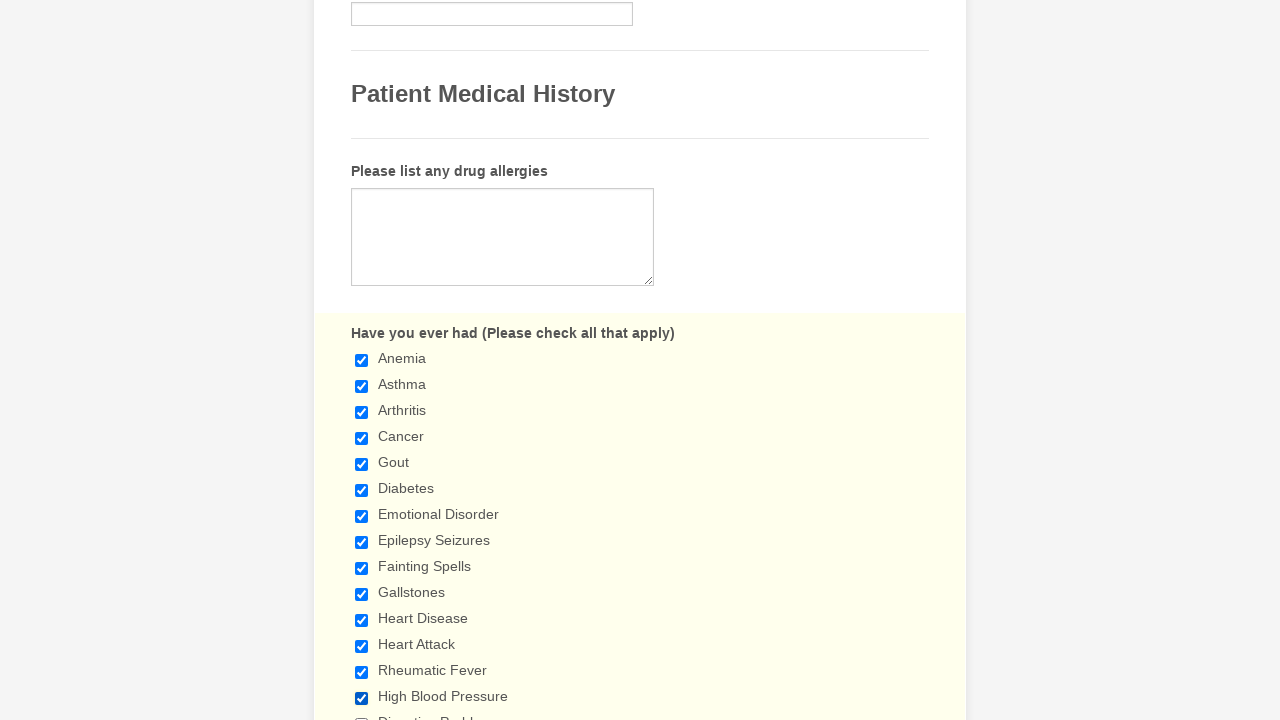

Verified checkbox 14 is checked
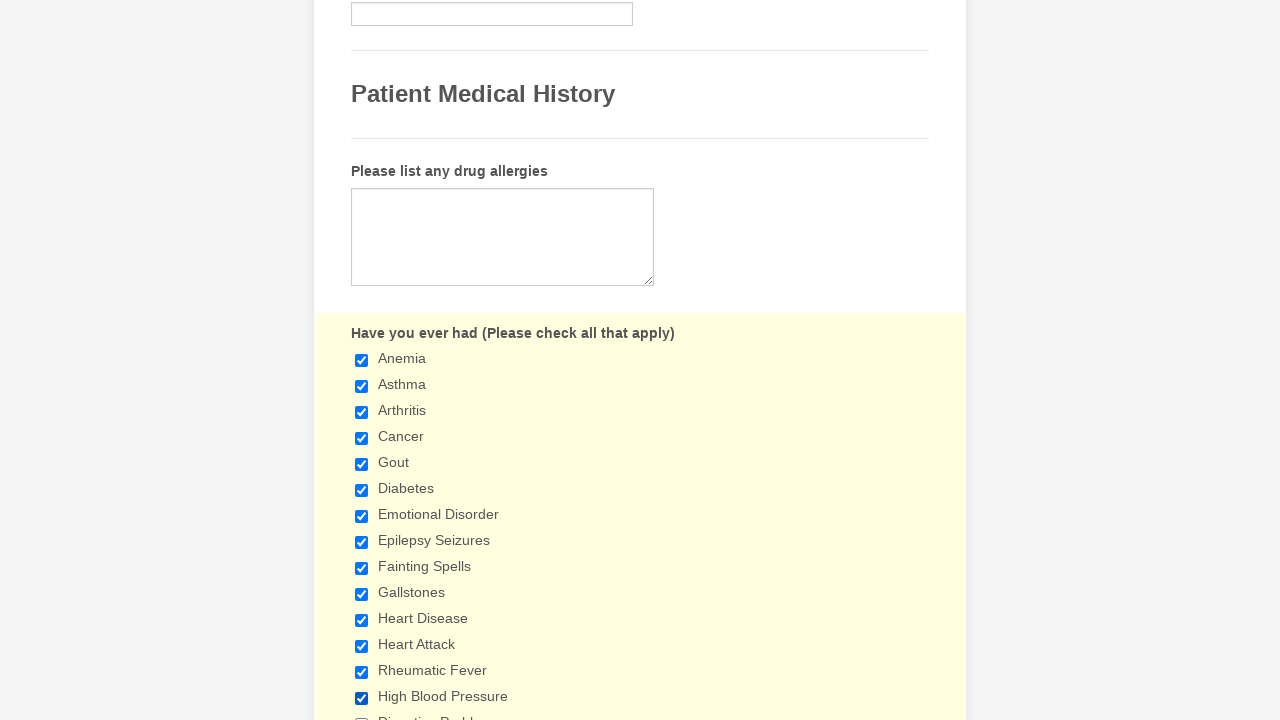

Clicked checkbox 15 to select it at (362, 714) on input.form-checkbox >> nth=14
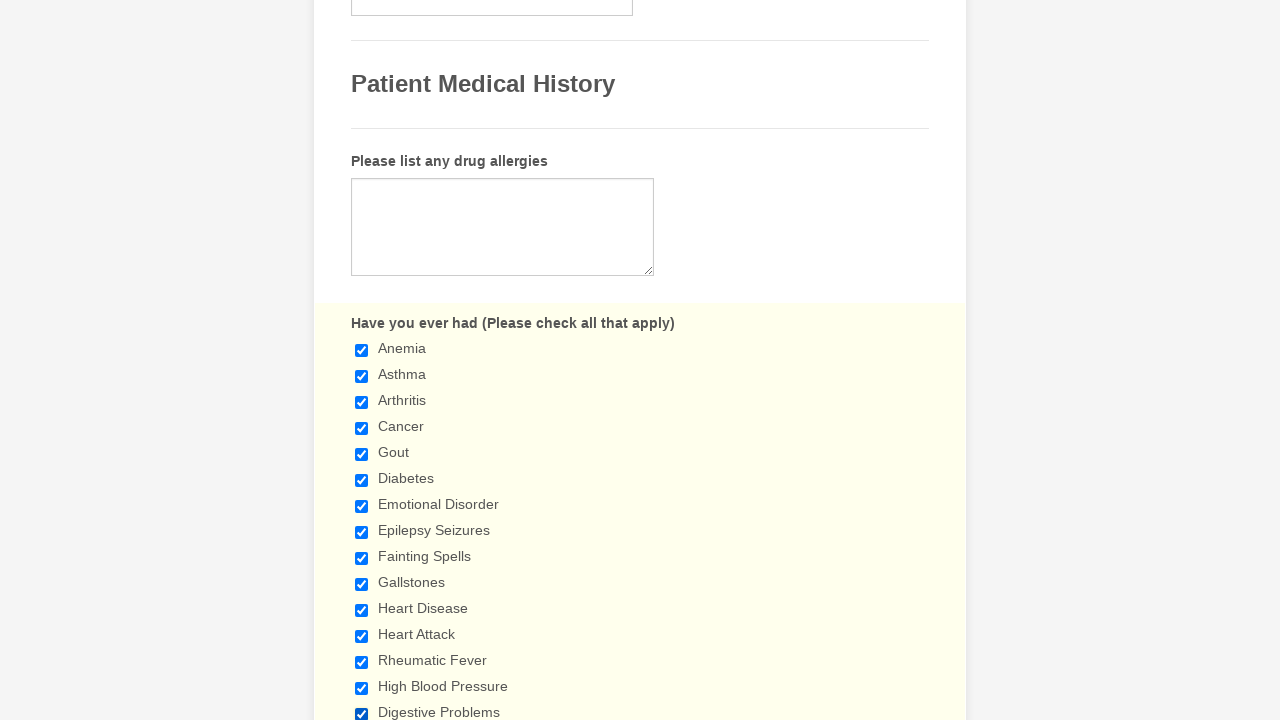

Verified checkbox 15 is checked
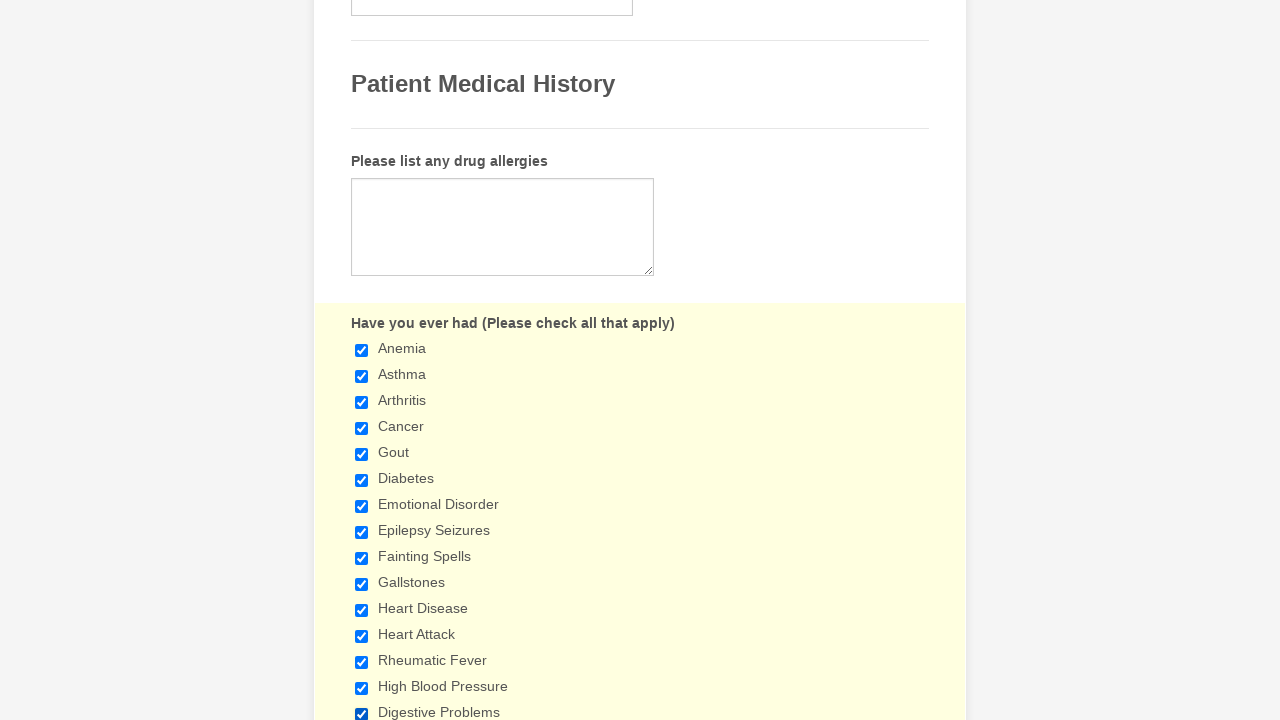

Clicked checkbox 16 to select it at (362, 360) on input.form-checkbox >> nth=15
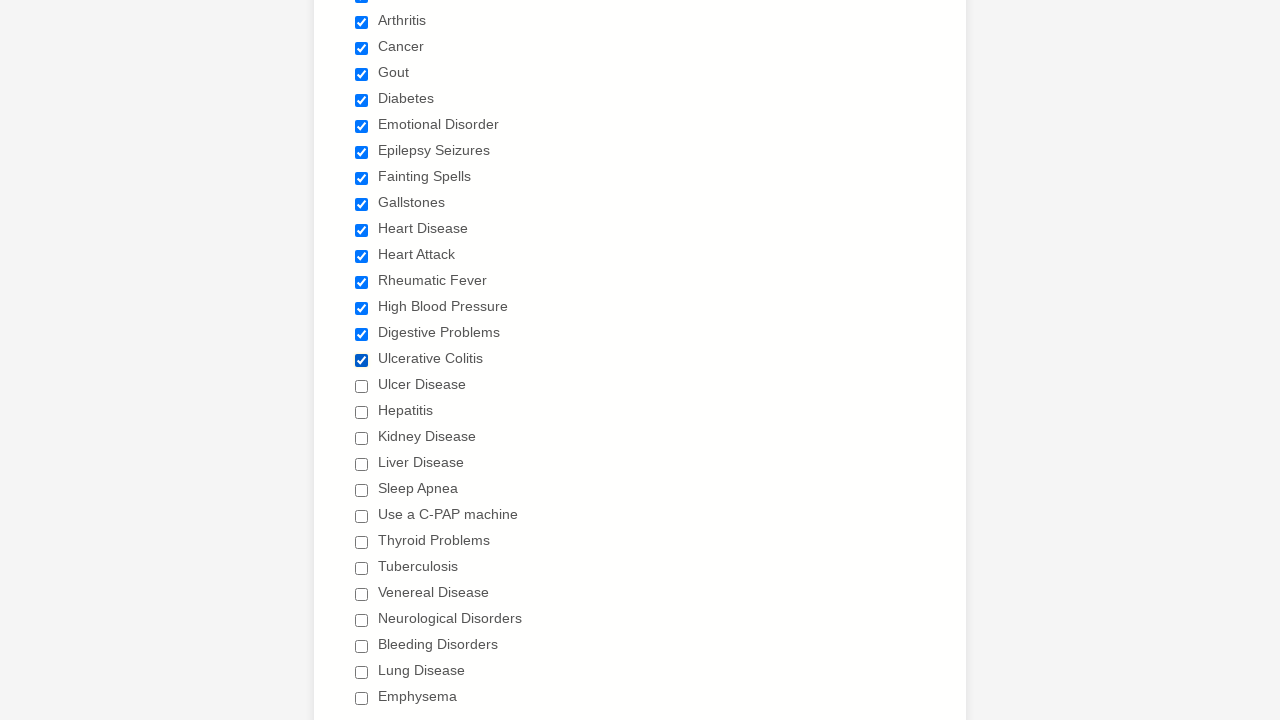

Verified checkbox 16 is checked
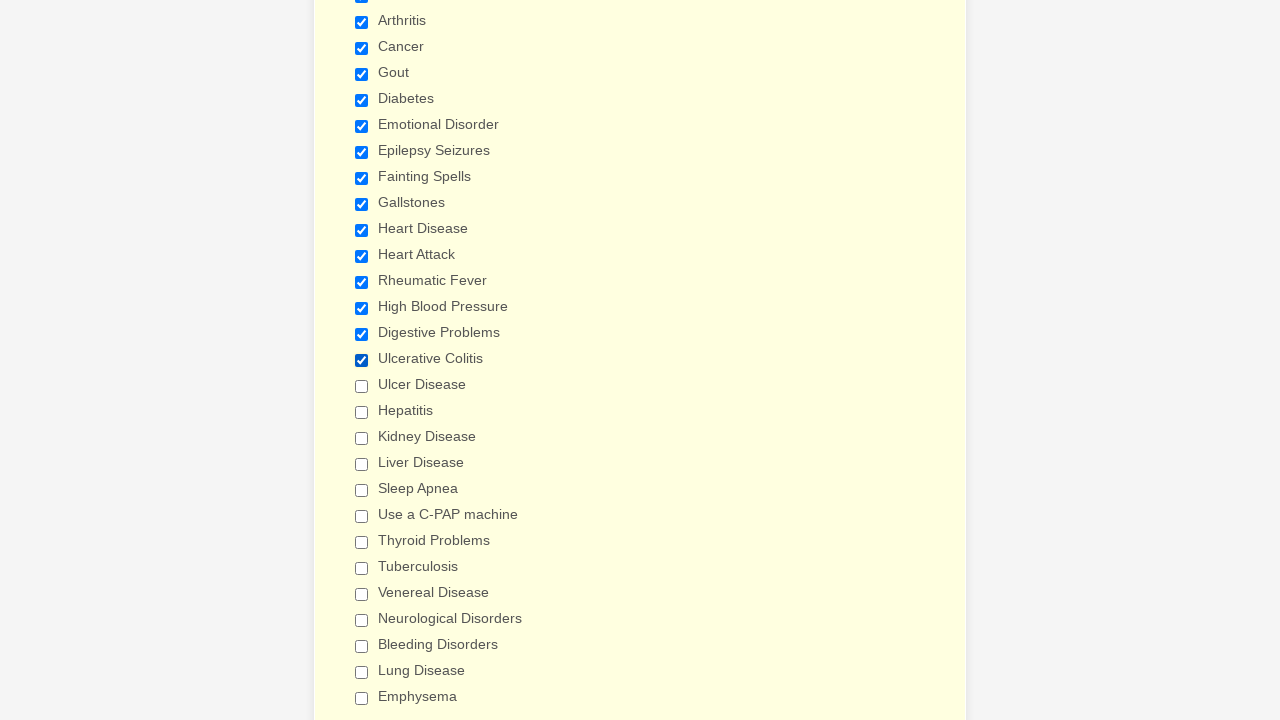

Clicked checkbox 17 to select it at (362, 386) on input.form-checkbox >> nth=16
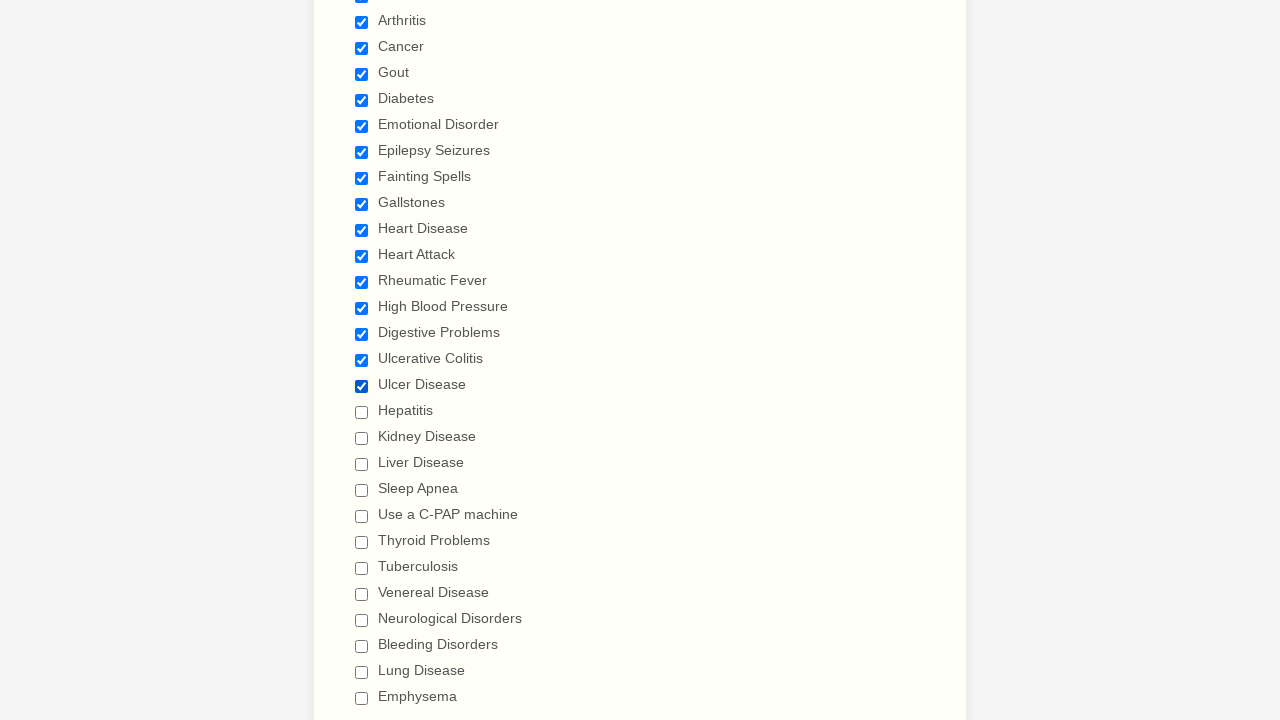

Verified checkbox 17 is checked
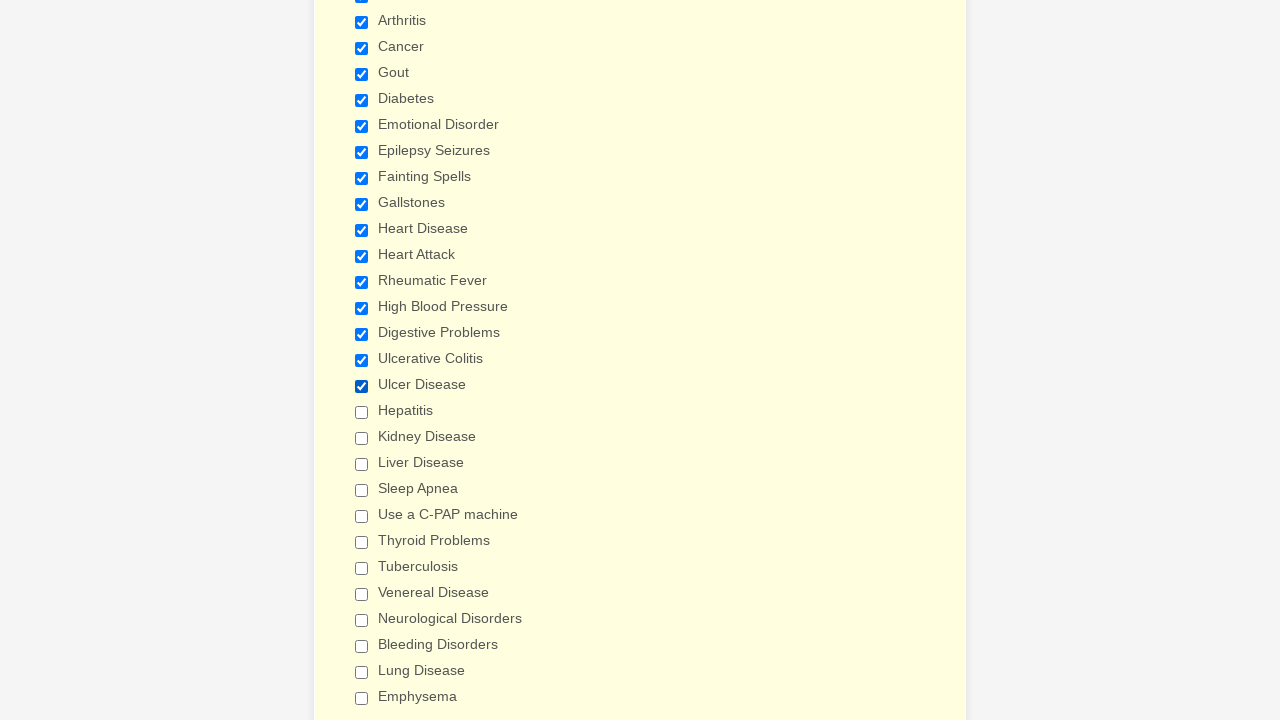

Clicked checkbox 18 to select it at (362, 412) on input.form-checkbox >> nth=17
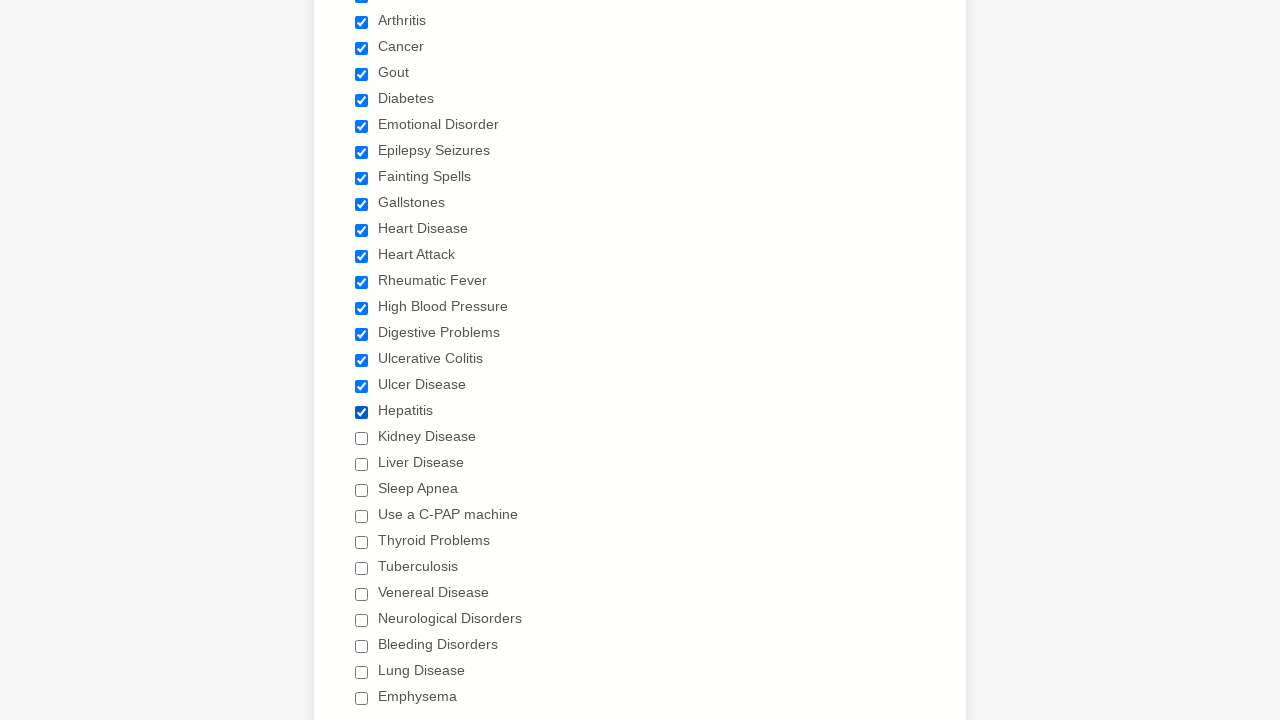

Verified checkbox 18 is checked
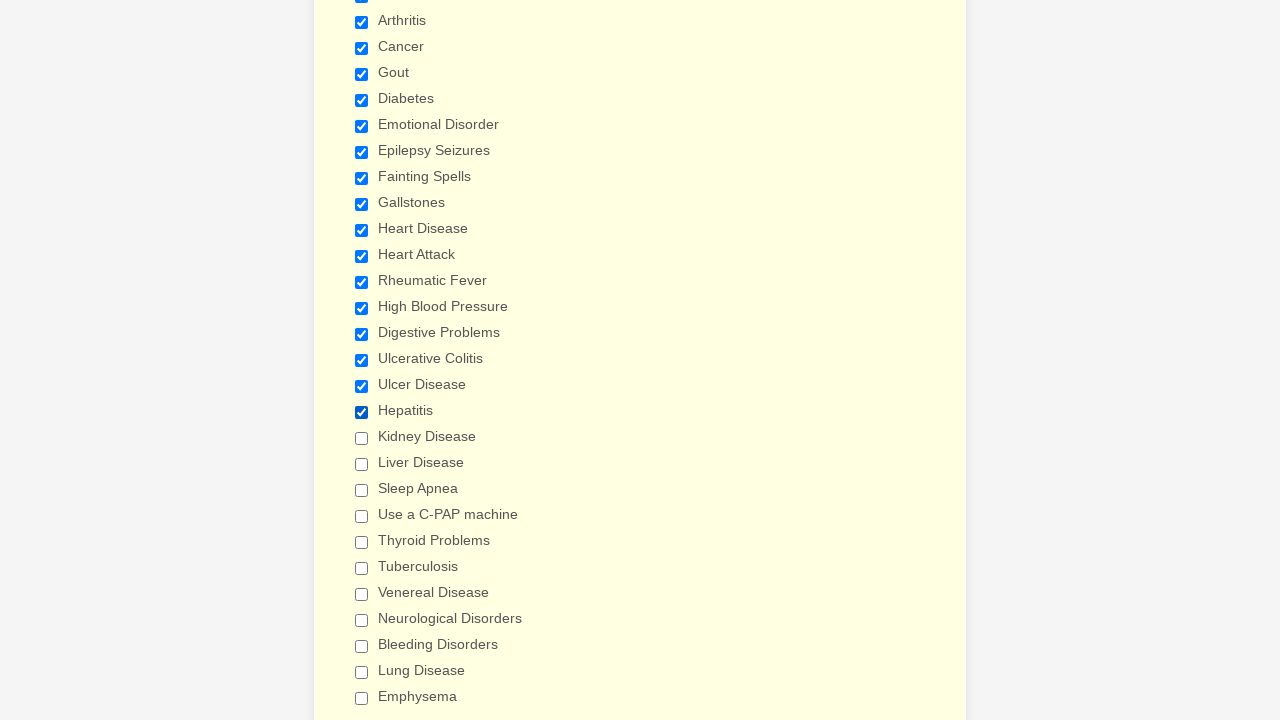

Clicked checkbox 19 to select it at (362, 438) on input.form-checkbox >> nth=18
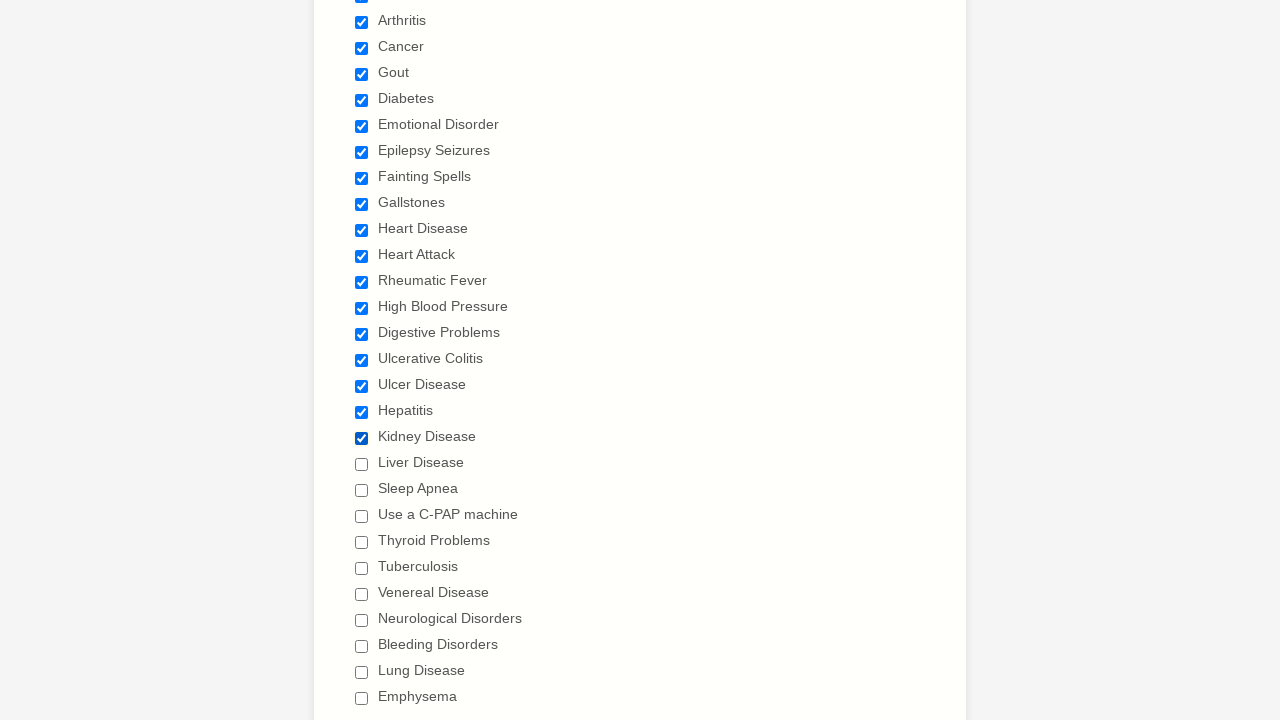

Verified checkbox 19 is checked
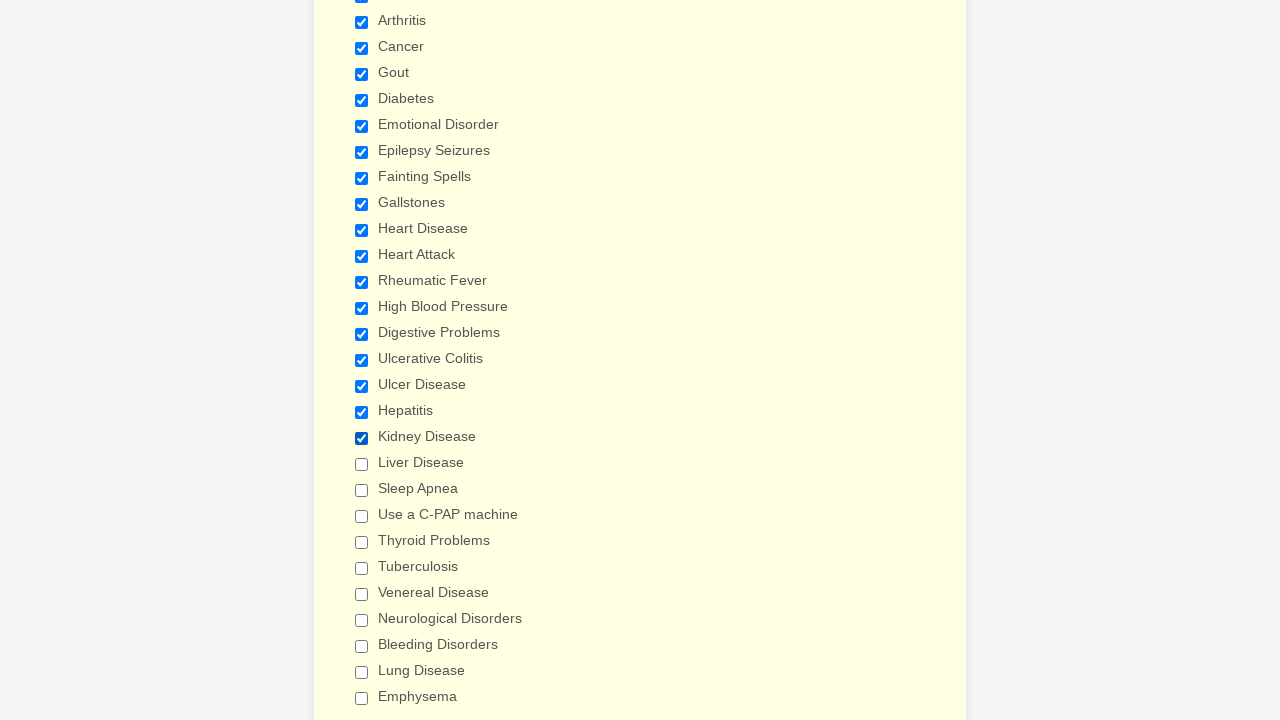

Clicked checkbox 20 to select it at (362, 464) on input.form-checkbox >> nth=19
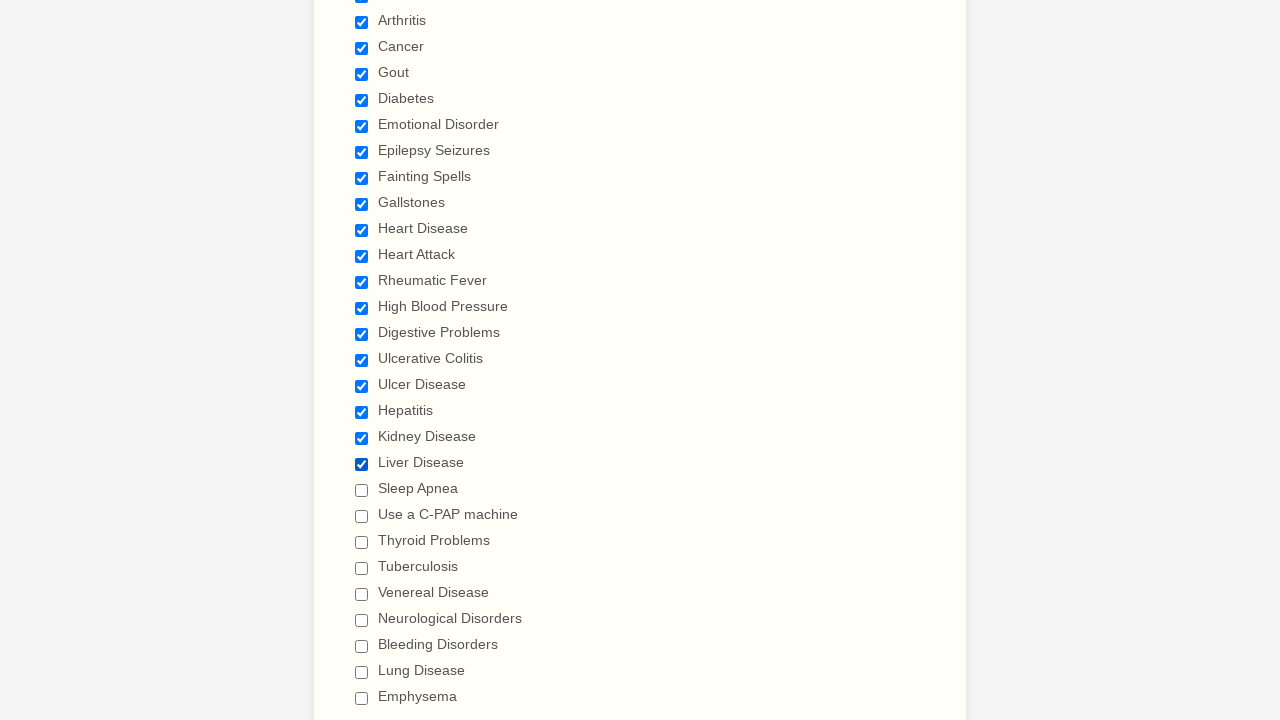

Verified checkbox 20 is checked
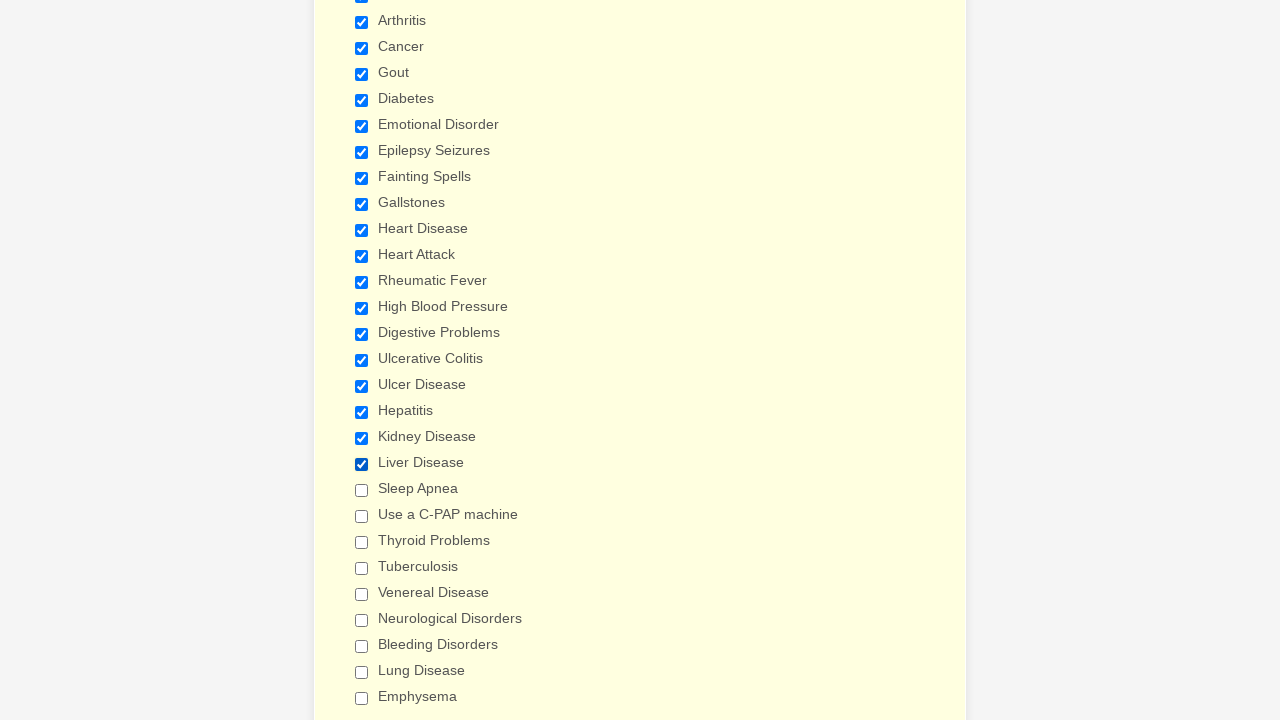

Clicked checkbox 21 to select it at (362, 490) on input.form-checkbox >> nth=20
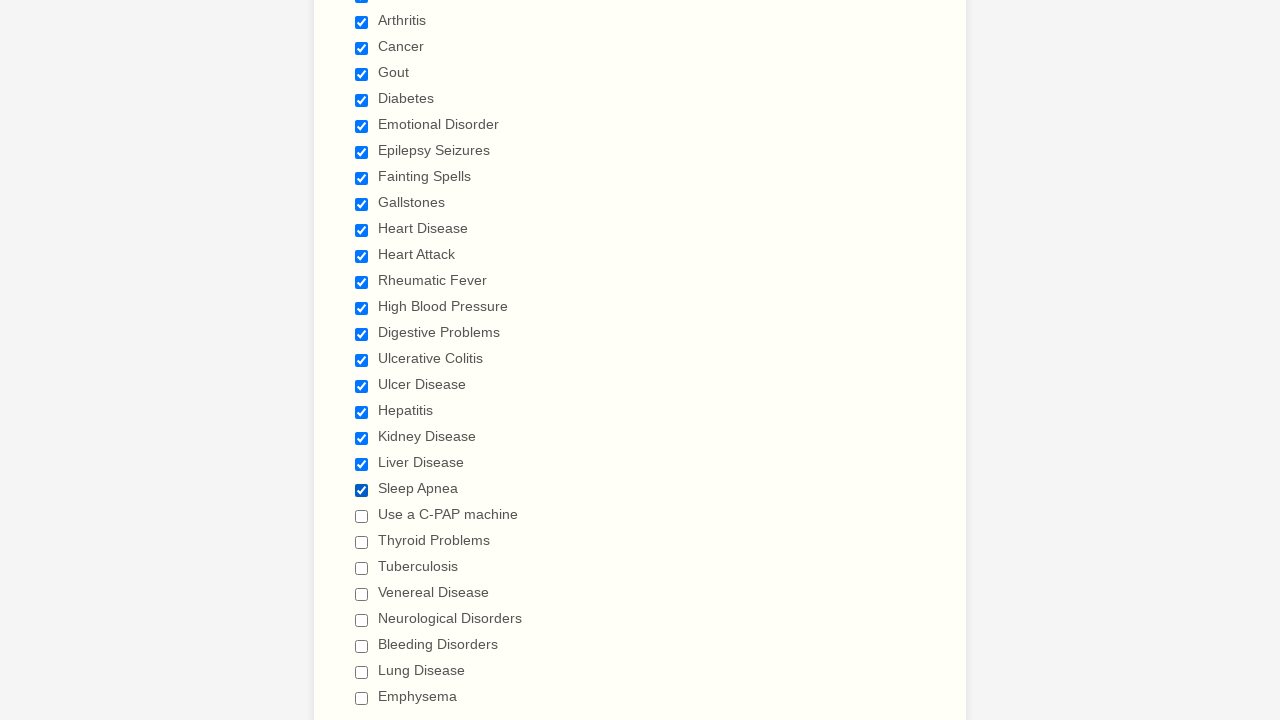

Verified checkbox 21 is checked
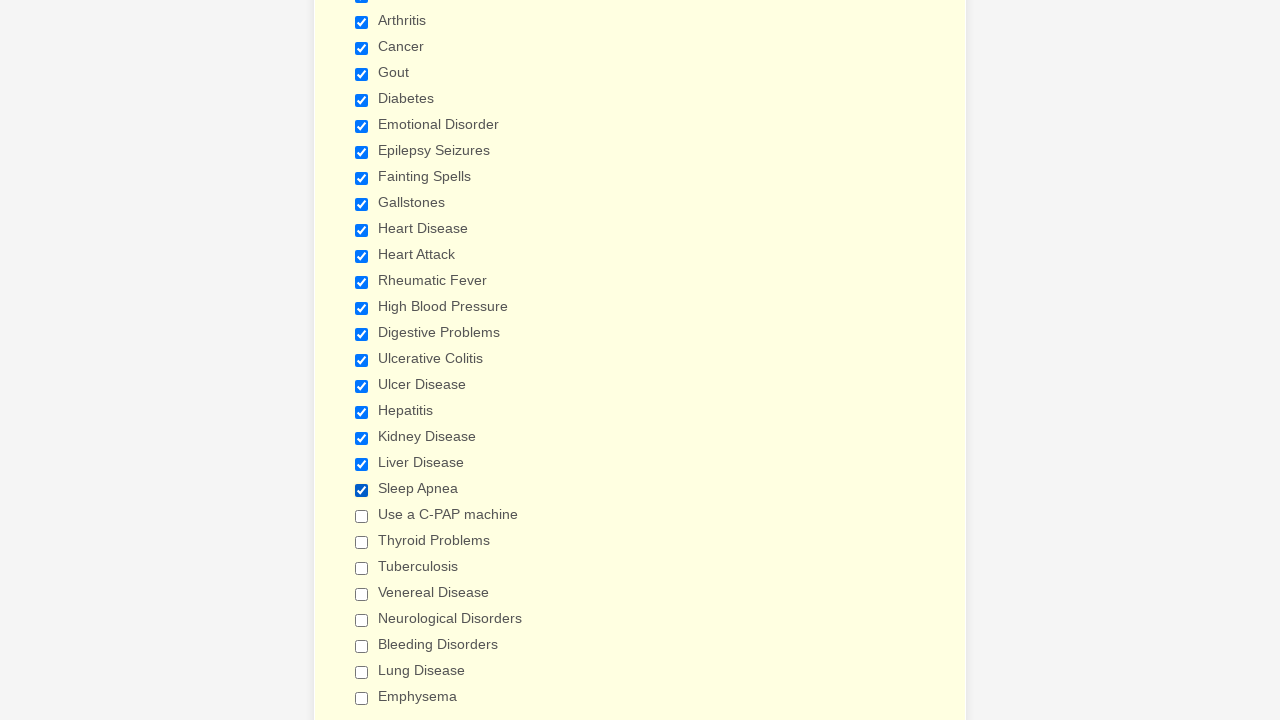

Clicked checkbox 22 to select it at (362, 516) on input.form-checkbox >> nth=21
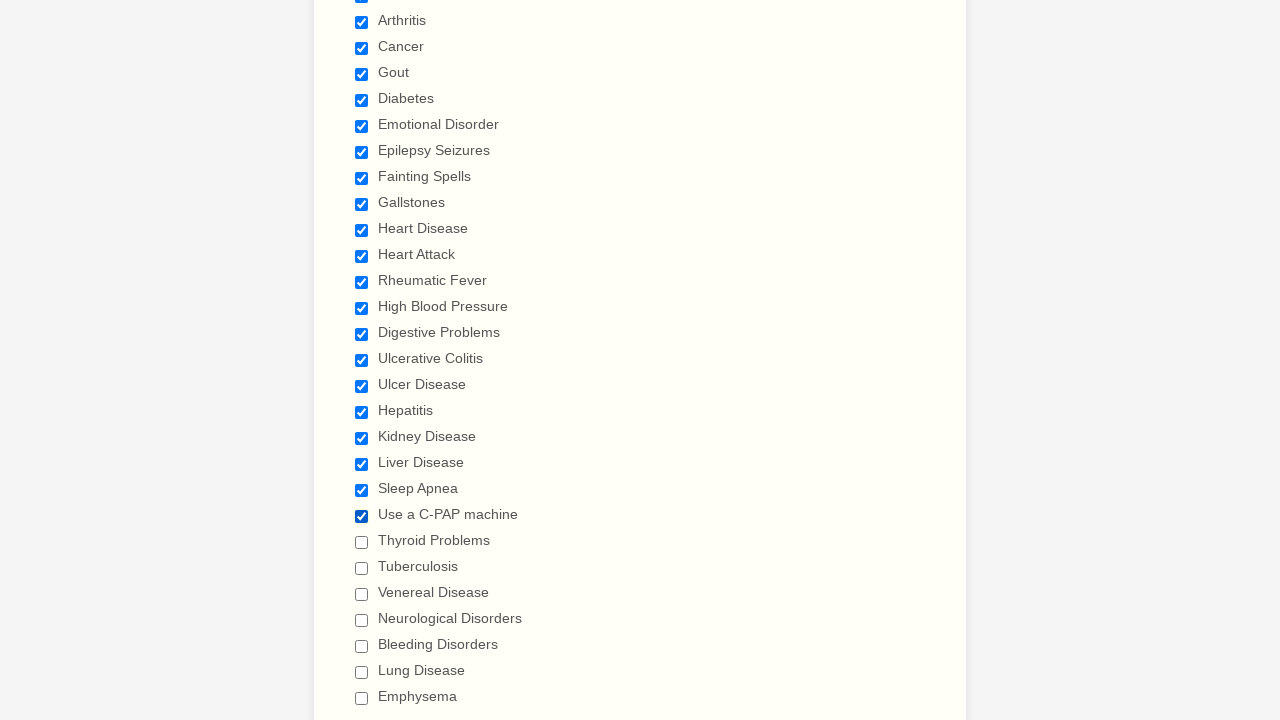

Verified checkbox 22 is checked
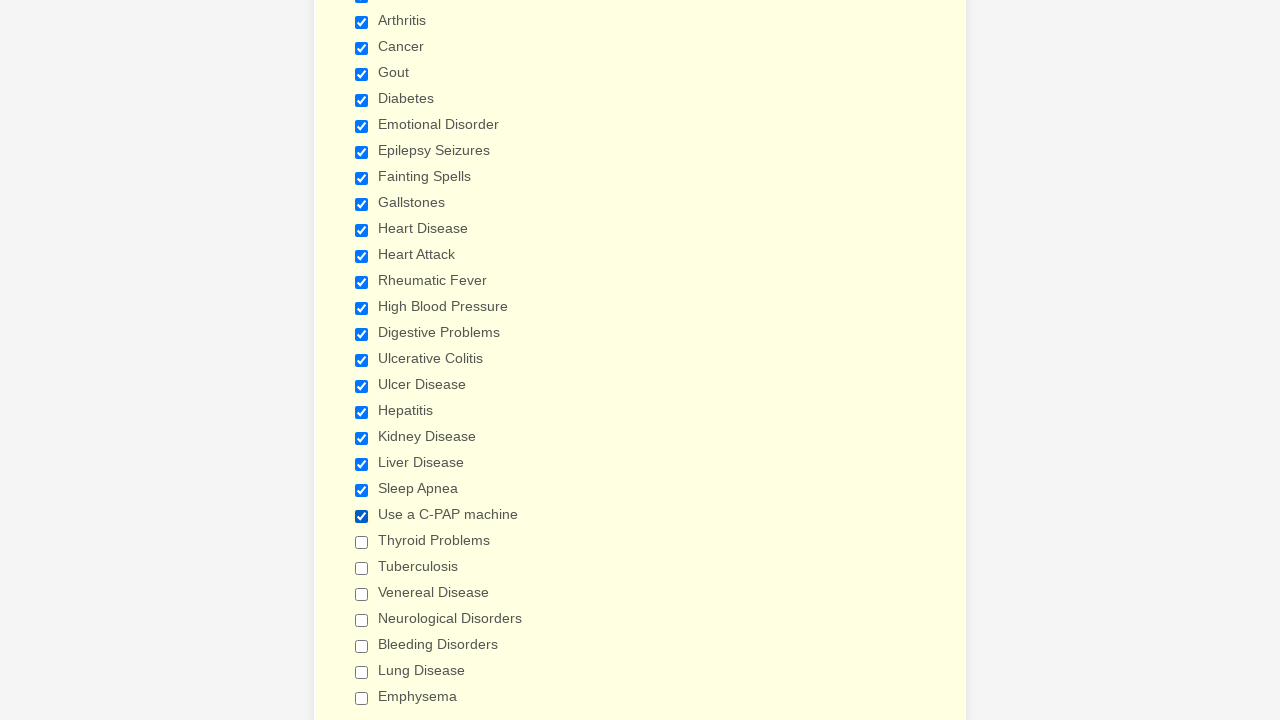

Clicked checkbox 23 to select it at (362, 542) on input.form-checkbox >> nth=22
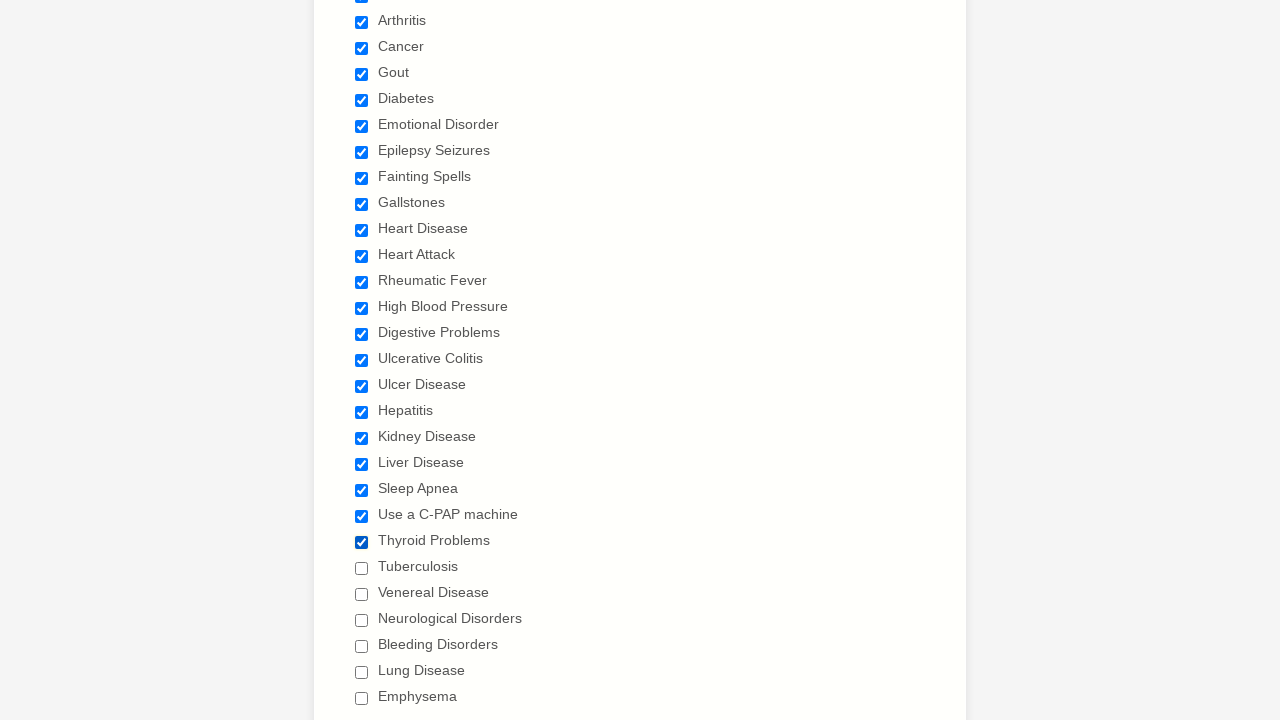

Verified checkbox 23 is checked
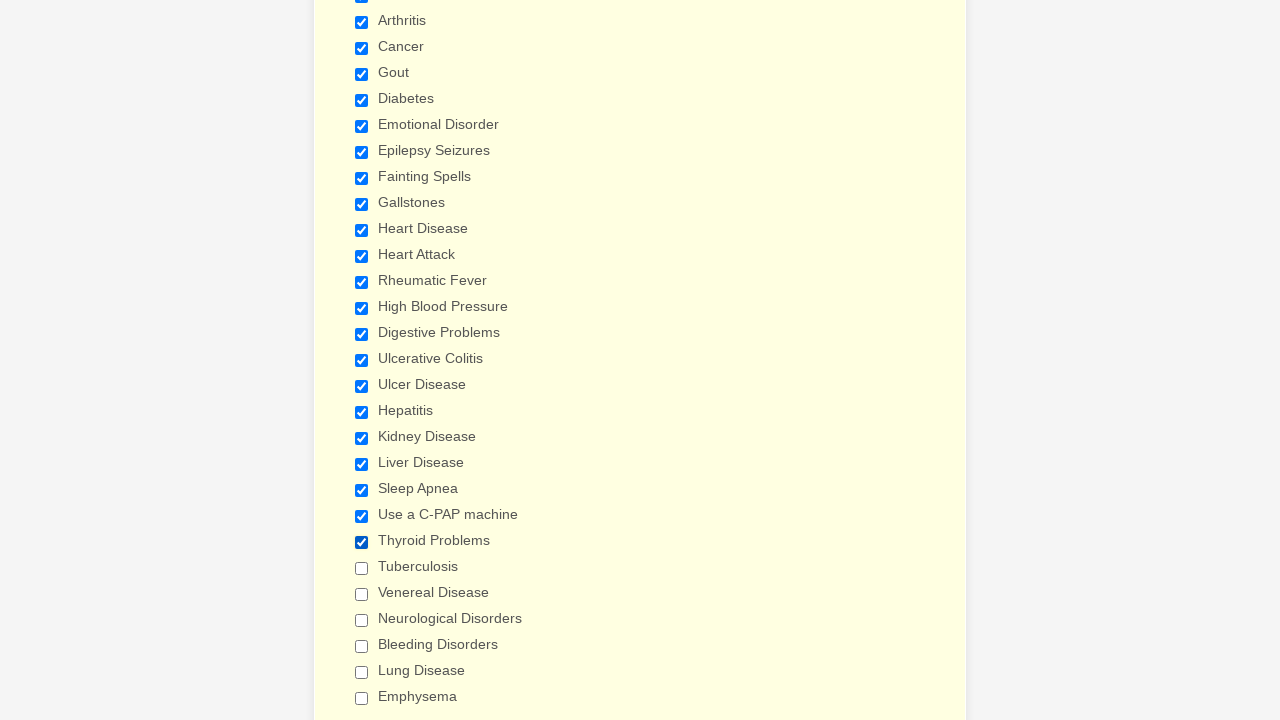

Clicked checkbox 24 to select it at (362, 568) on input.form-checkbox >> nth=23
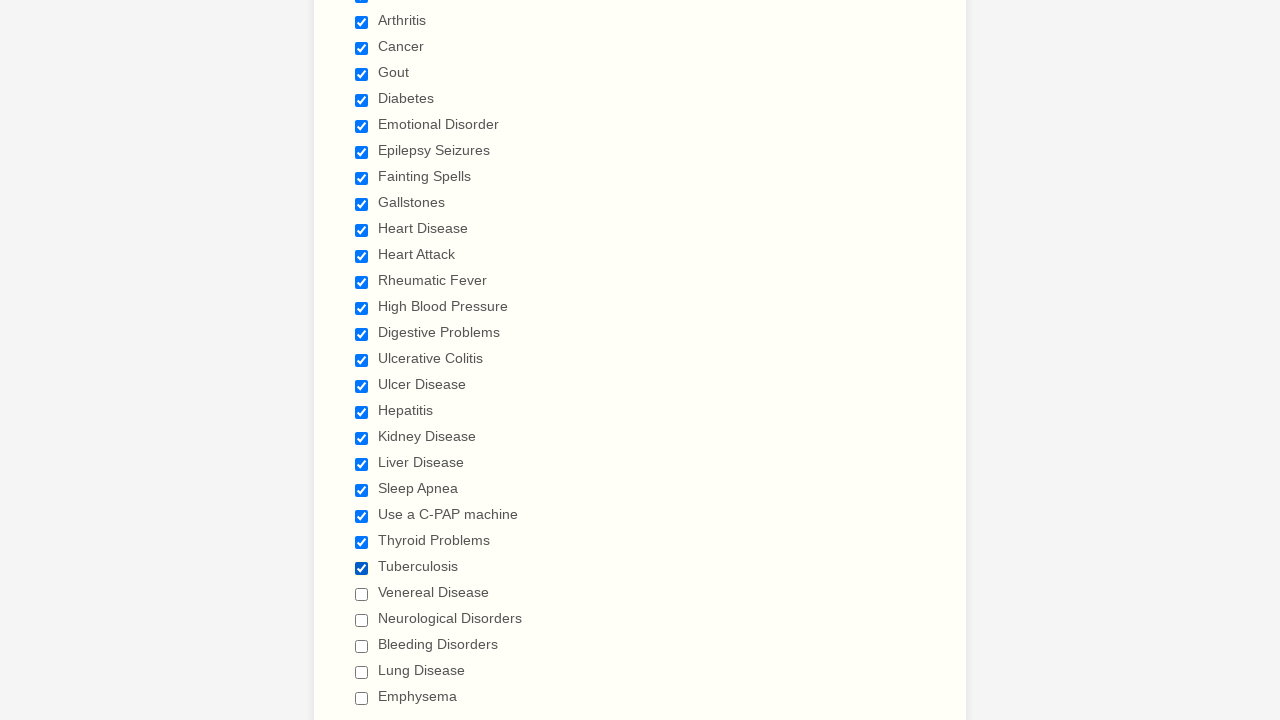

Verified checkbox 24 is checked
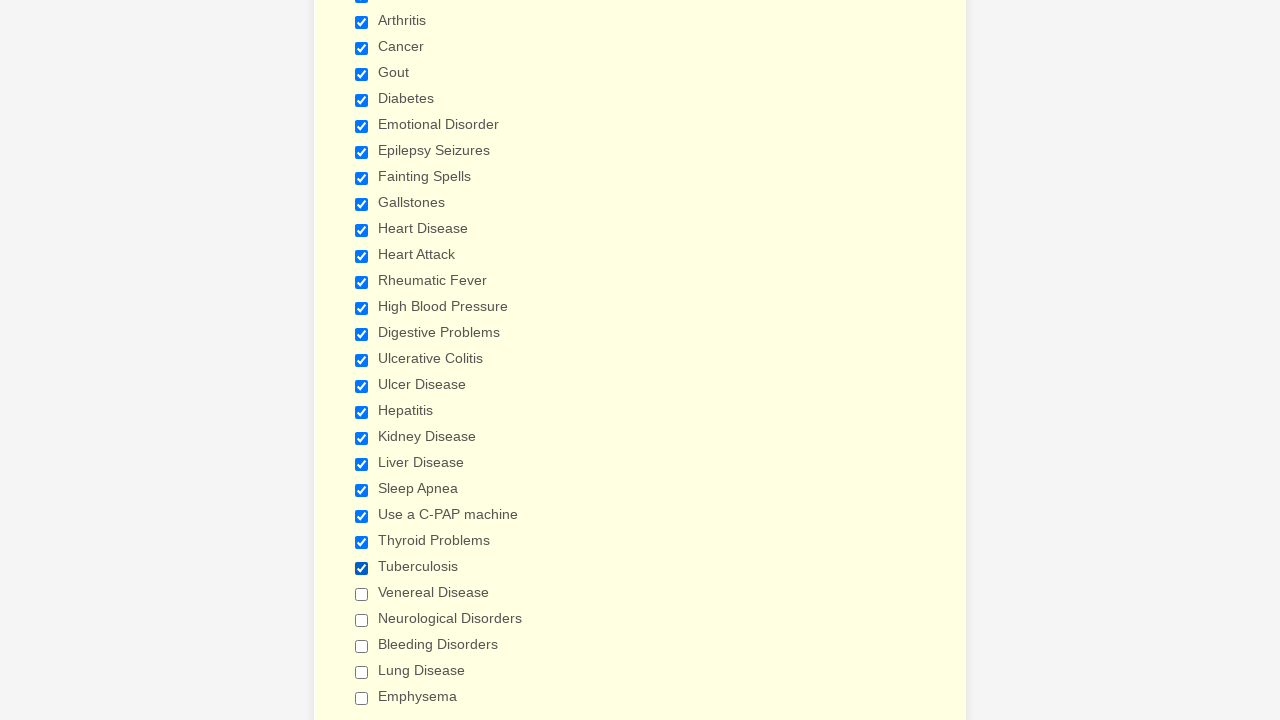

Clicked checkbox 25 to select it at (362, 594) on input.form-checkbox >> nth=24
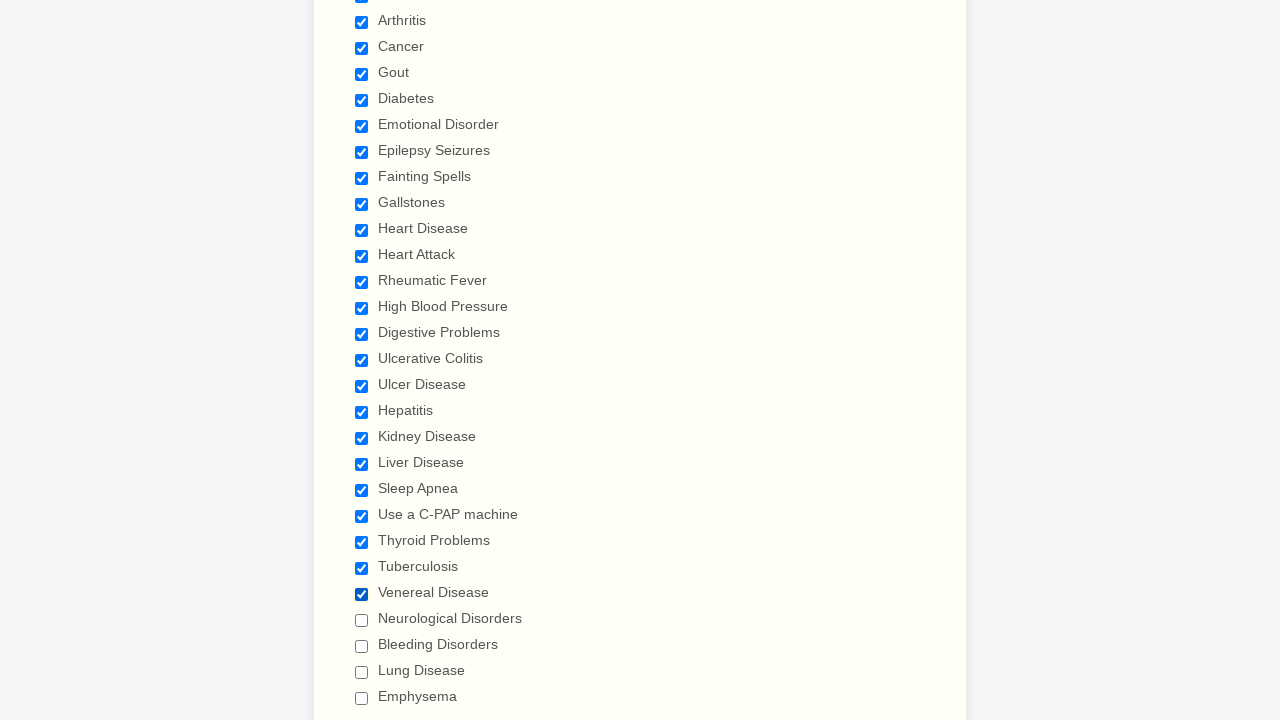

Verified checkbox 25 is checked
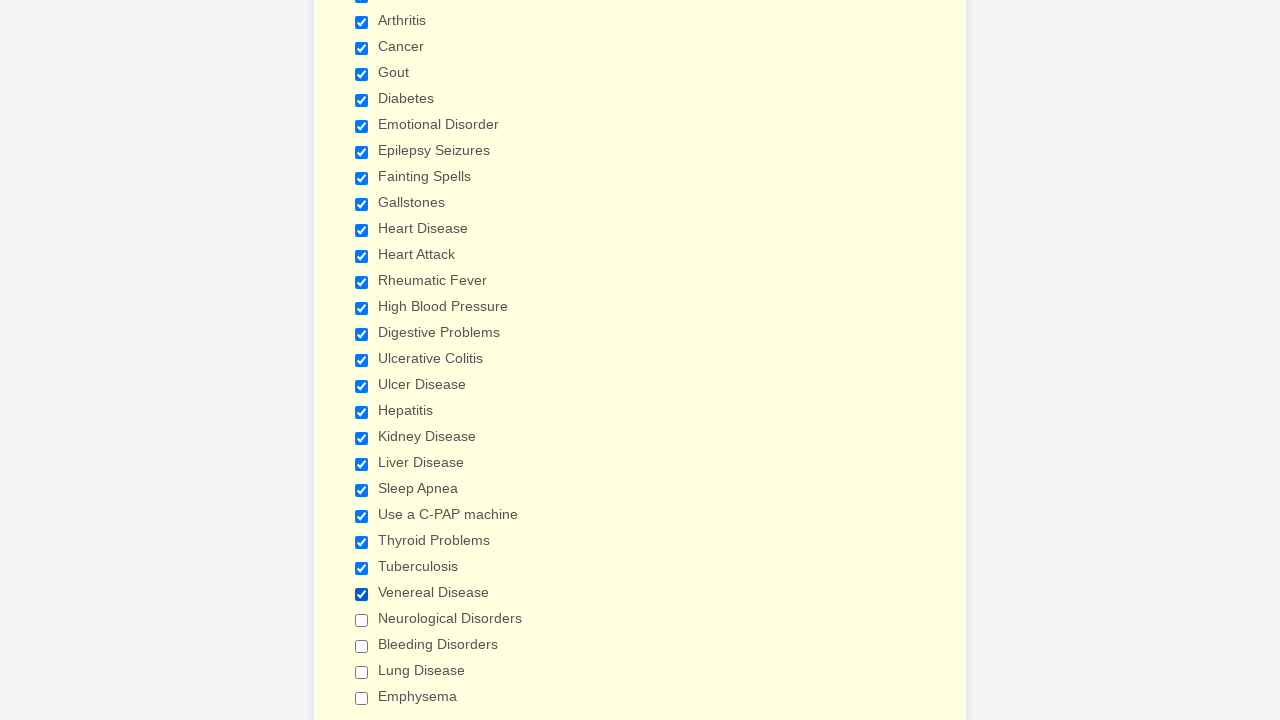

Clicked checkbox 26 to select it at (362, 620) on input.form-checkbox >> nth=25
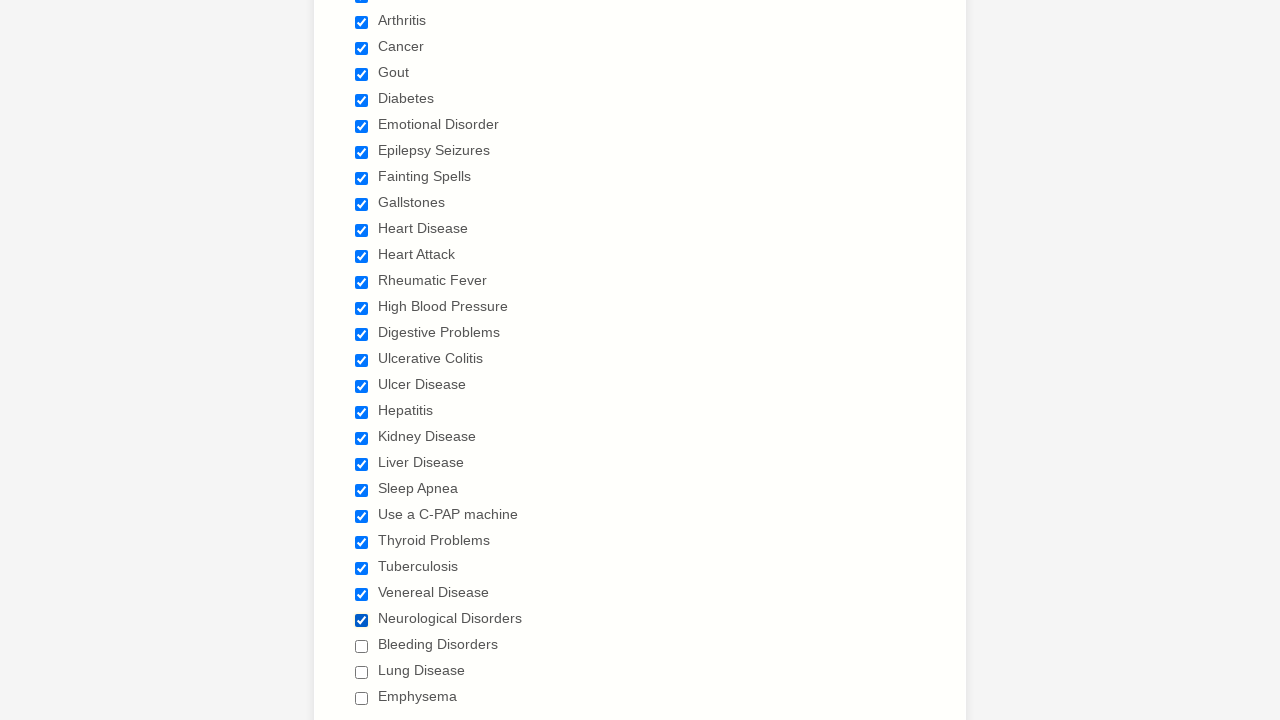

Verified checkbox 26 is checked
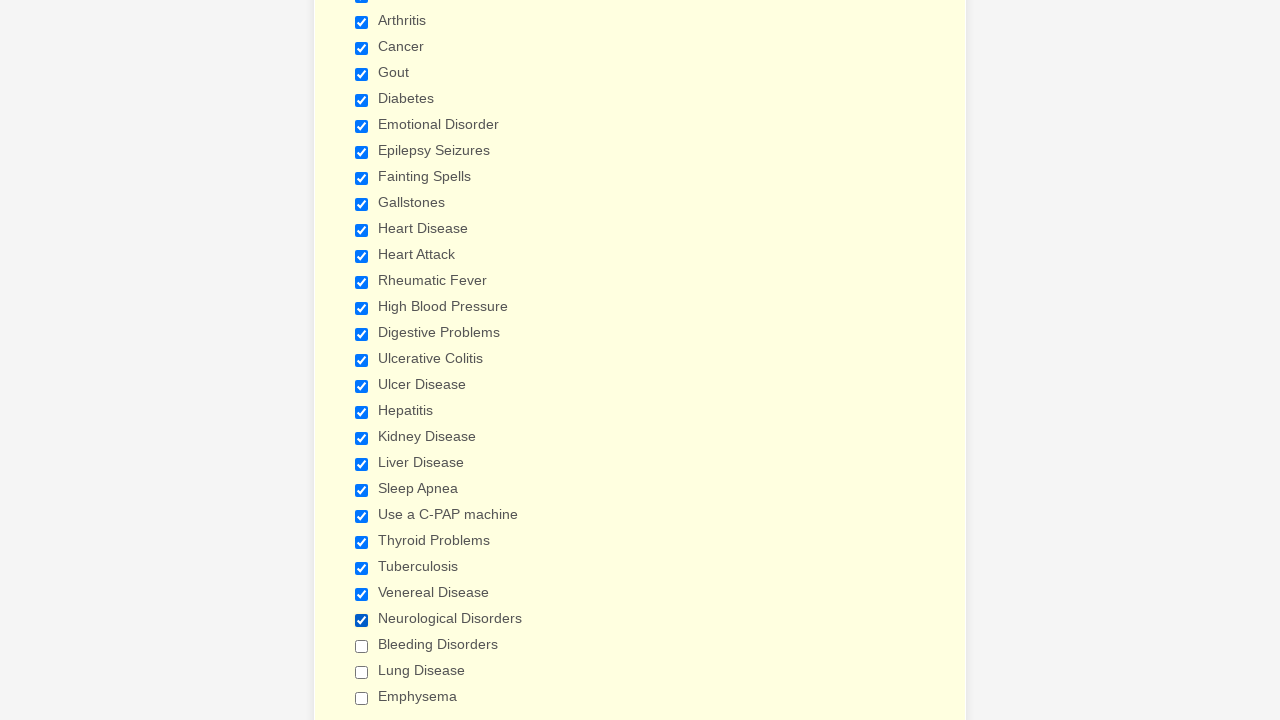

Clicked checkbox 27 to select it at (362, 646) on input.form-checkbox >> nth=26
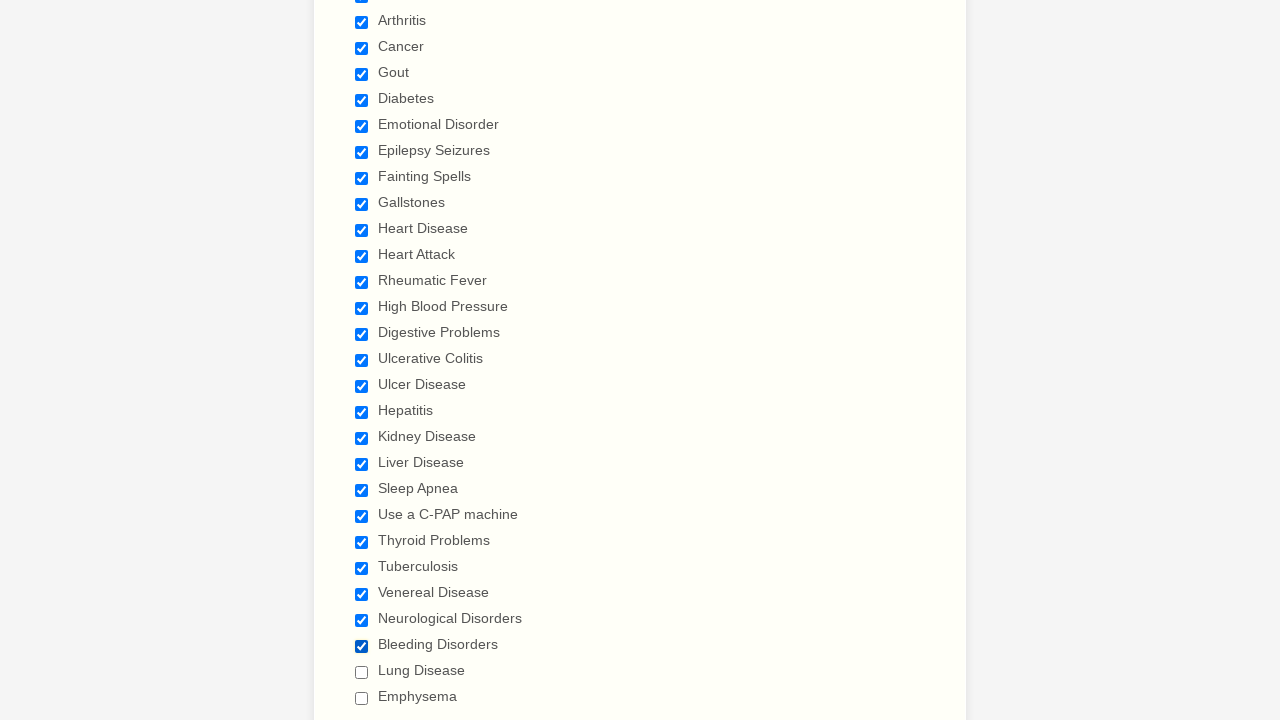

Verified checkbox 27 is checked
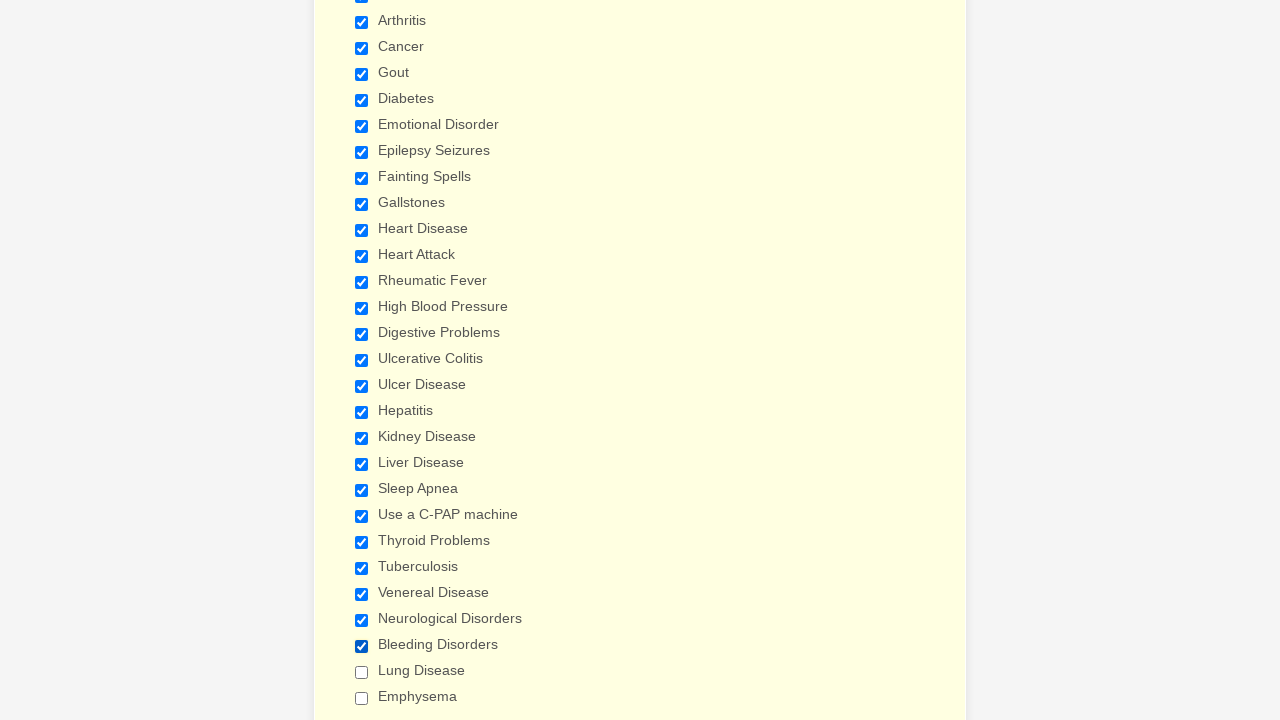

Clicked checkbox 28 to select it at (362, 672) on input.form-checkbox >> nth=27
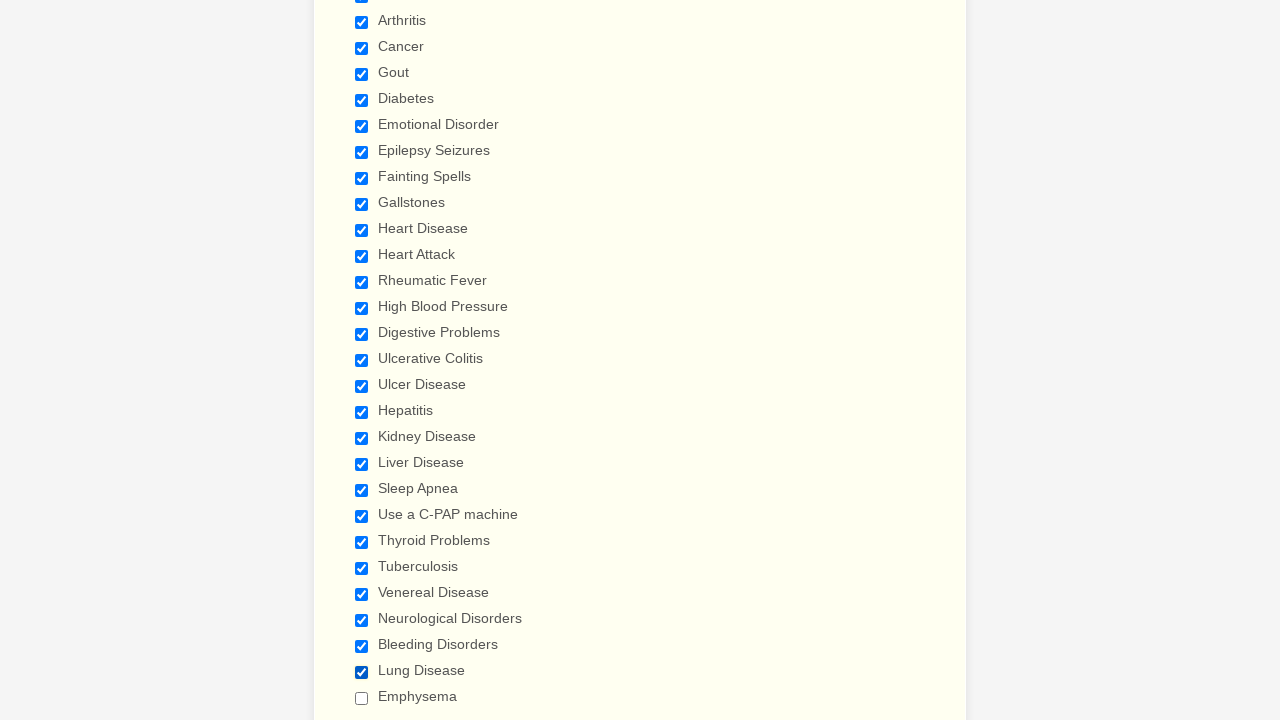

Verified checkbox 28 is checked
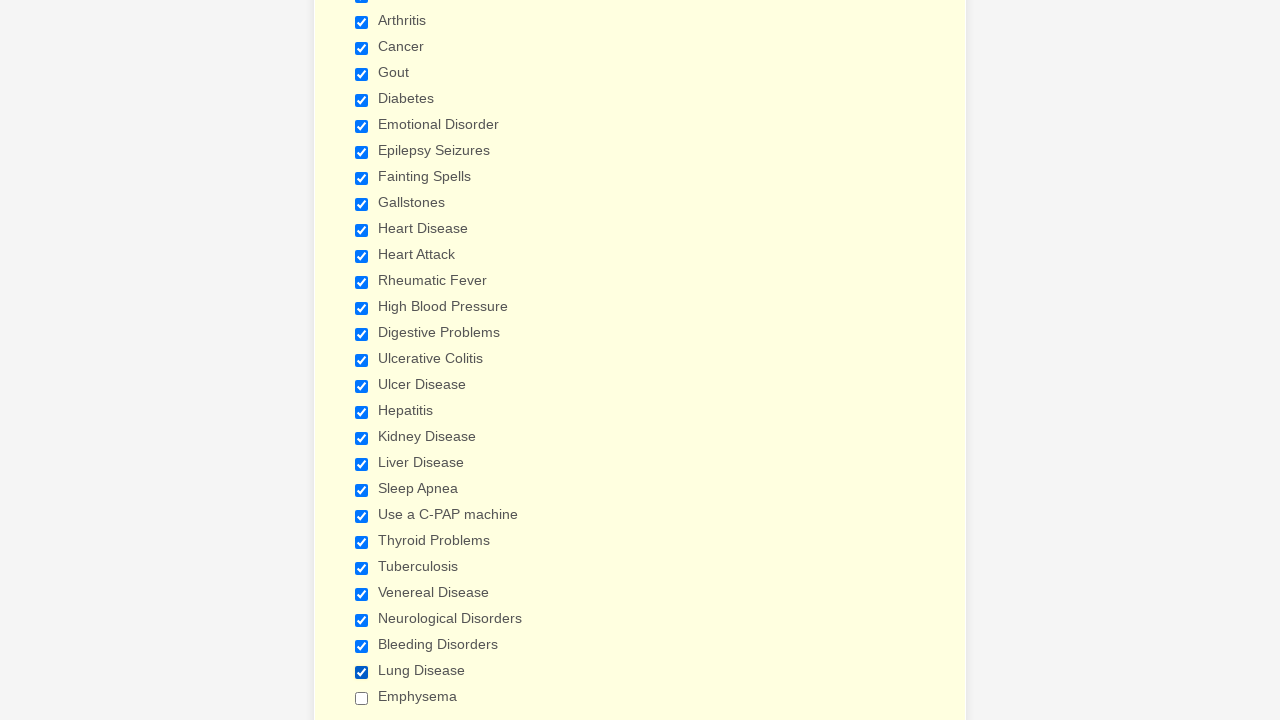

Clicked checkbox 29 to select it at (362, 698) on input.form-checkbox >> nth=28
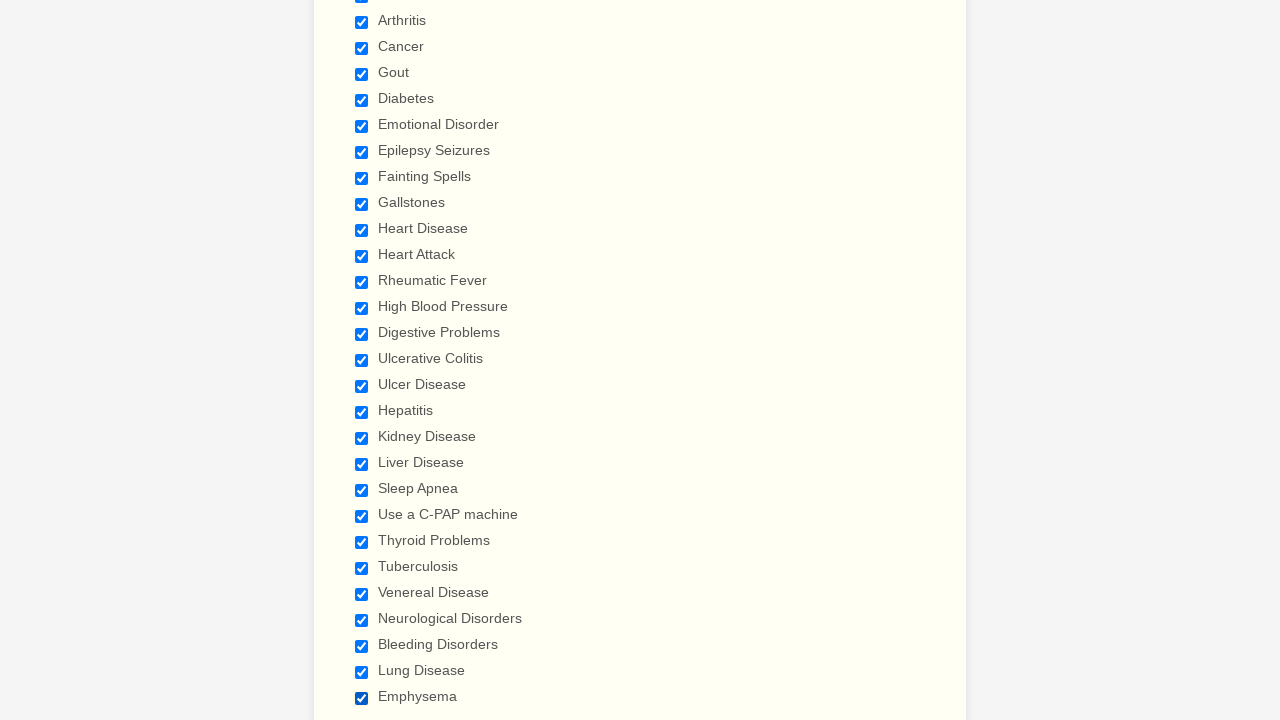

Verified checkbox 29 is checked
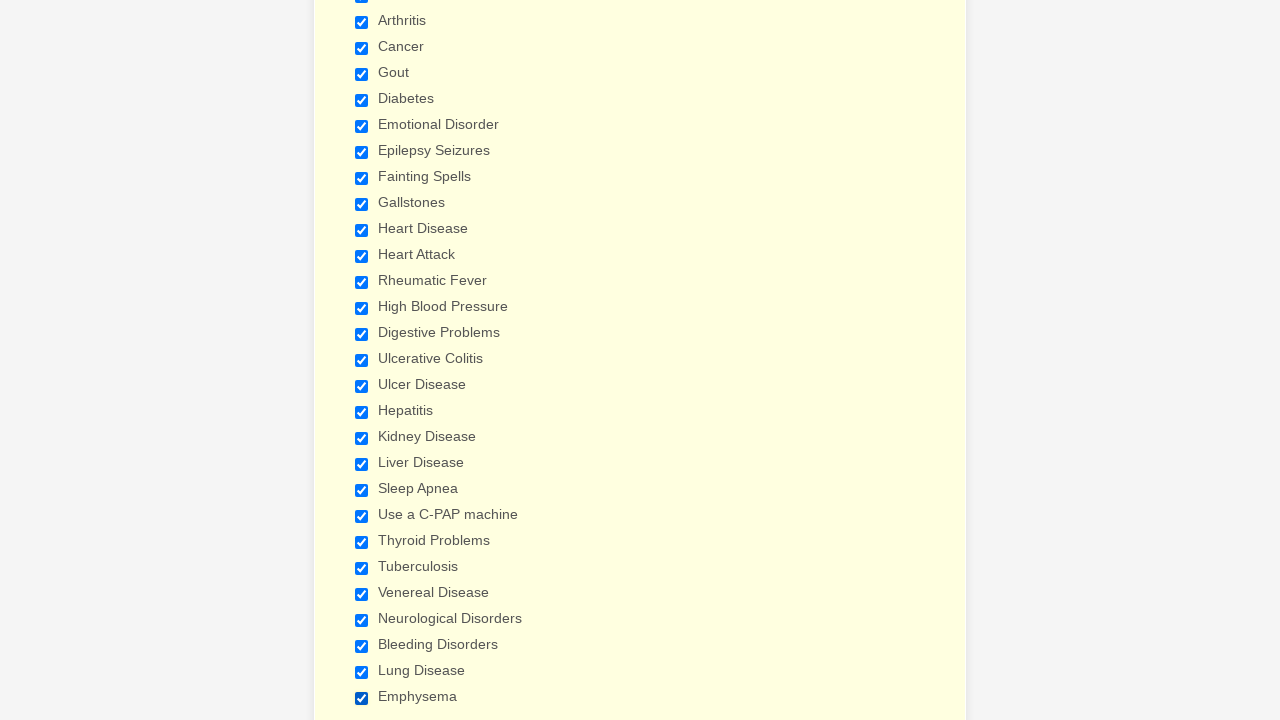

Clicked checkbox 1 to deselect it at (362, 360) on input.form-checkbox >> nth=0
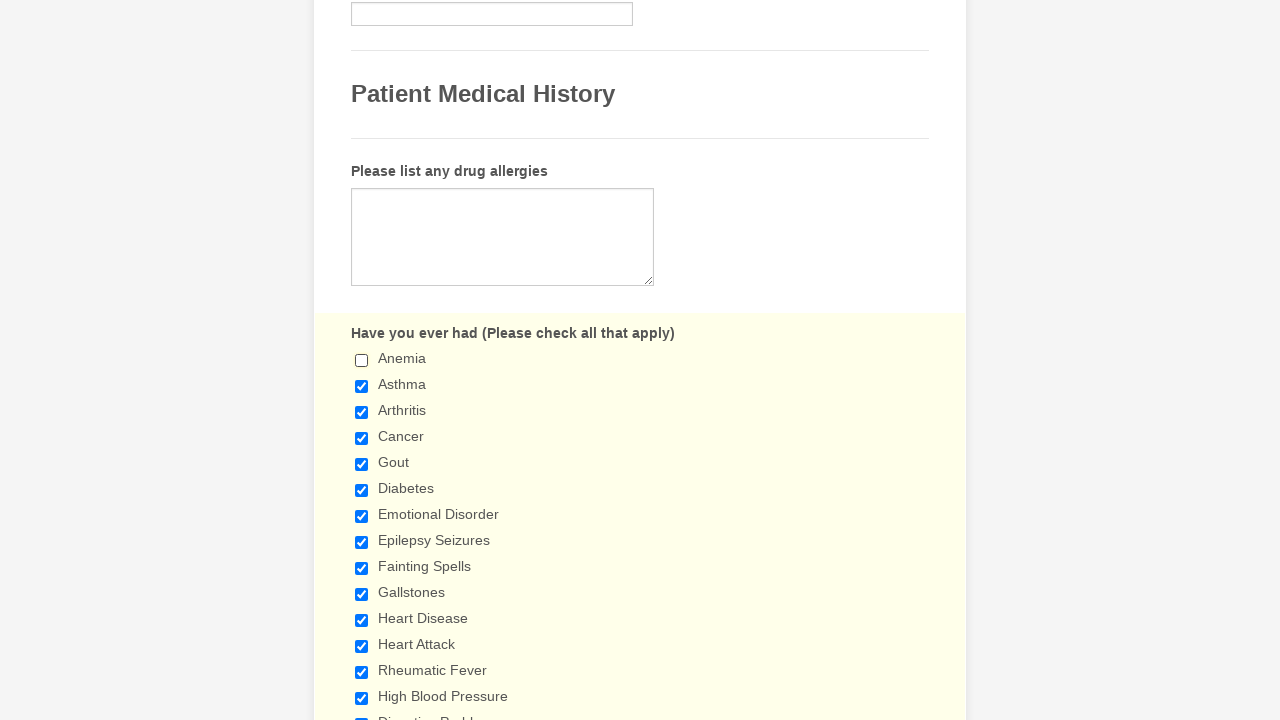

Verified checkbox 1 is unchecked
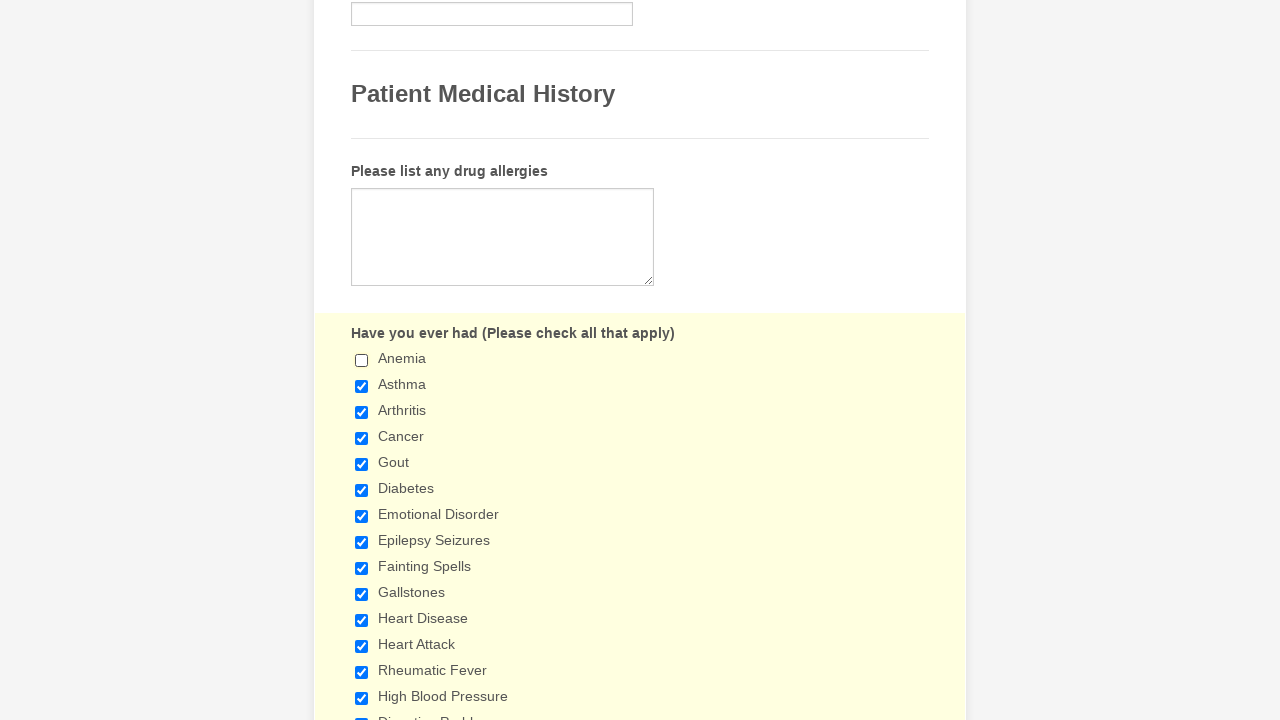

Clicked checkbox 2 to deselect it at (362, 386) on input.form-checkbox >> nth=1
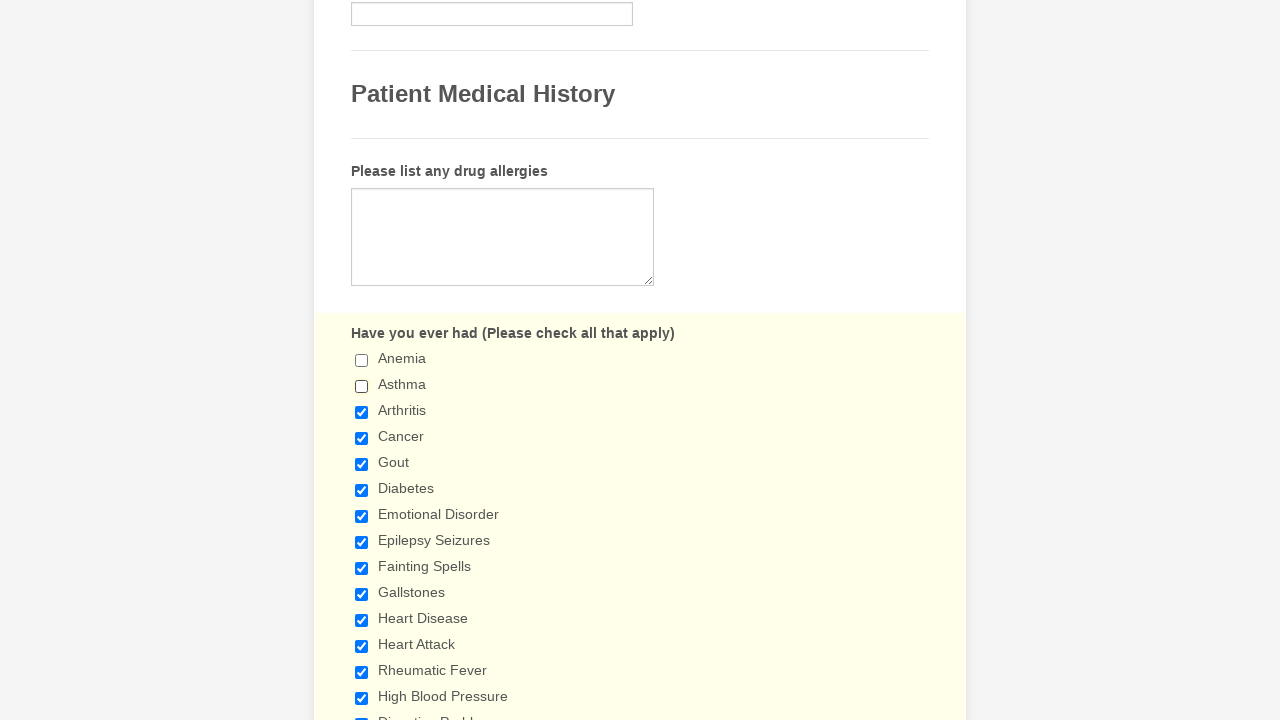

Verified checkbox 2 is unchecked
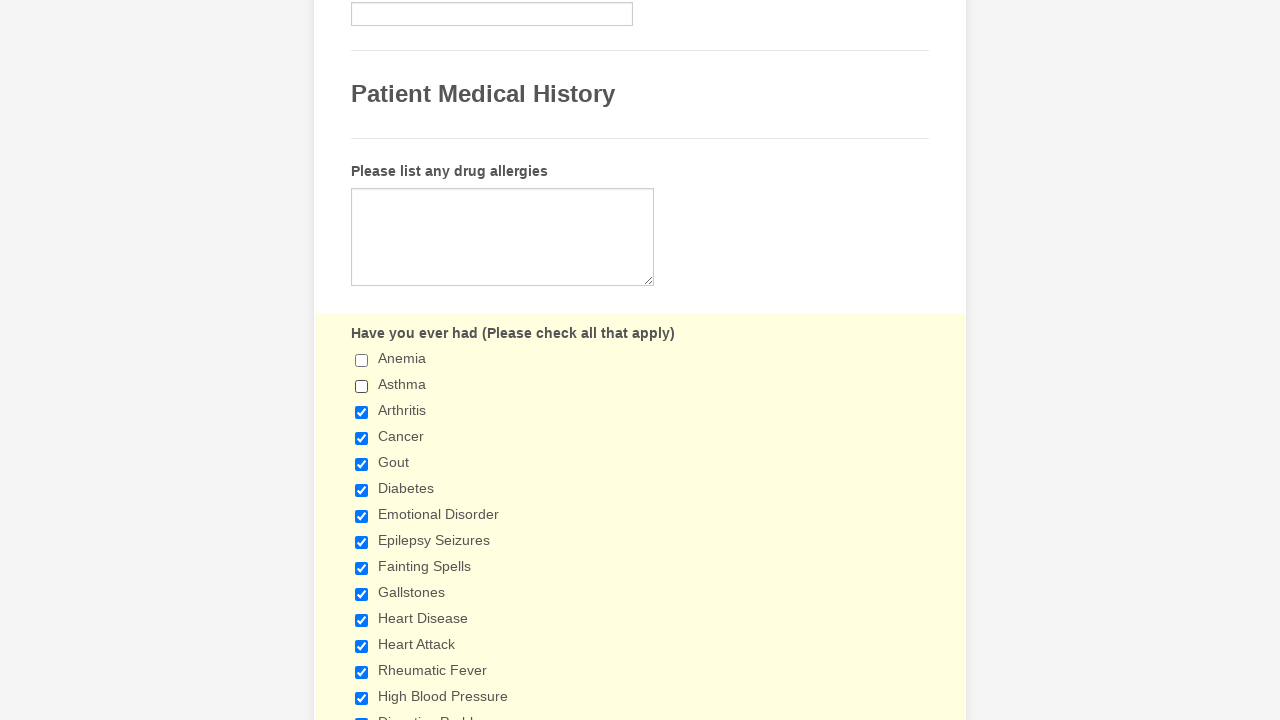

Clicked checkbox 3 to deselect it at (362, 412) on input.form-checkbox >> nth=2
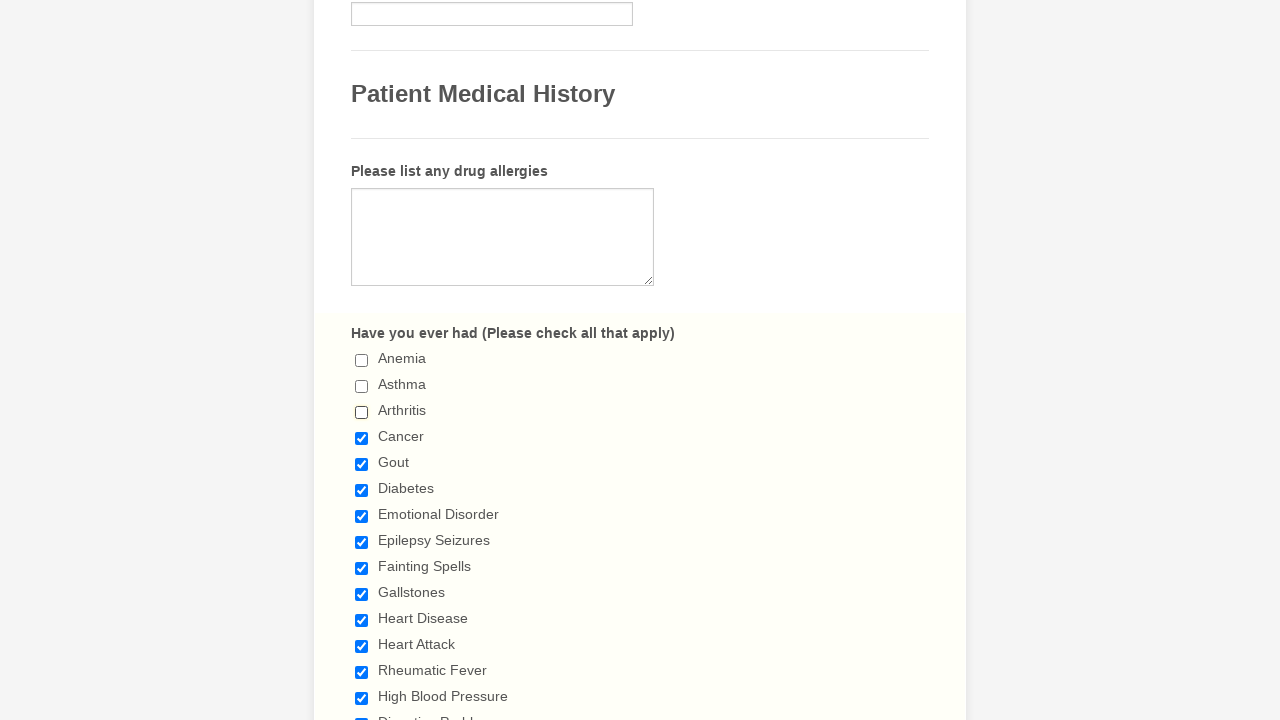

Verified checkbox 3 is unchecked
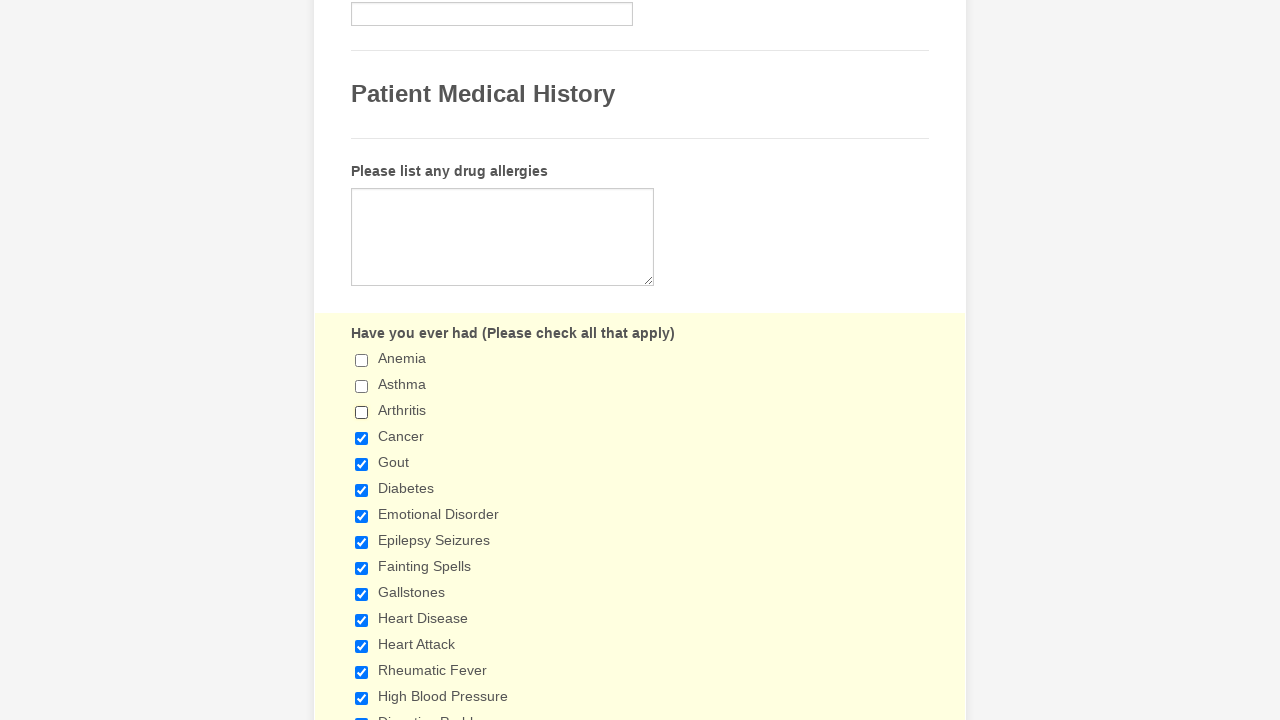

Clicked checkbox 4 to deselect it at (362, 438) on input.form-checkbox >> nth=3
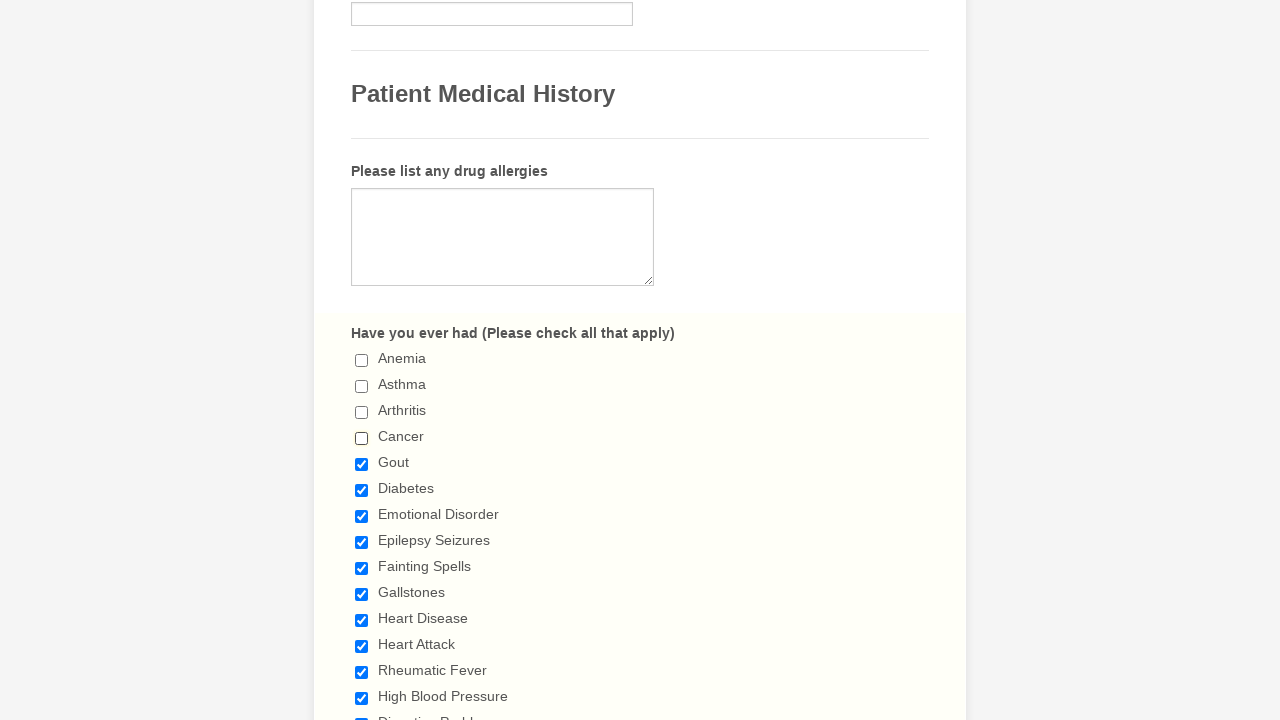

Verified checkbox 4 is unchecked
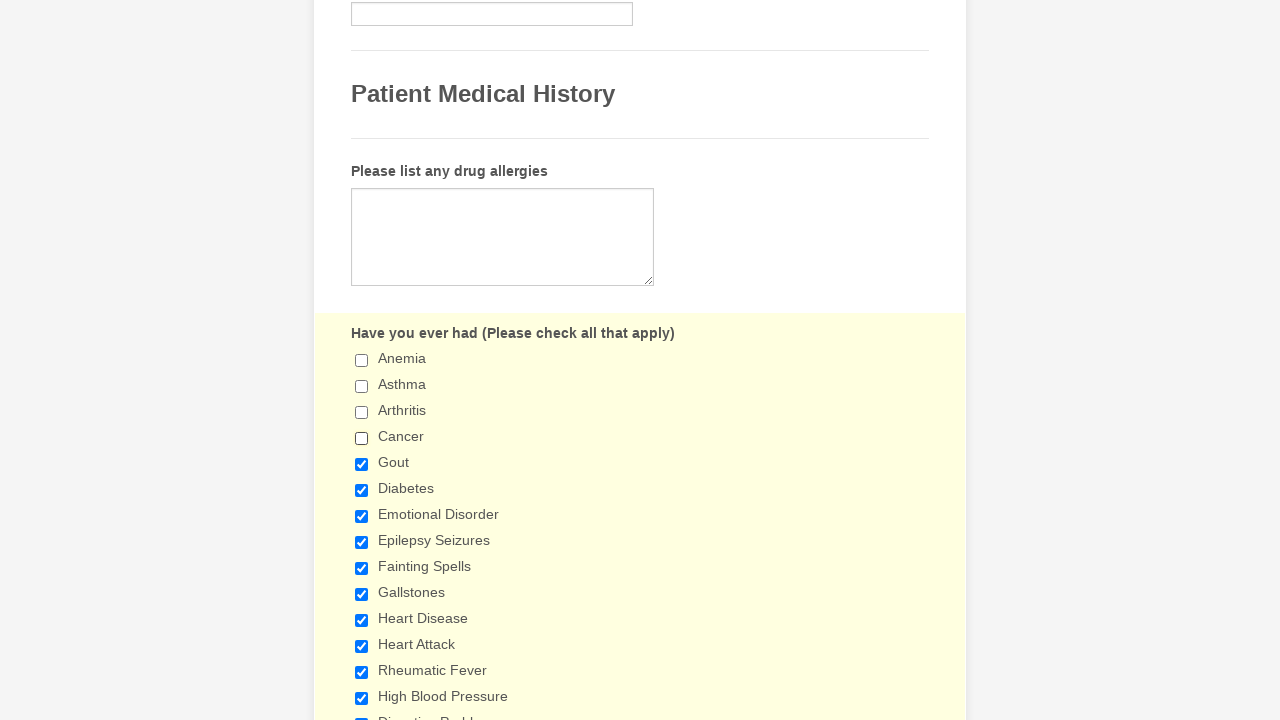

Clicked checkbox 5 to deselect it at (362, 464) on input.form-checkbox >> nth=4
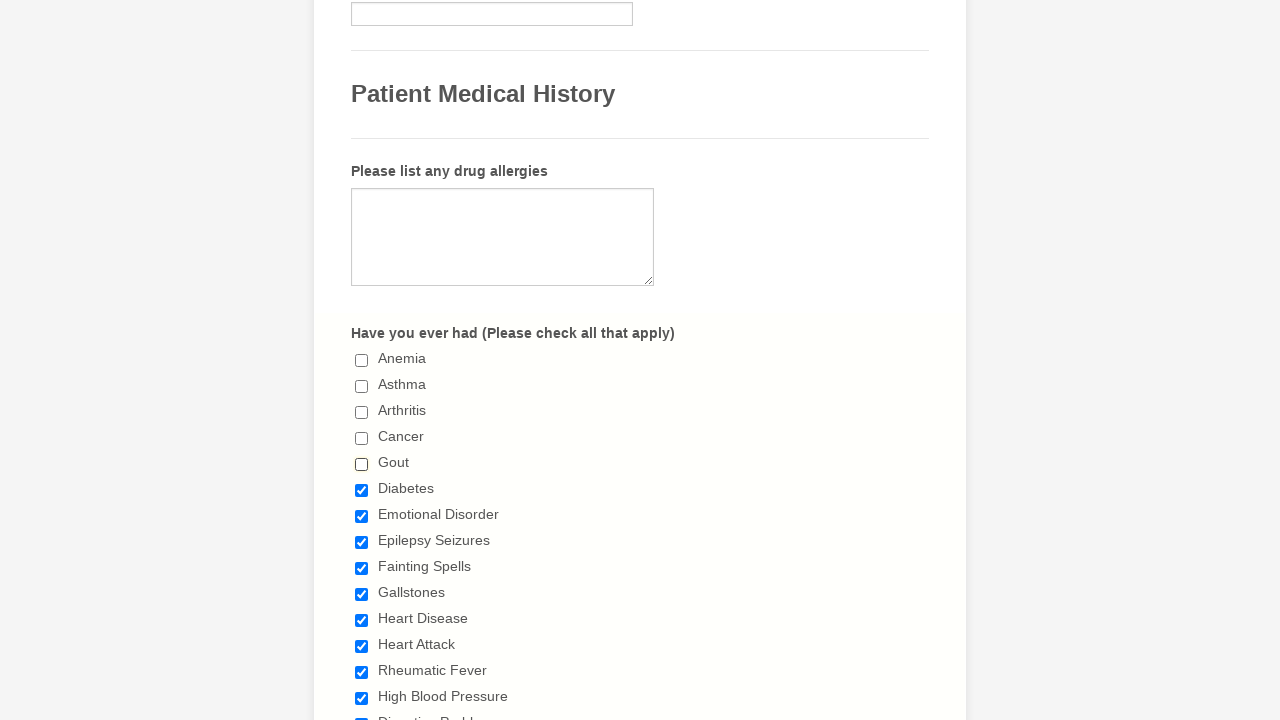

Verified checkbox 5 is unchecked
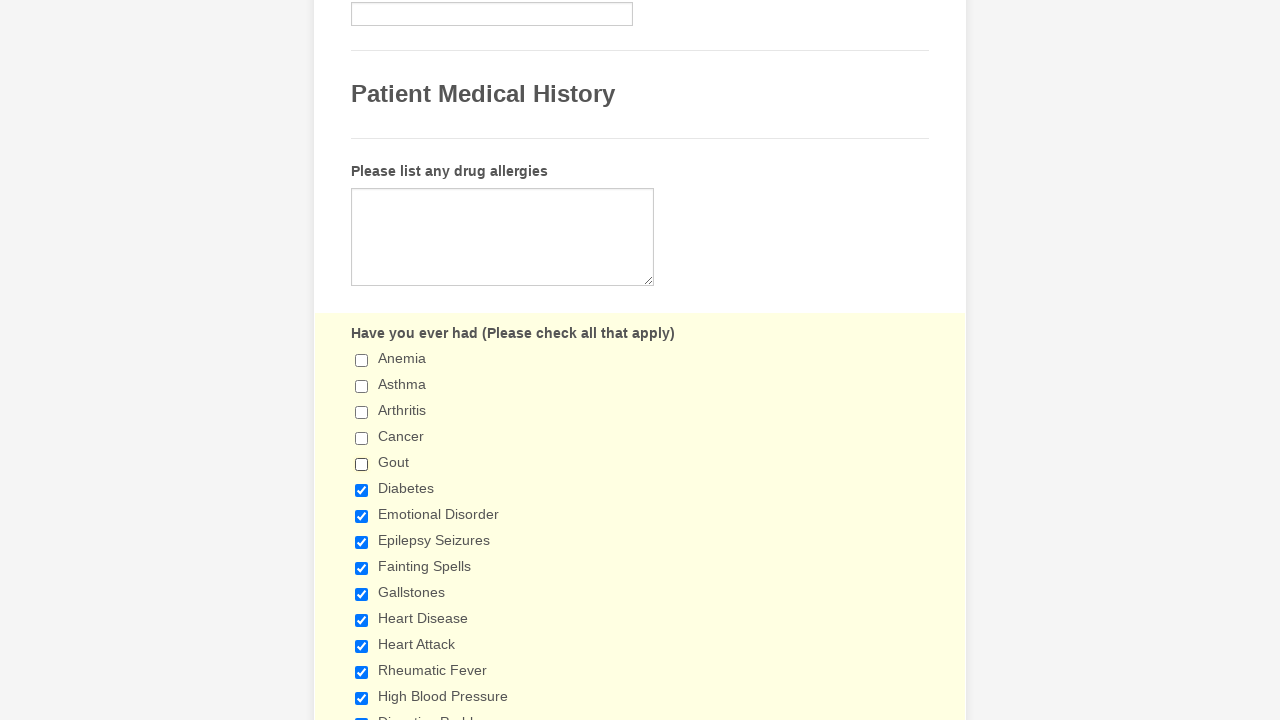

Clicked checkbox 6 to deselect it at (362, 490) on input.form-checkbox >> nth=5
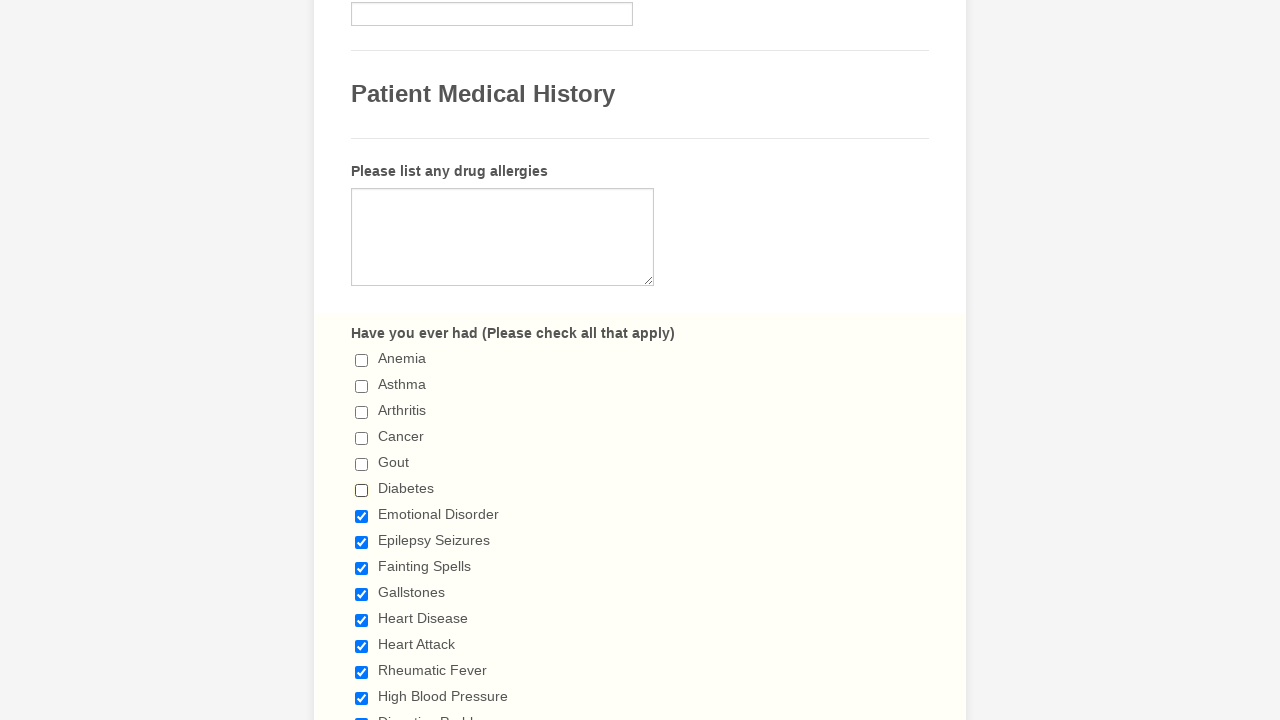

Verified checkbox 6 is unchecked
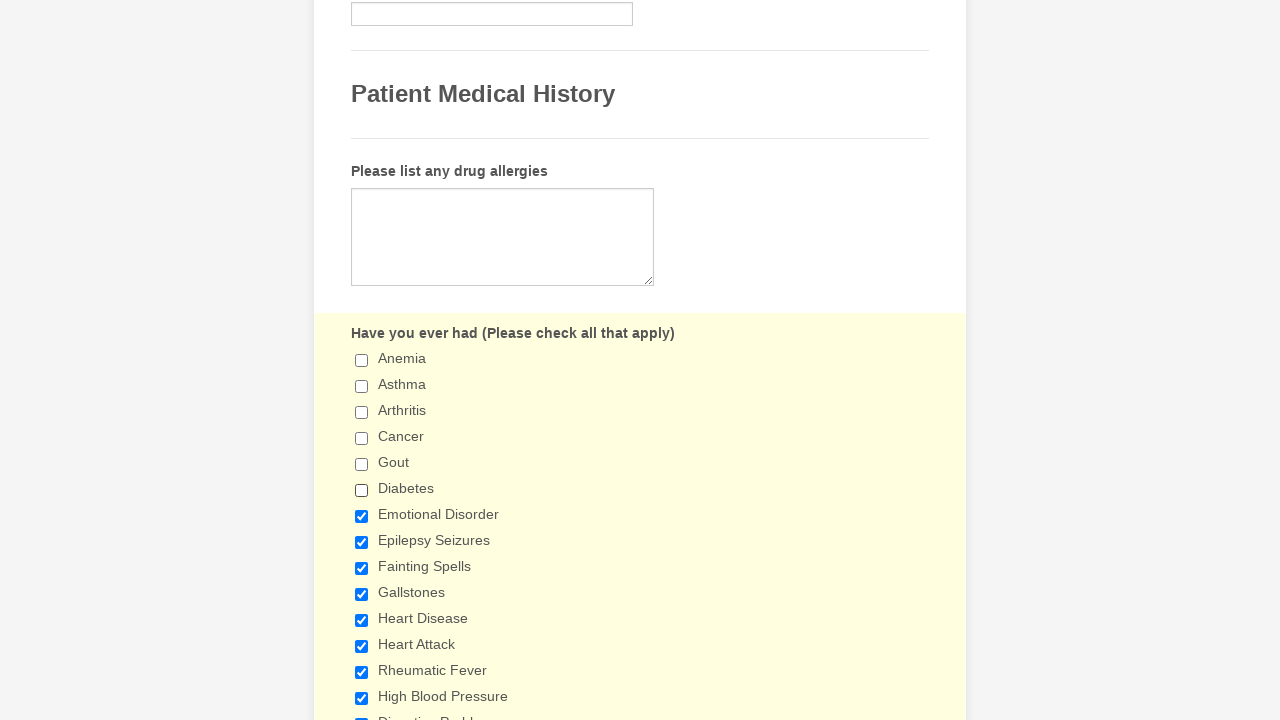

Clicked checkbox 7 to deselect it at (362, 516) on input.form-checkbox >> nth=6
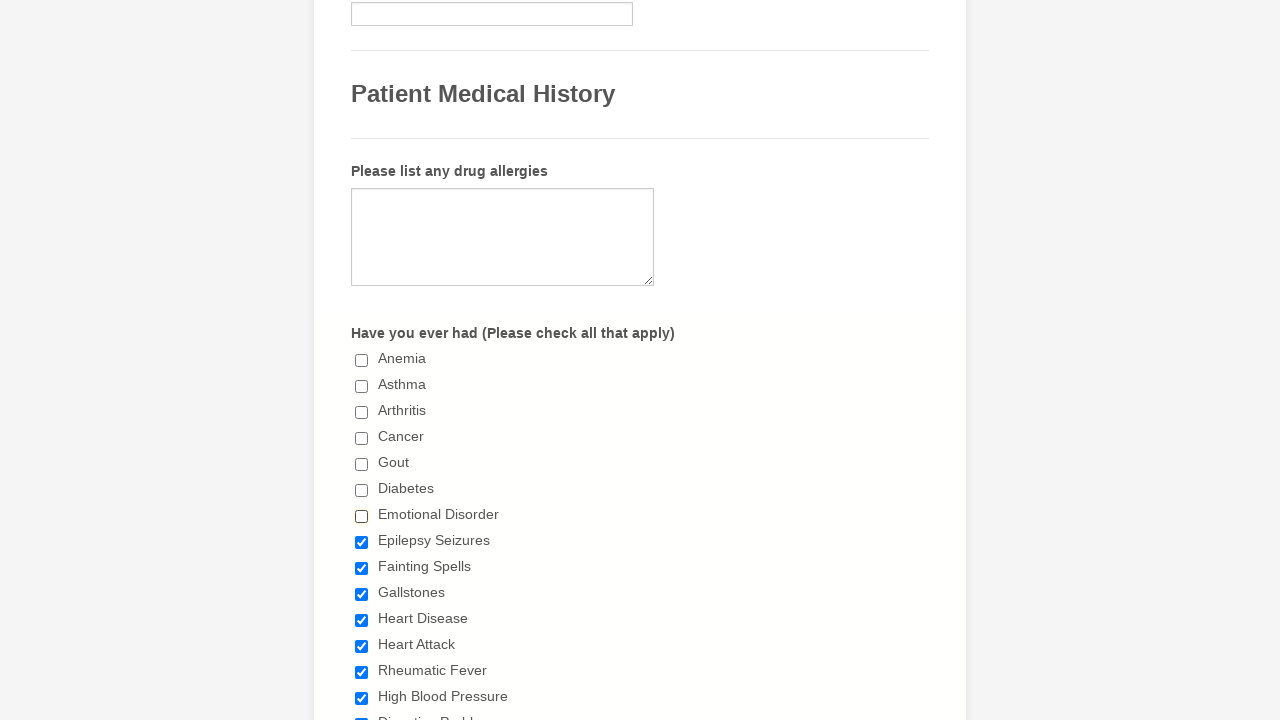

Verified checkbox 7 is unchecked
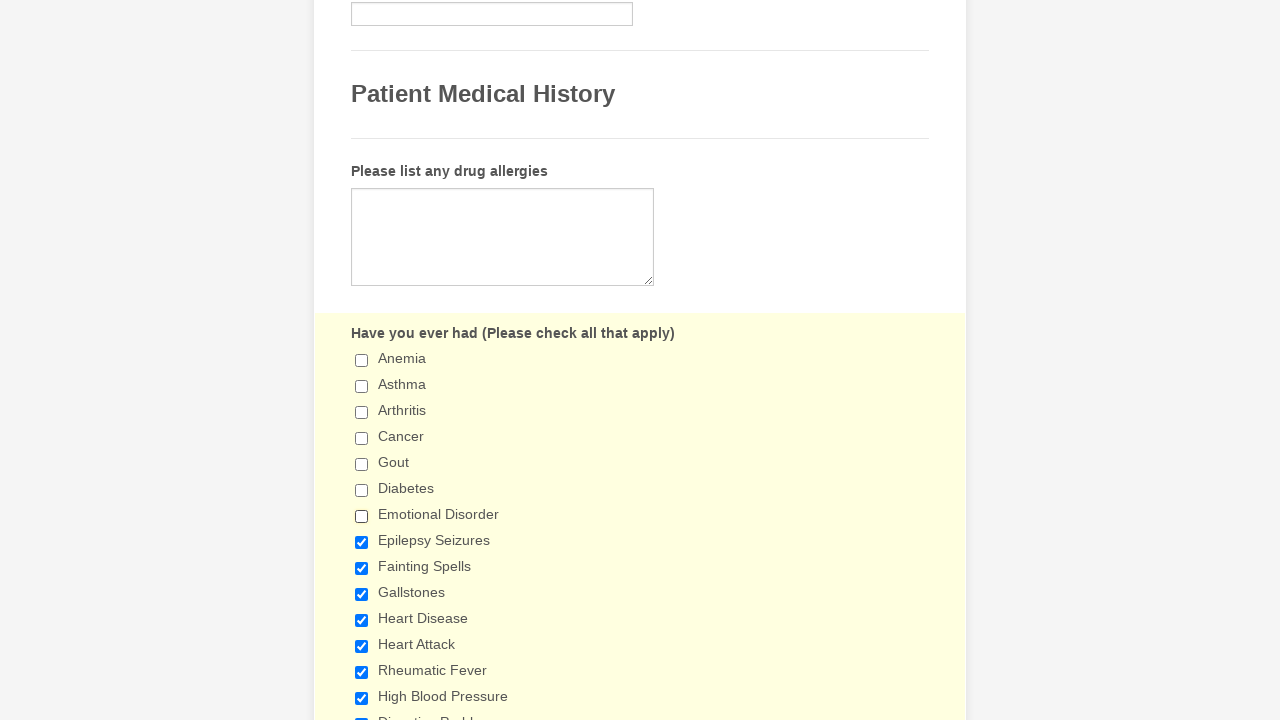

Clicked checkbox 8 to deselect it at (362, 542) on input.form-checkbox >> nth=7
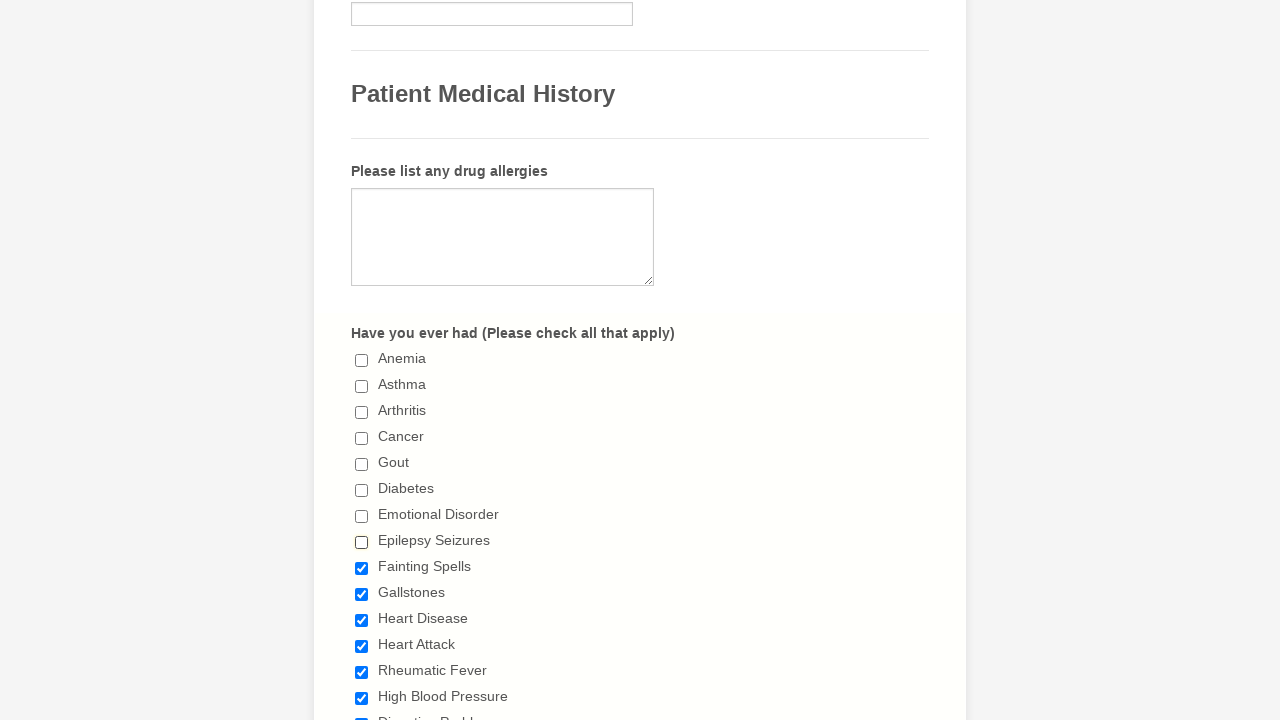

Verified checkbox 8 is unchecked
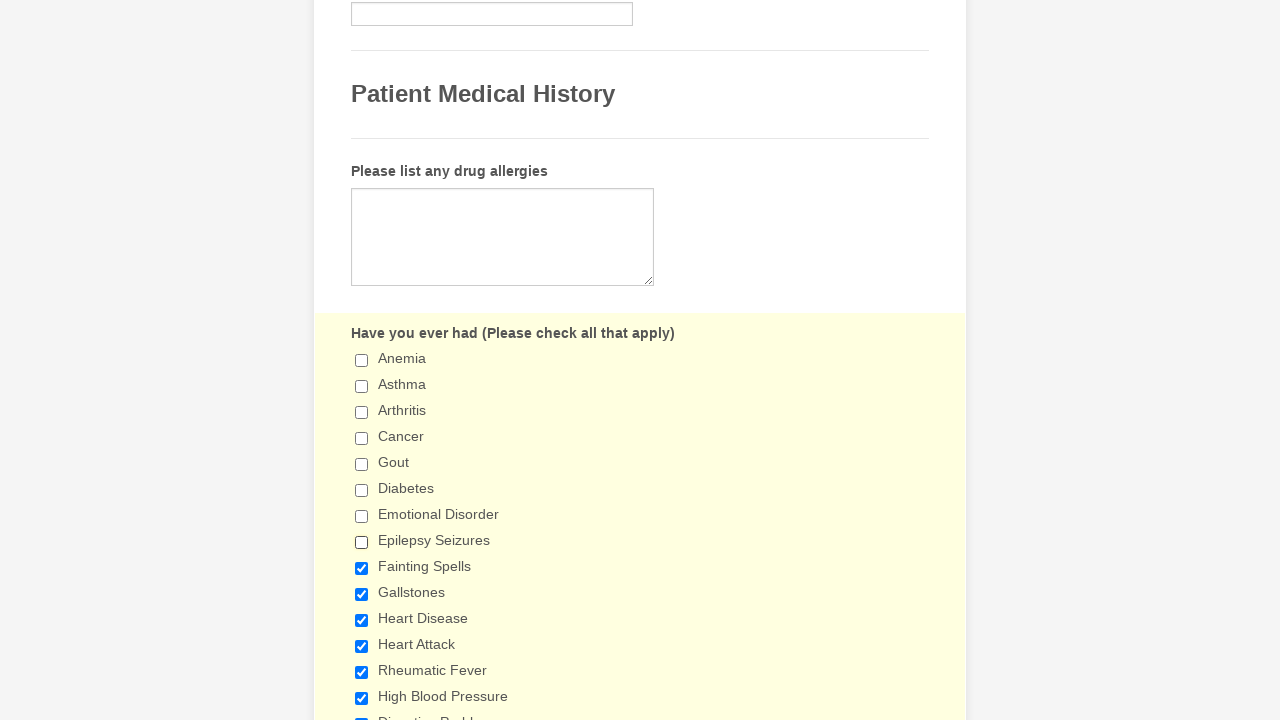

Clicked checkbox 9 to deselect it at (362, 568) on input.form-checkbox >> nth=8
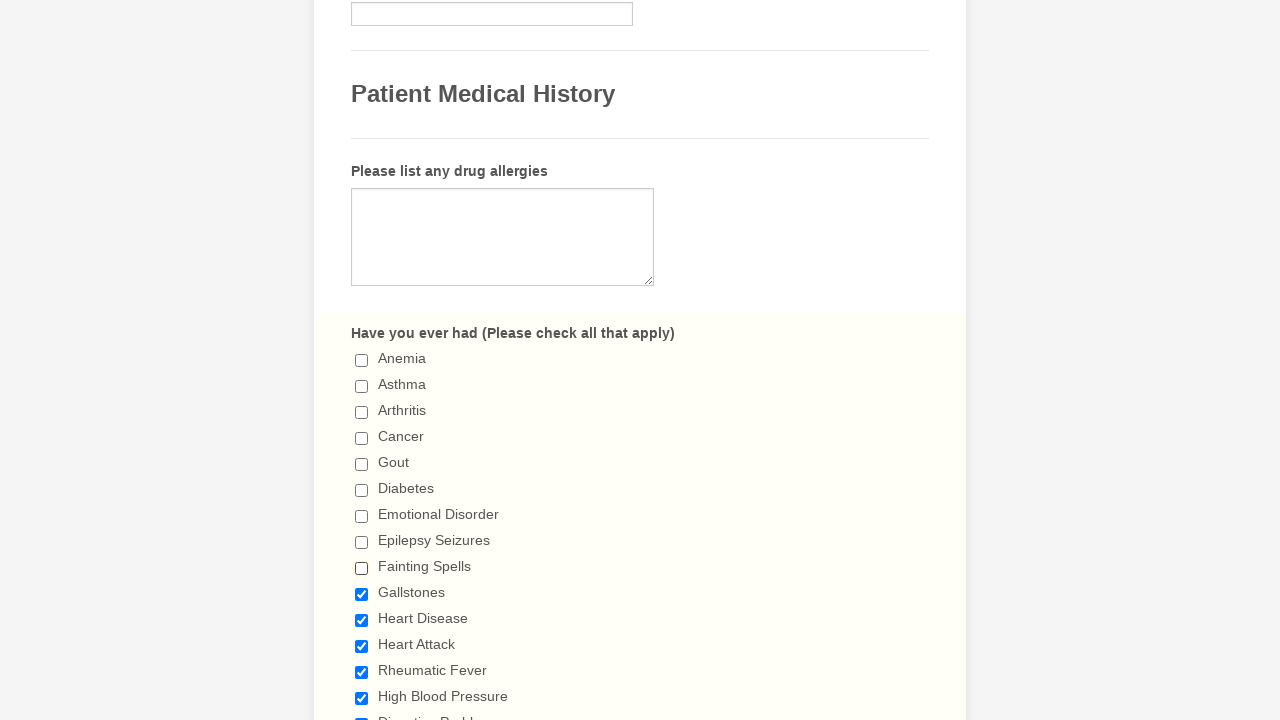

Verified checkbox 9 is unchecked
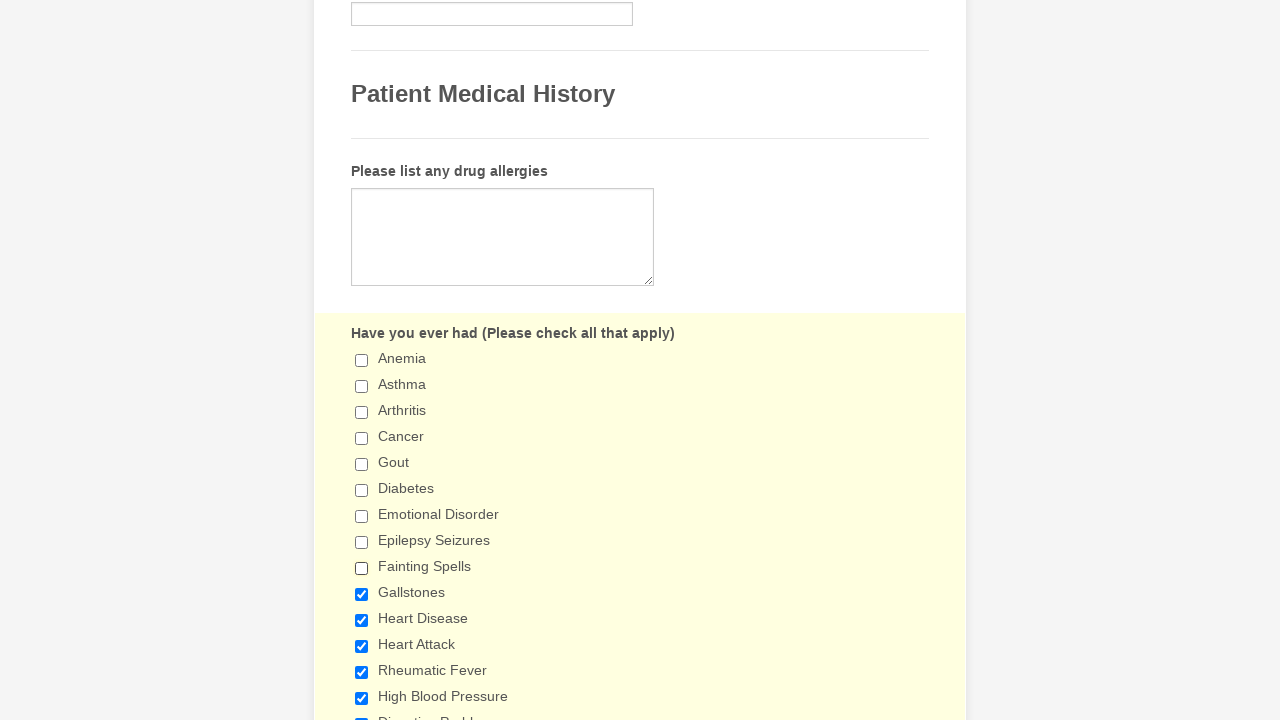

Clicked checkbox 10 to deselect it at (362, 594) on input.form-checkbox >> nth=9
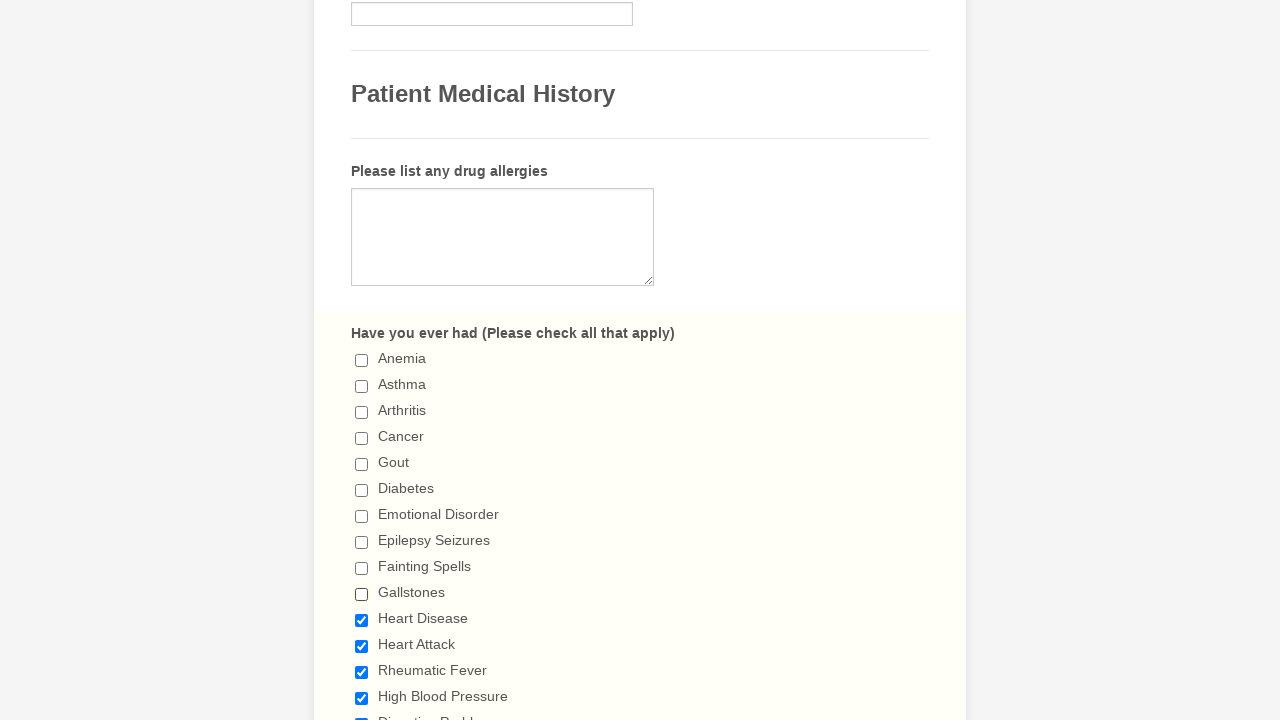

Verified checkbox 10 is unchecked
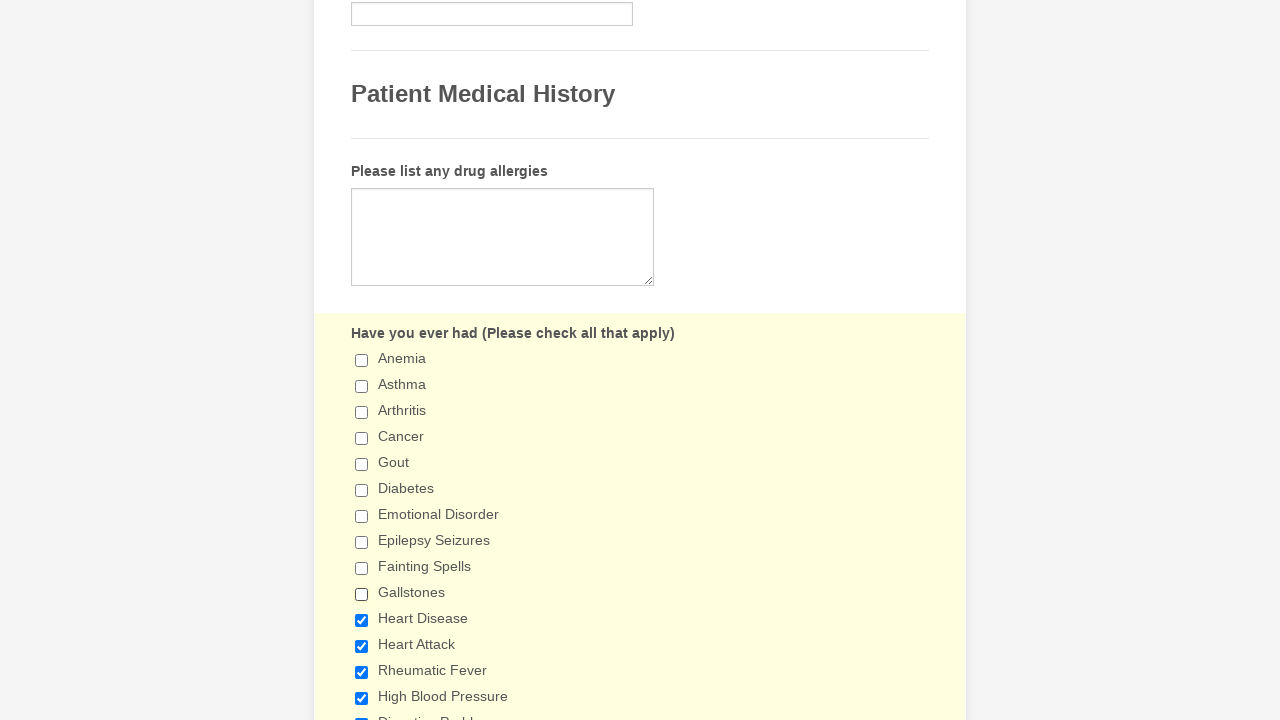

Clicked checkbox 11 to deselect it at (362, 620) on input.form-checkbox >> nth=10
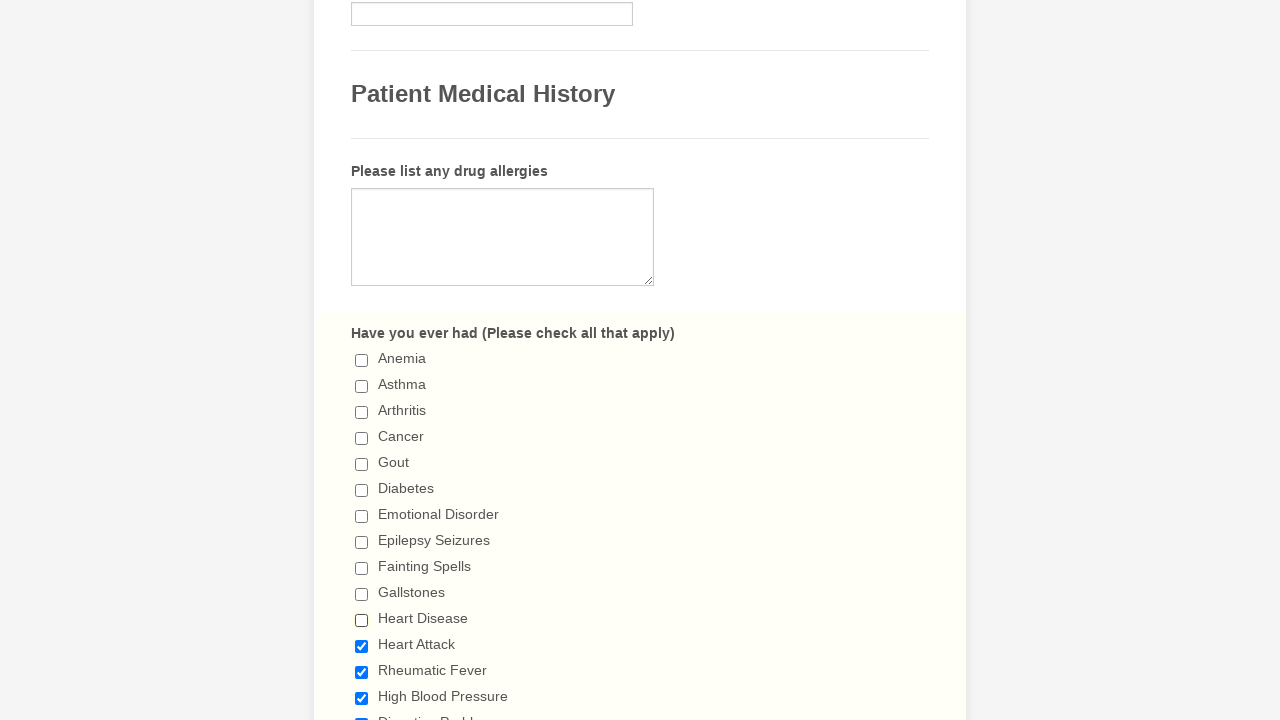

Verified checkbox 11 is unchecked
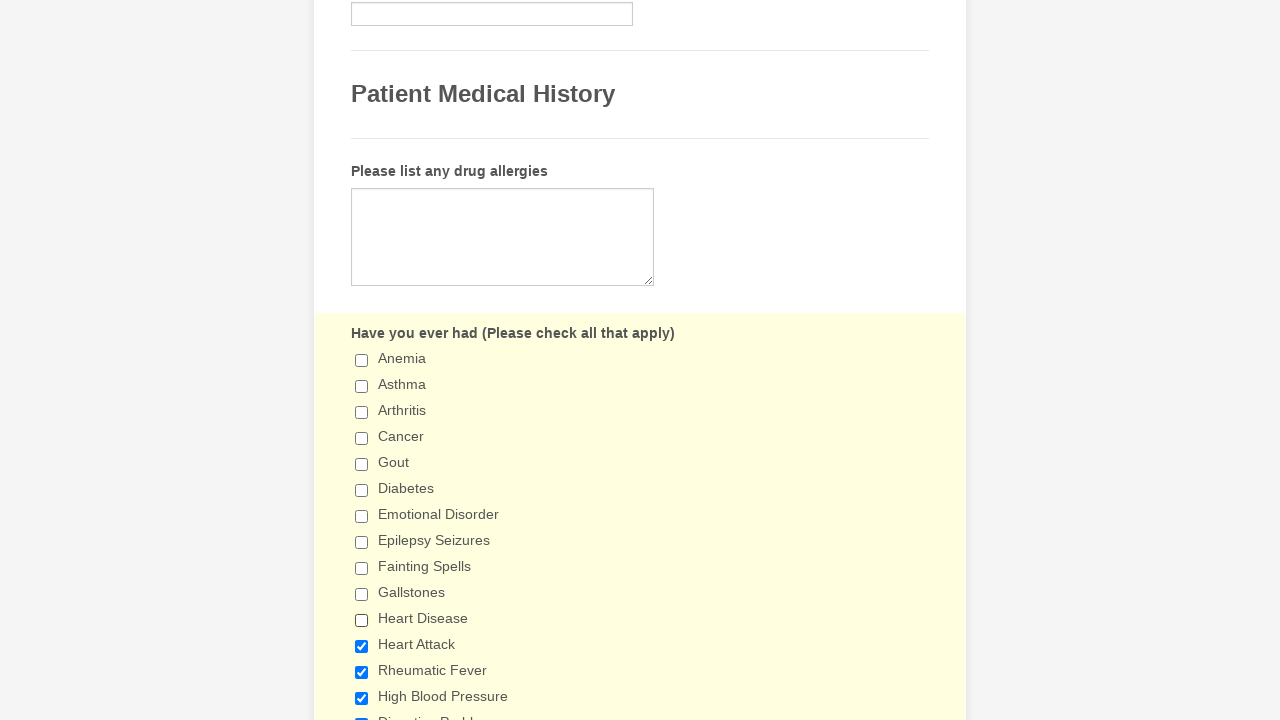

Clicked checkbox 12 to deselect it at (362, 646) on input.form-checkbox >> nth=11
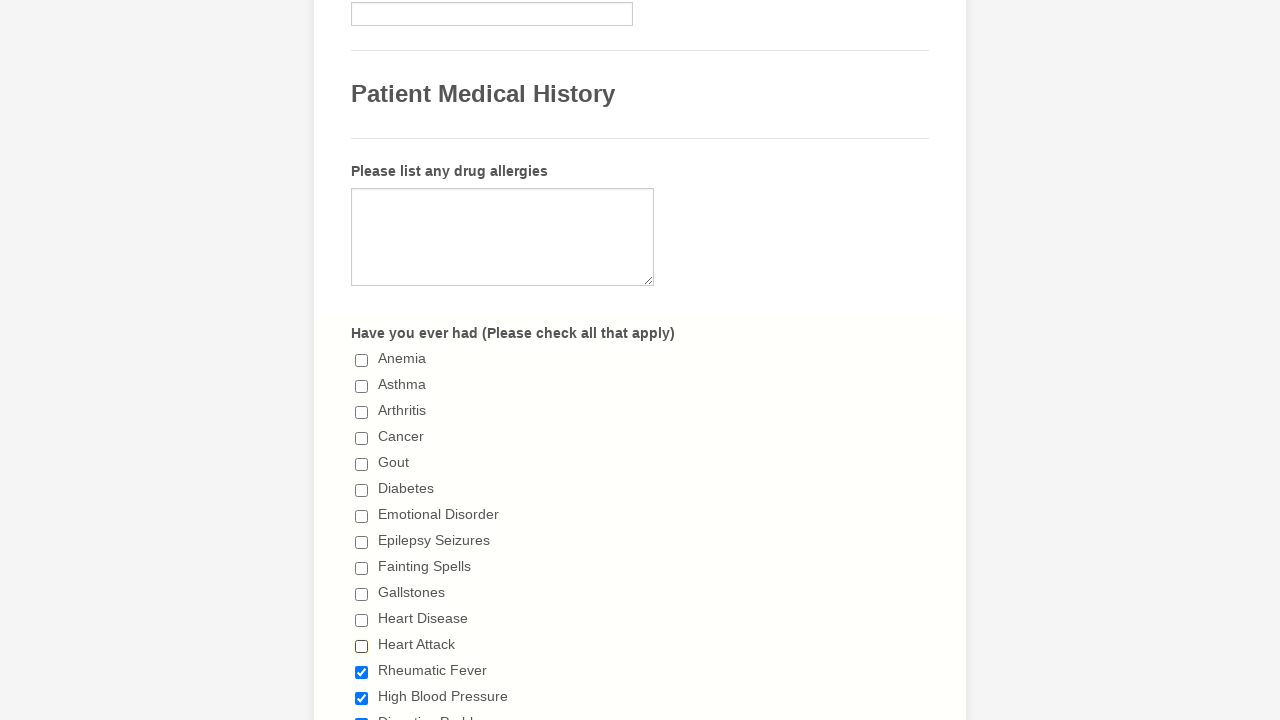

Verified checkbox 12 is unchecked
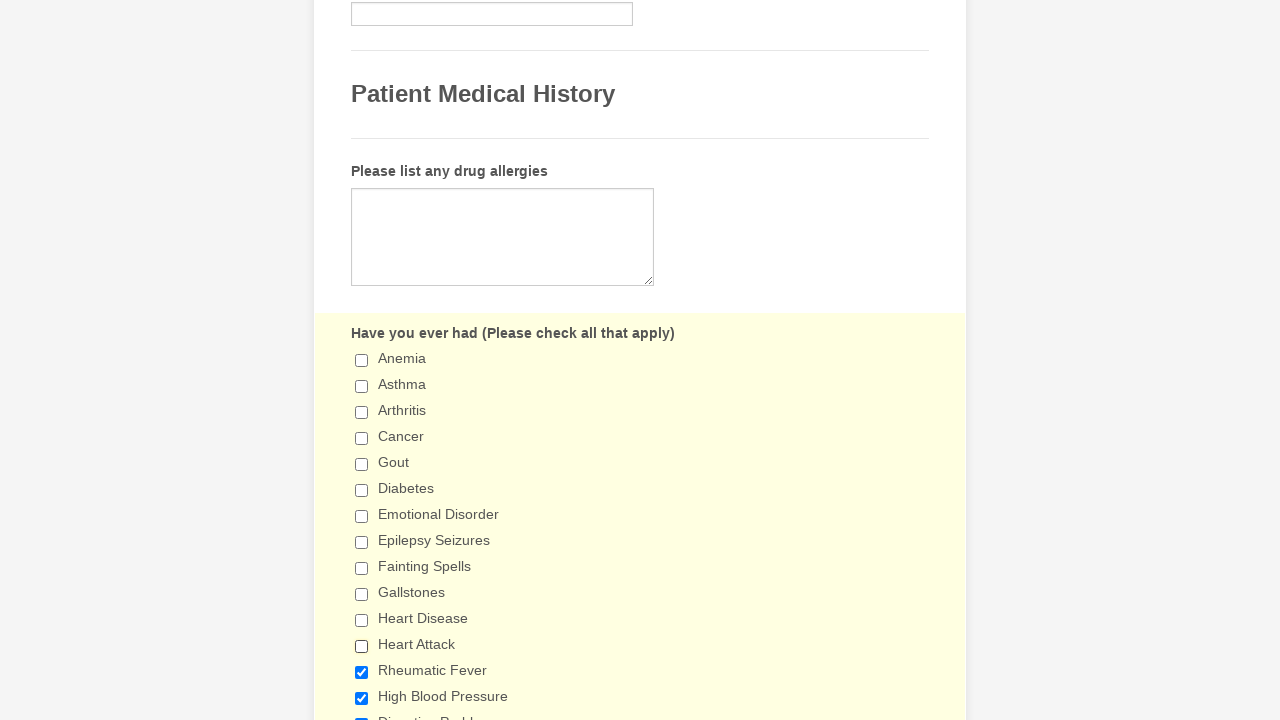

Clicked checkbox 13 to deselect it at (362, 672) on input.form-checkbox >> nth=12
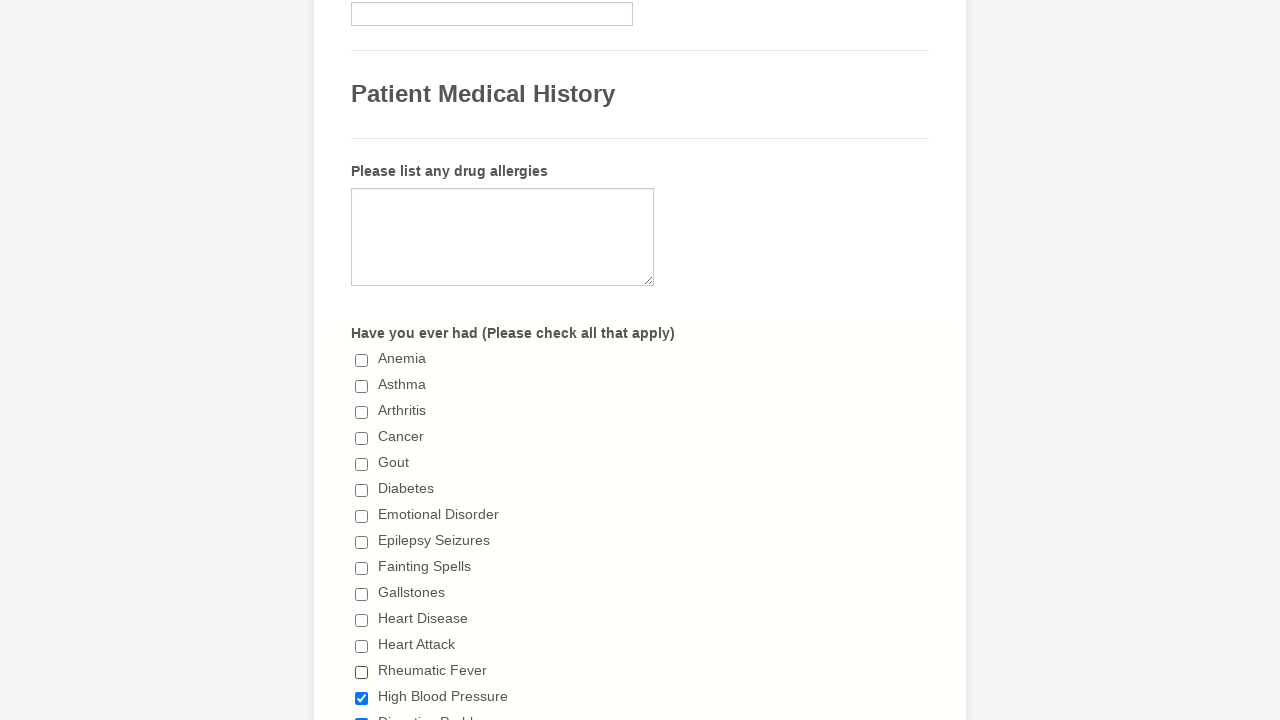

Verified checkbox 13 is unchecked
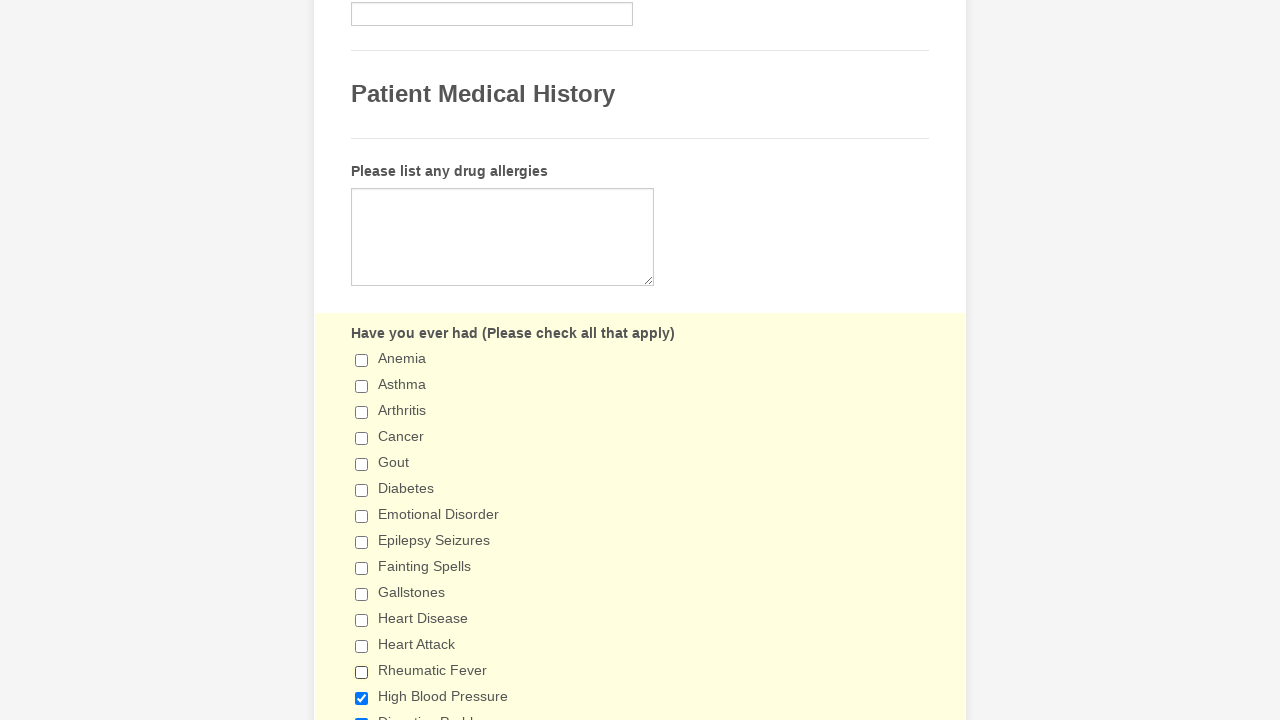

Clicked checkbox 14 to deselect it at (362, 698) on input.form-checkbox >> nth=13
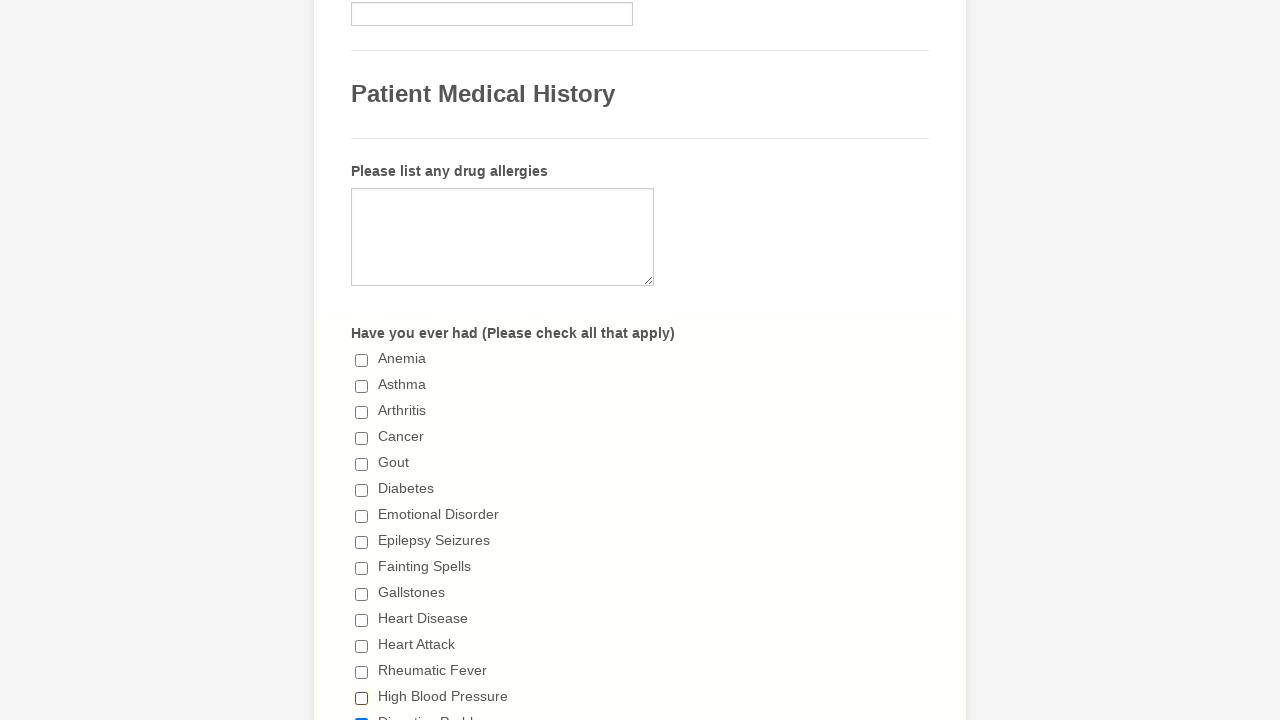

Verified checkbox 14 is unchecked
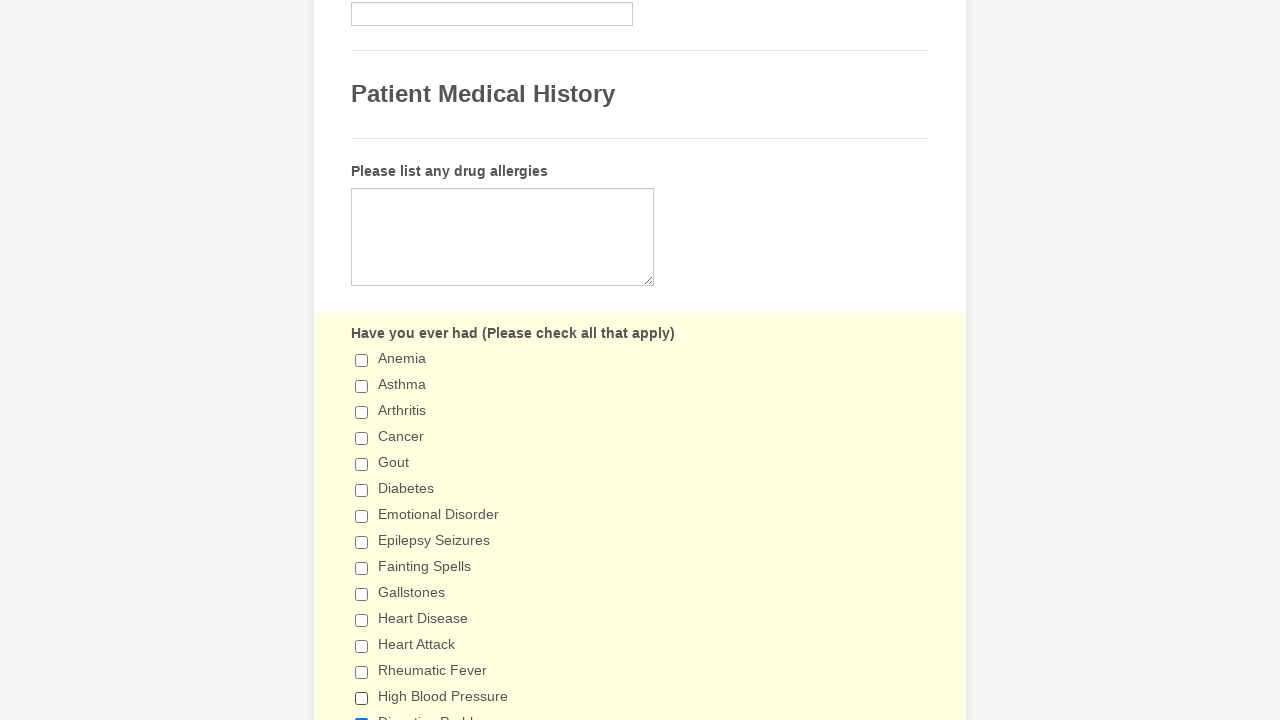

Clicked checkbox 15 to deselect it at (362, 714) on input.form-checkbox >> nth=14
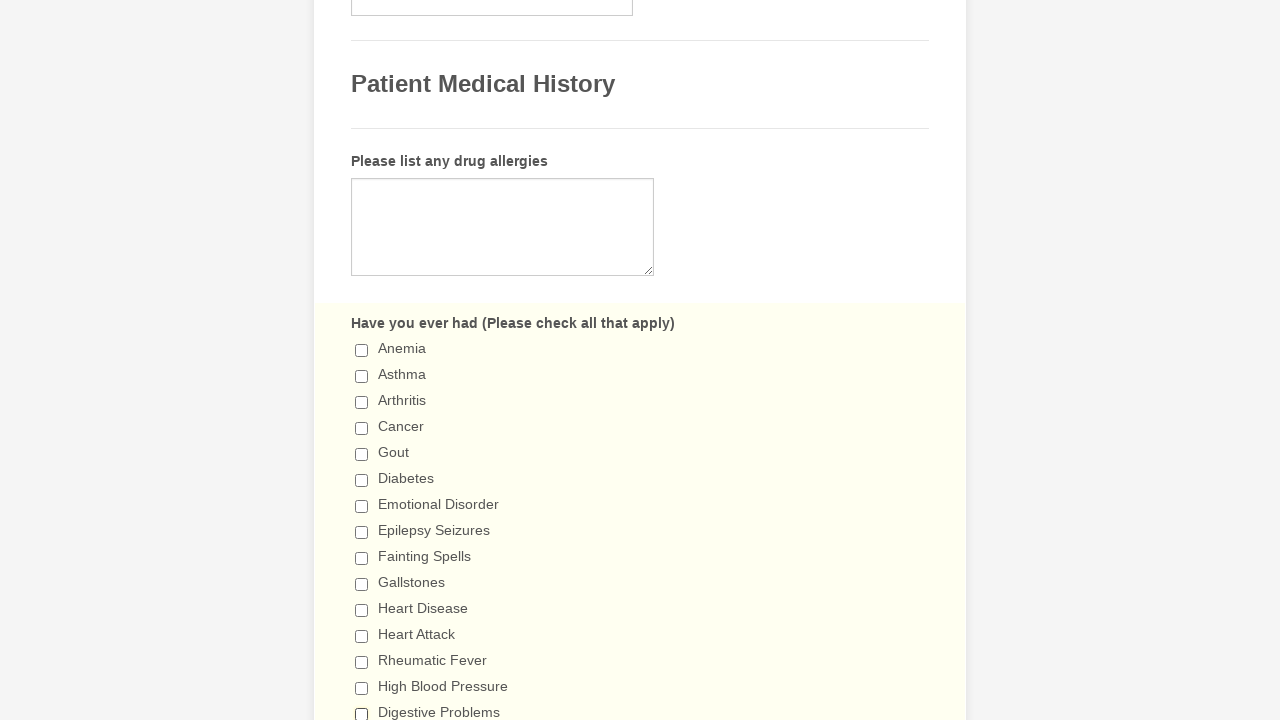

Verified checkbox 15 is unchecked
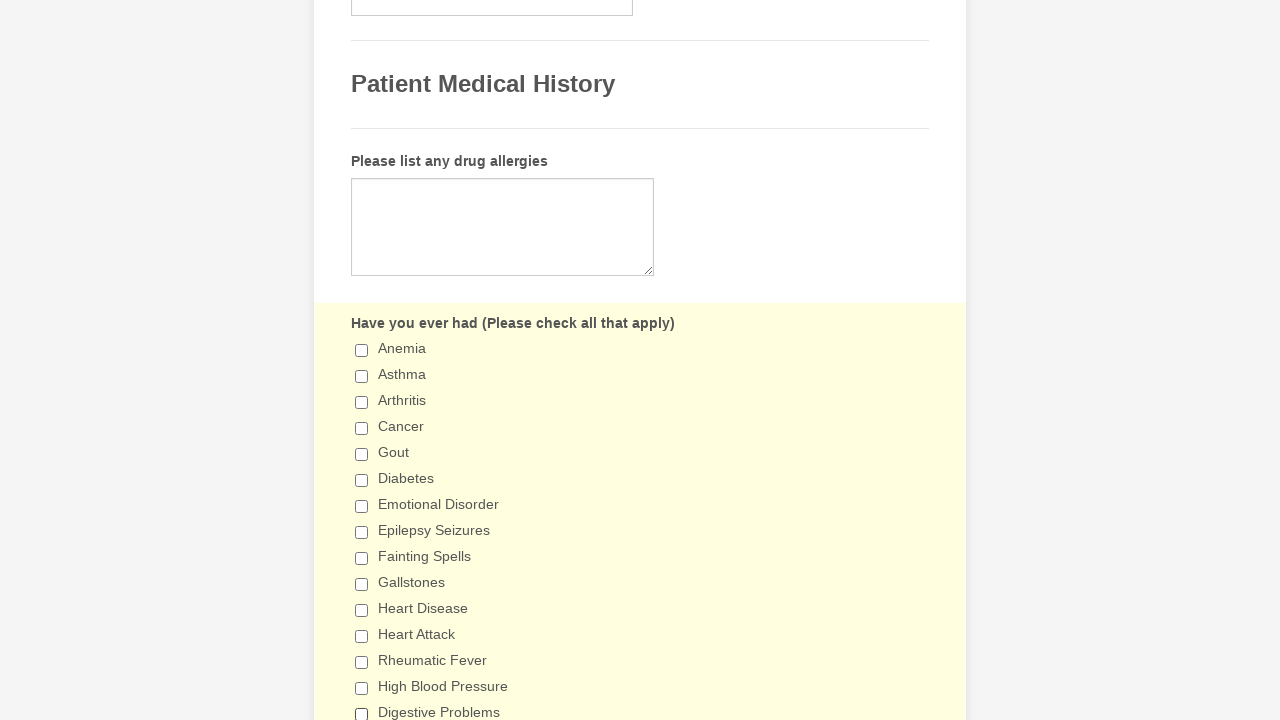

Clicked checkbox 16 to deselect it at (362, 360) on input.form-checkbox >> nth=15
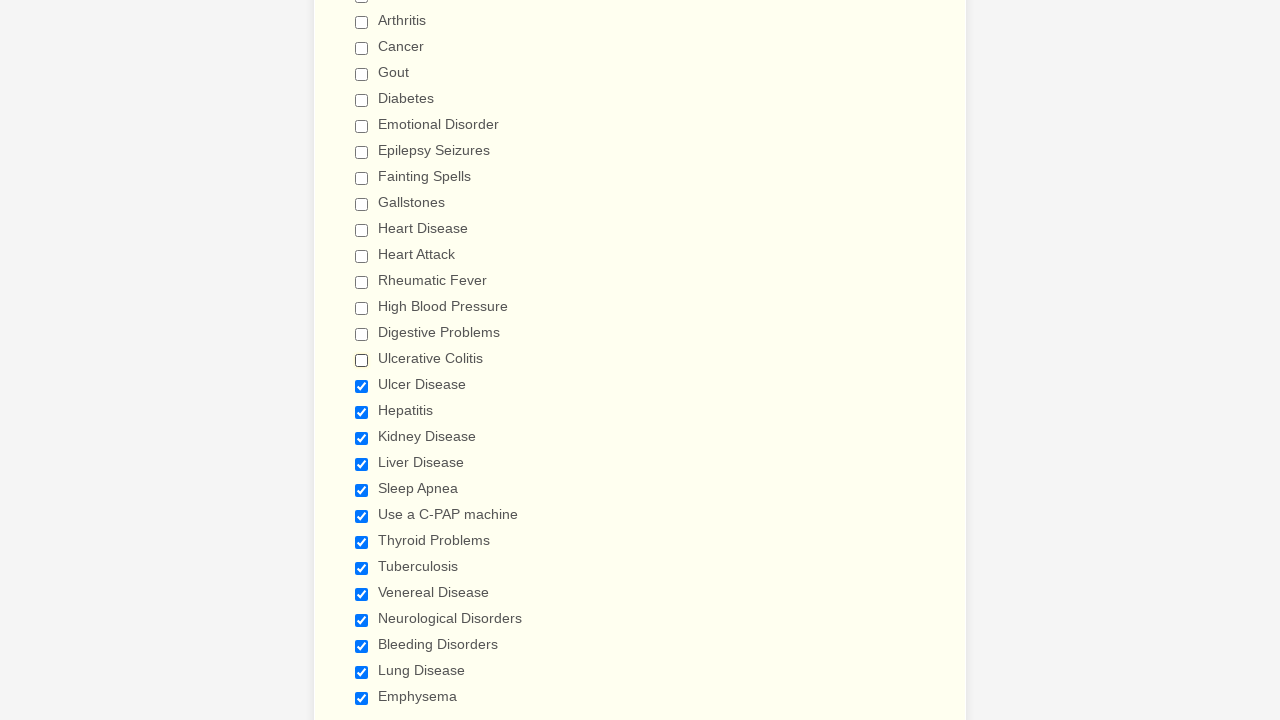

Verified checkbox 16 is unchecked
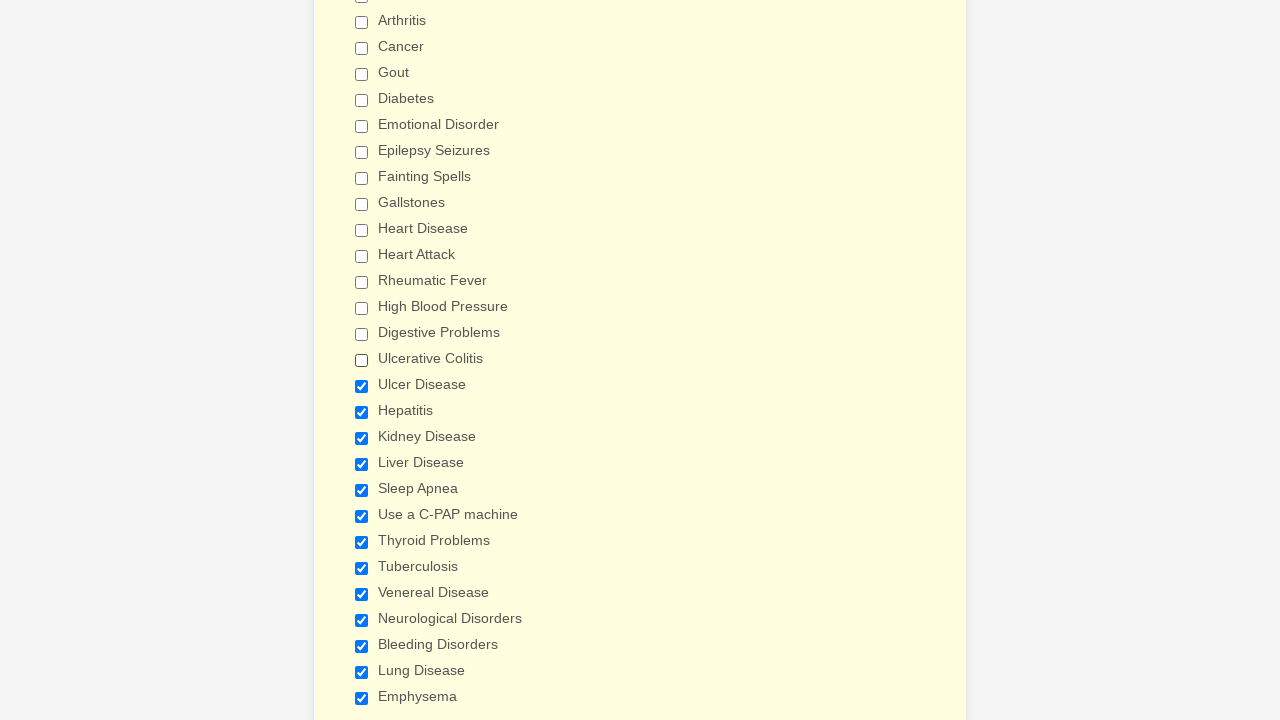

Clicked checkbox 17 to deselect it at (362, 386) on input.form-checkbox >> nth=16
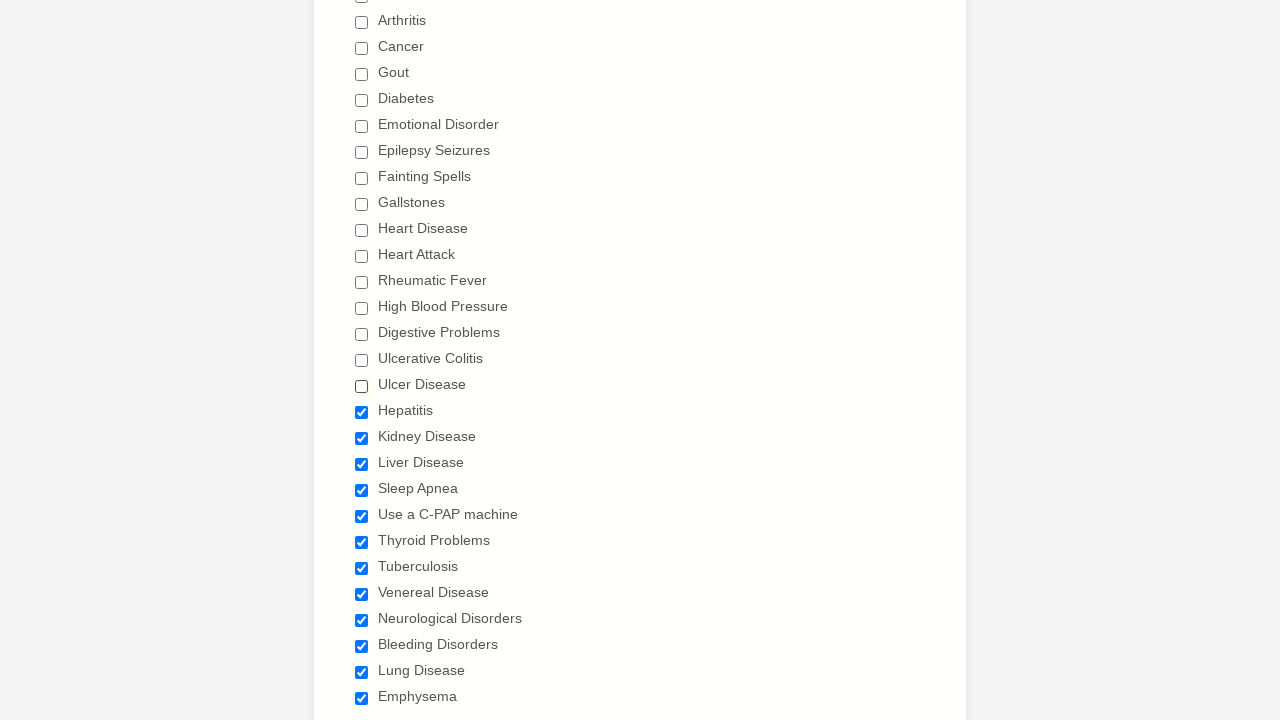

Verified checkbox 17 is unchecked
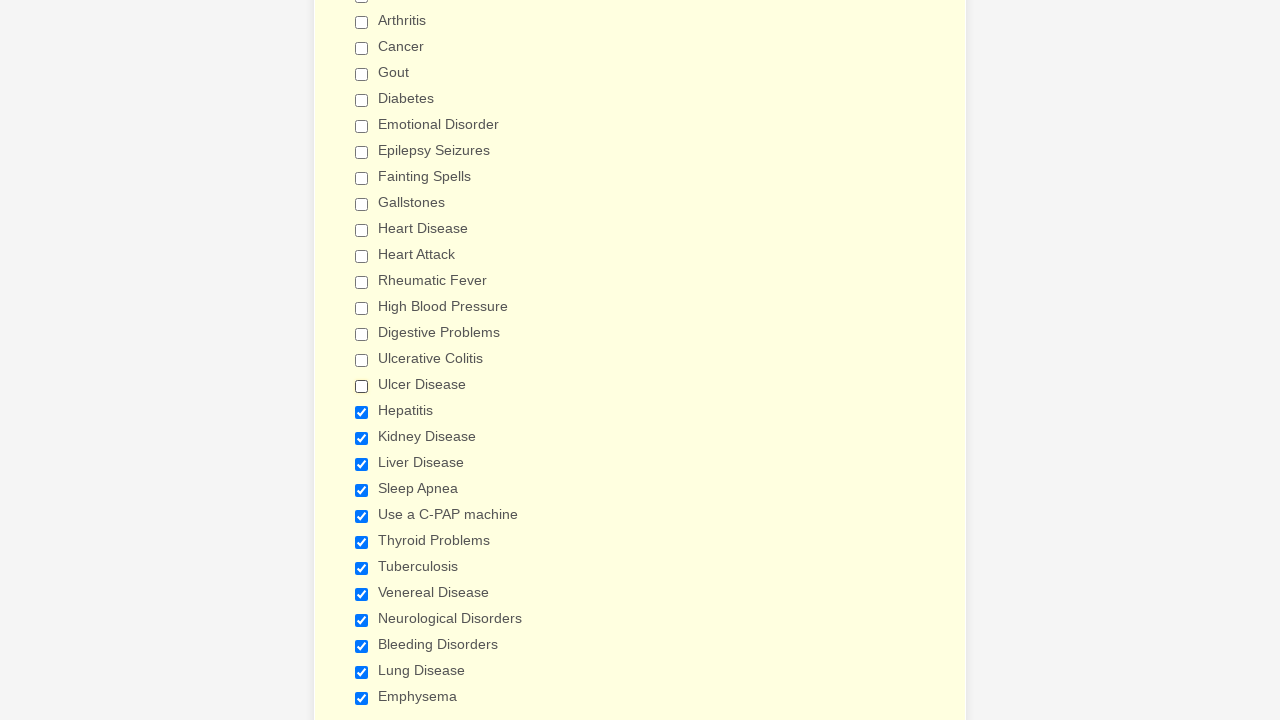

Clicked checkbox 18 to deselect it at (362, 412) on input.form-checkbox >> nth=17
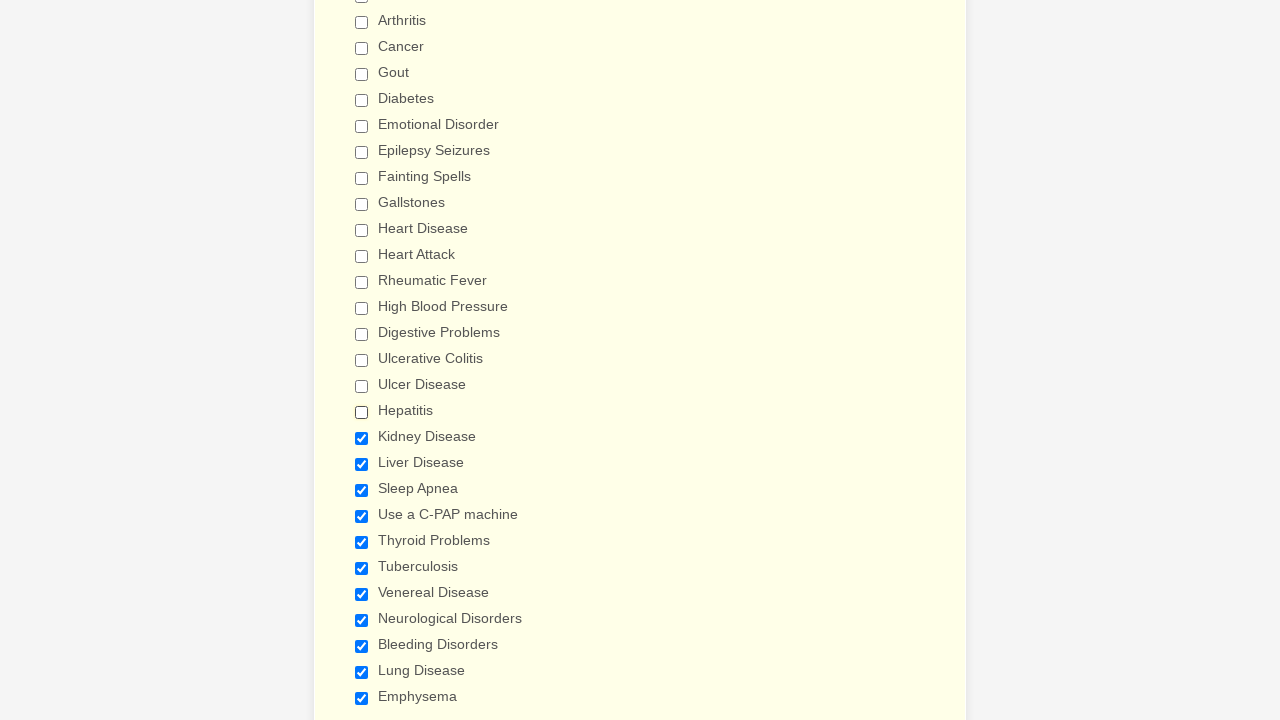

Verified checkbox 18 is unchecked
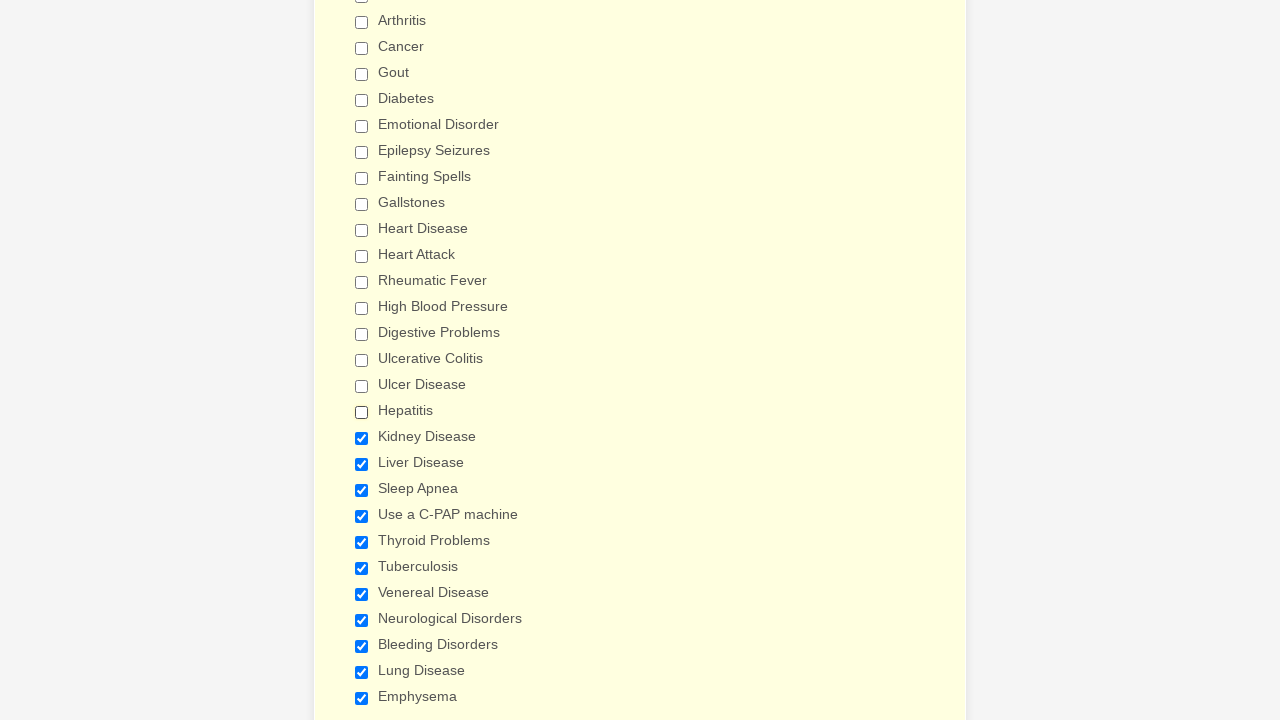

Clicked checkbox 19 to deselect it at (362, 438) on input.form-checkbox >> nth=18
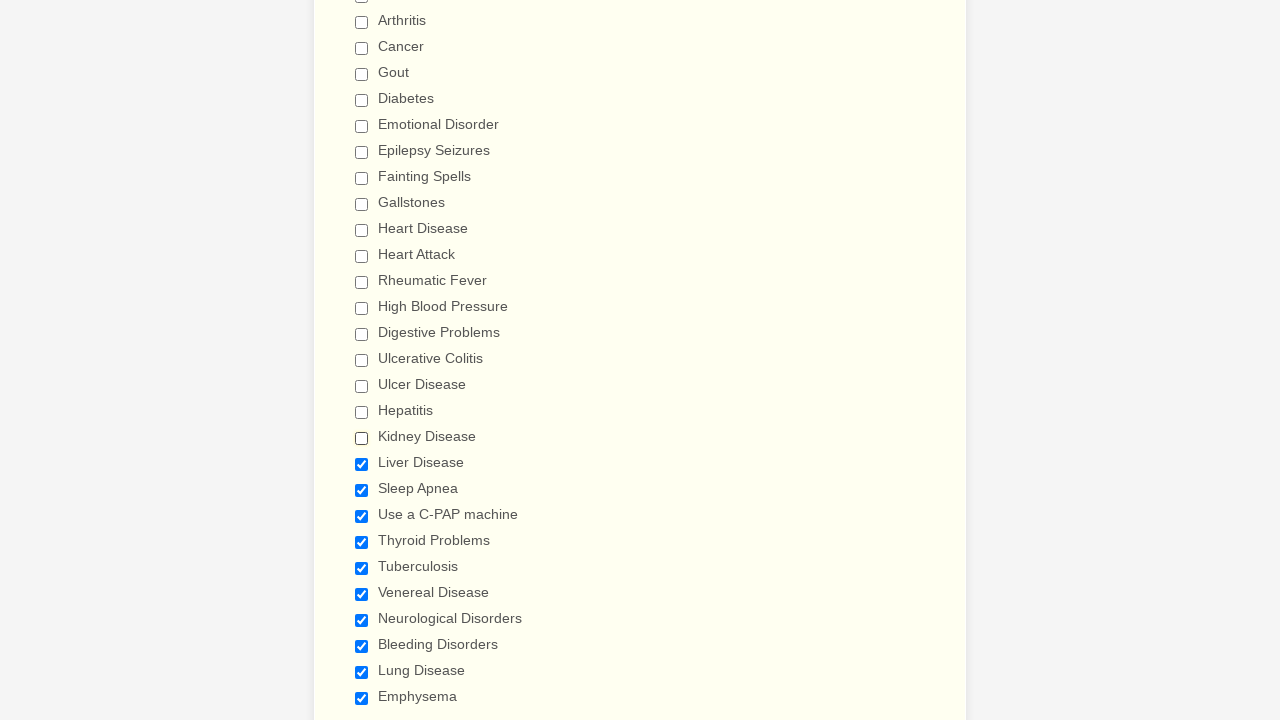

Verified checkbox 19 is unchecked
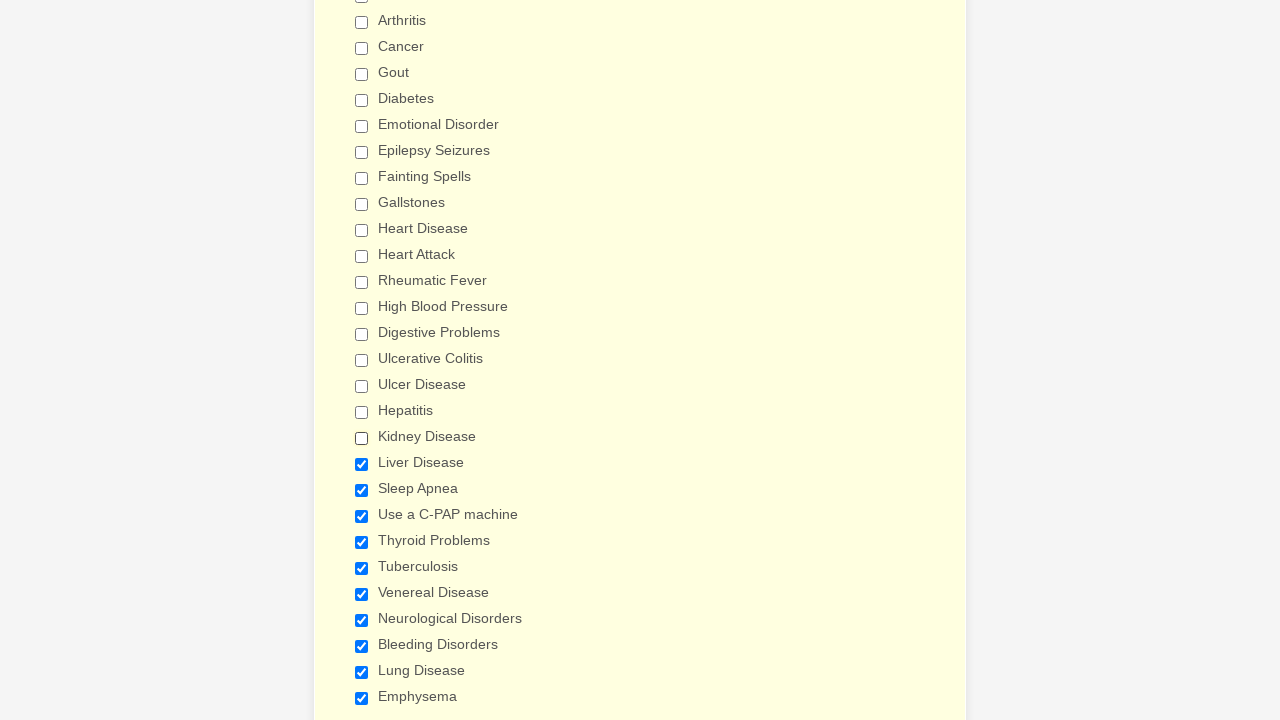

Clicked checkbox 20 to deselect it at (362, 464) on input.form-checkbox >> nth=19
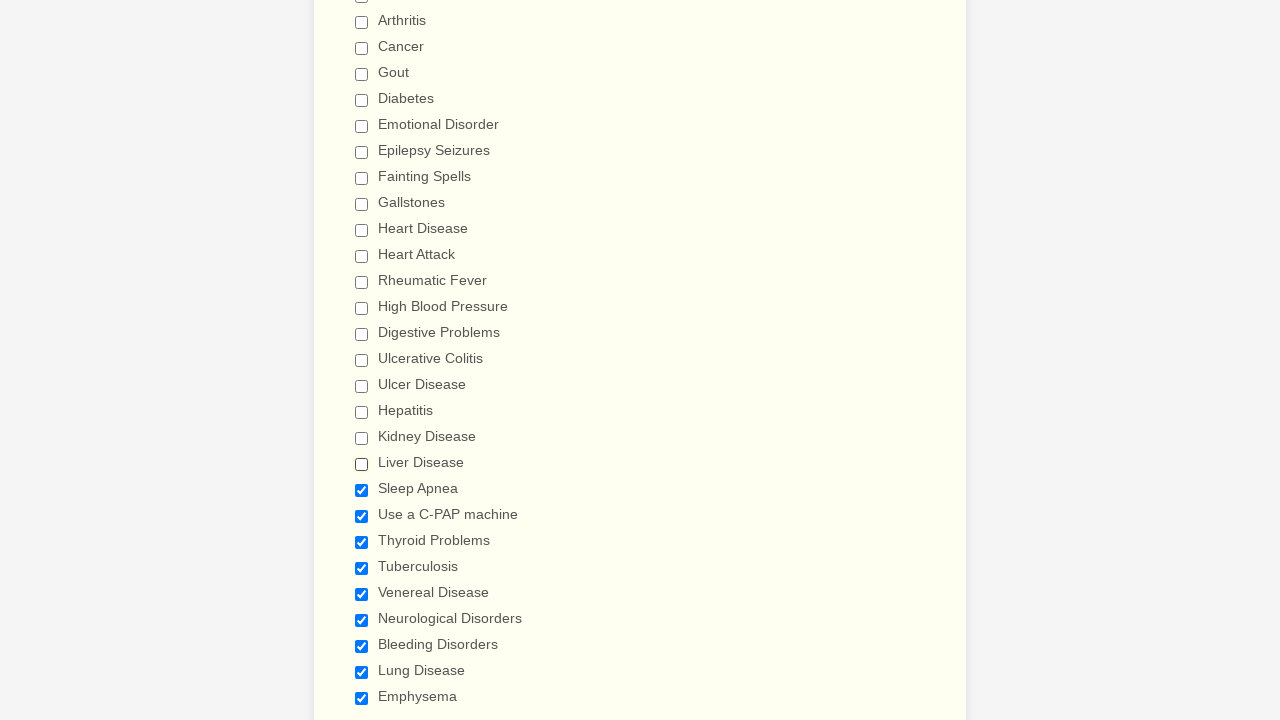

Verified checkbox 20 is unchecked
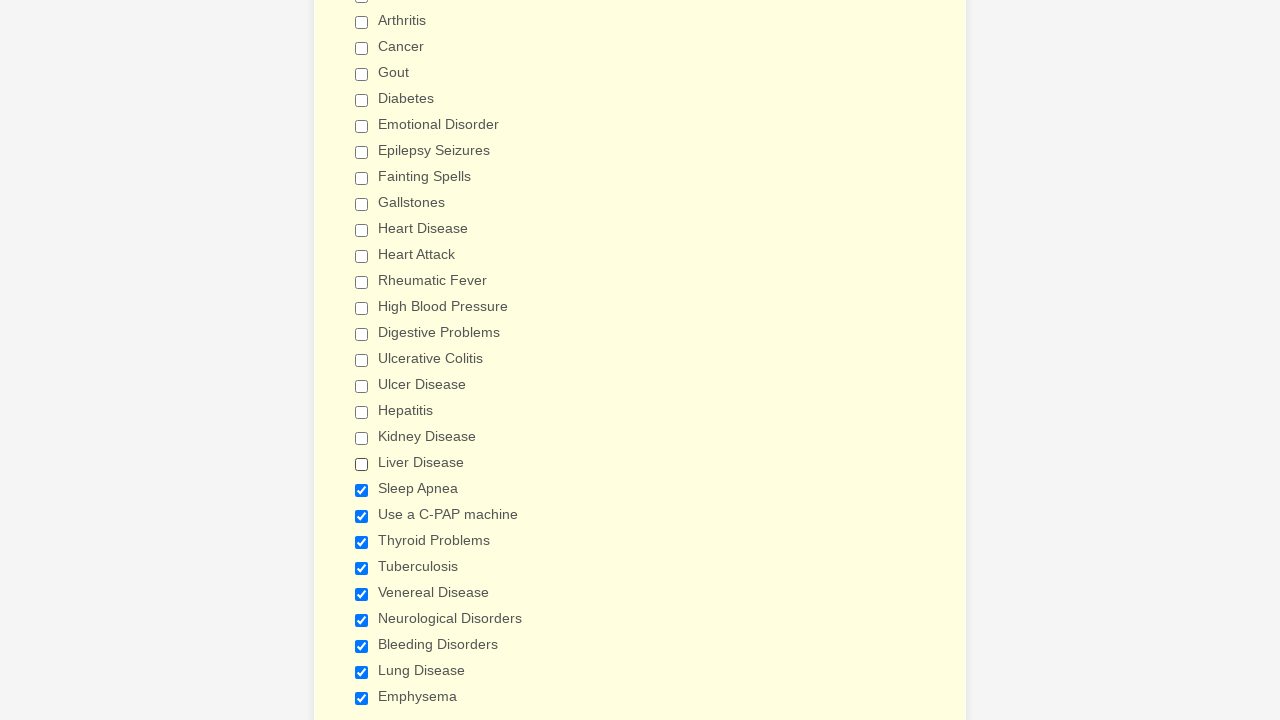

Clicked checkbox 21 to deselect it at (362, 490) on input.form-checkbox >> nth=20
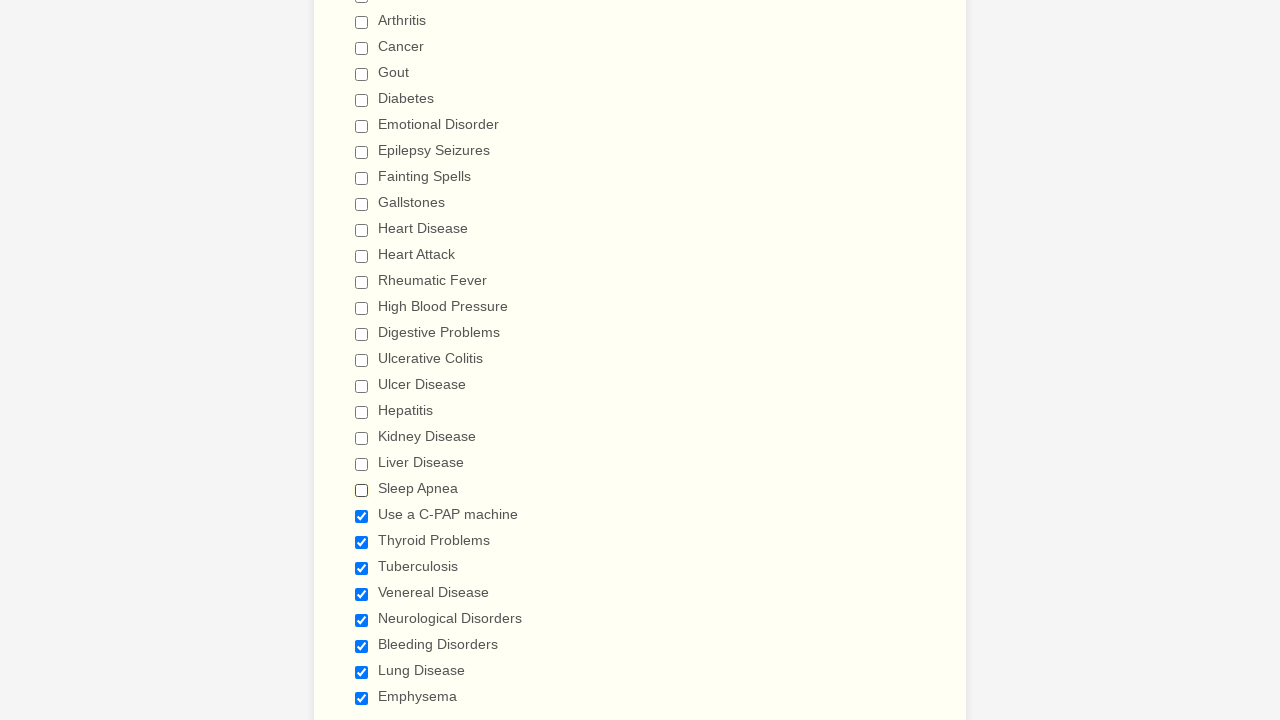

Verified checkbox 21 is unchecked
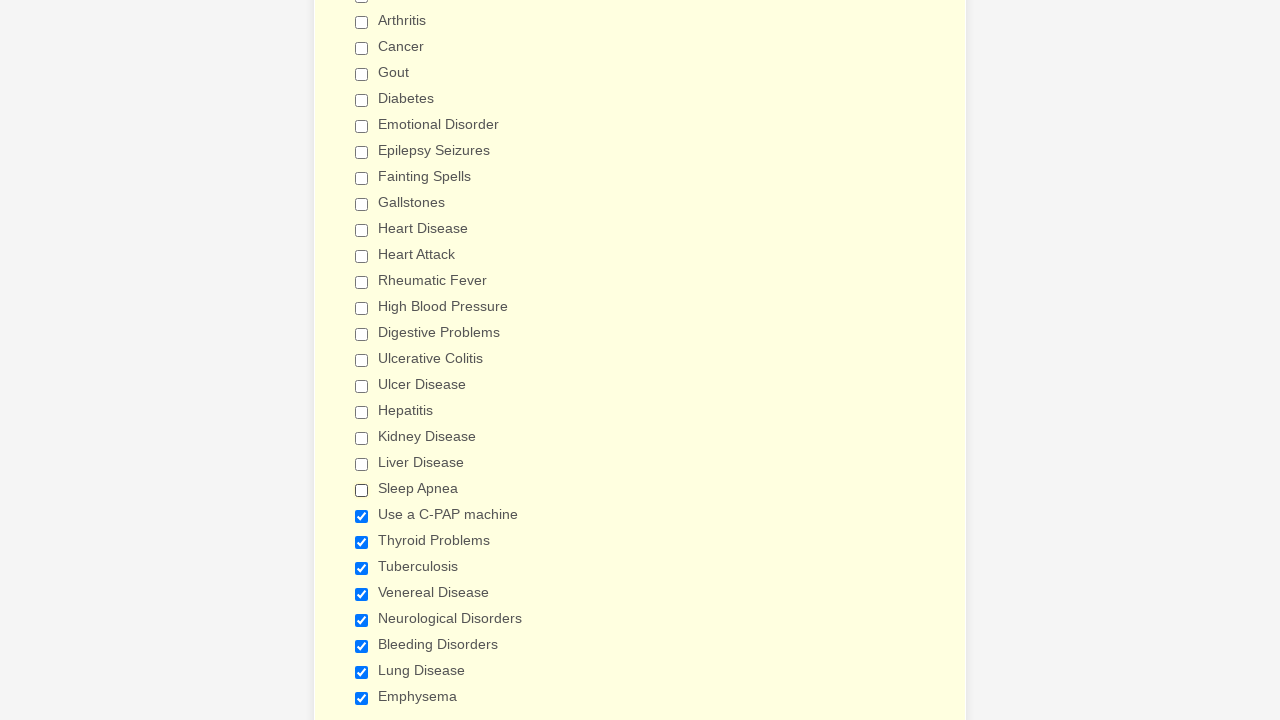

Clicked checkbox 22 to deselect it at (362, 516) on input.form-checkbox >> nth=21
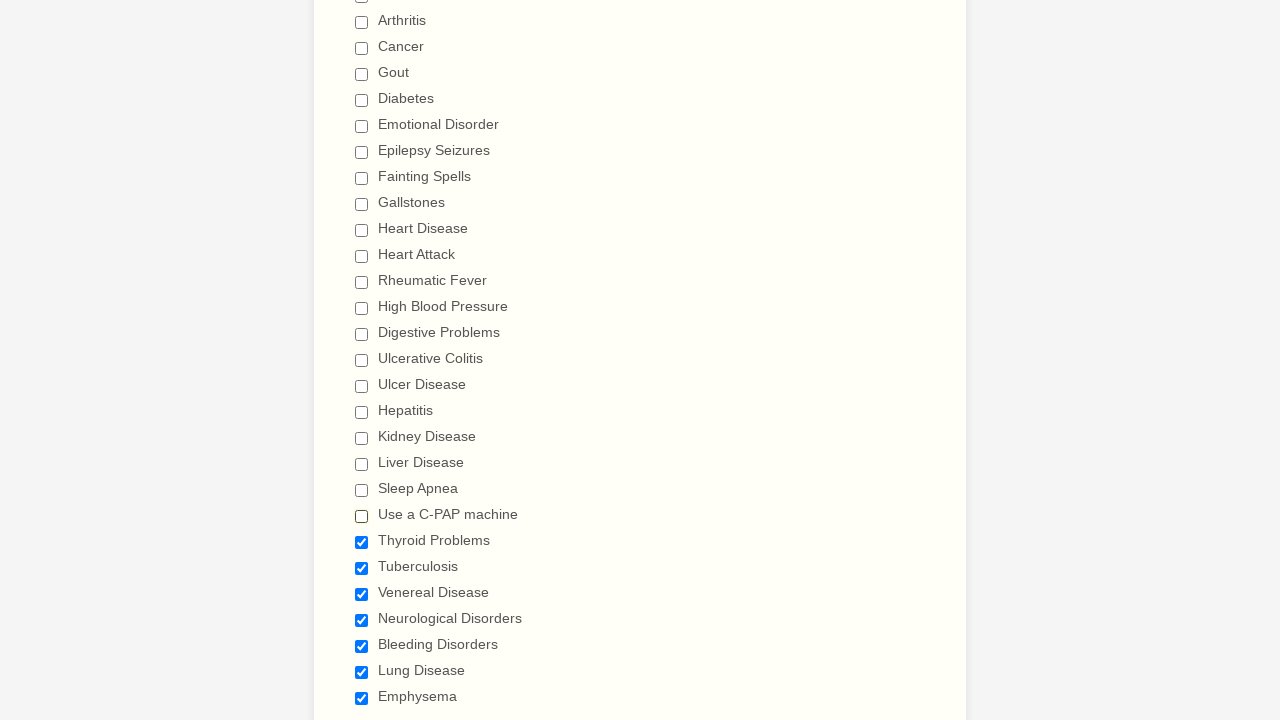

Verified checkbox 22 is unchecked
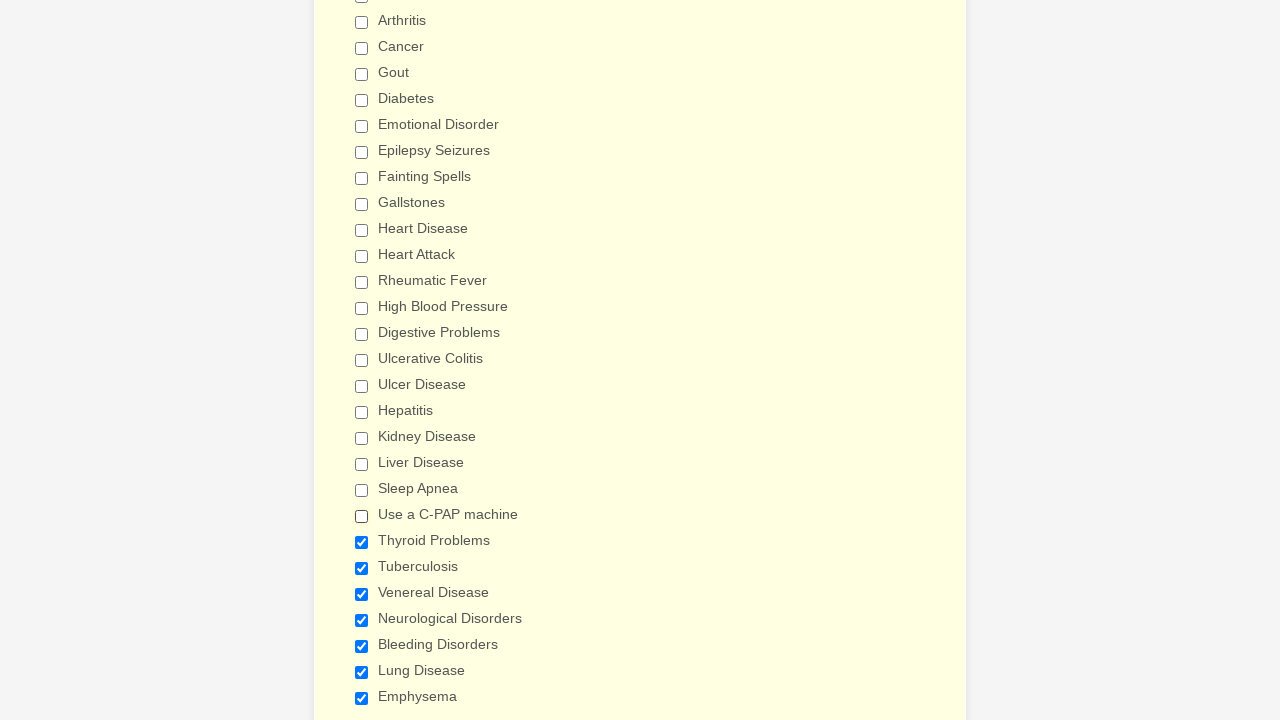

Clicked checkbox 23 to deselect it at (362, 542) on input.form-checkbox >> nth=22
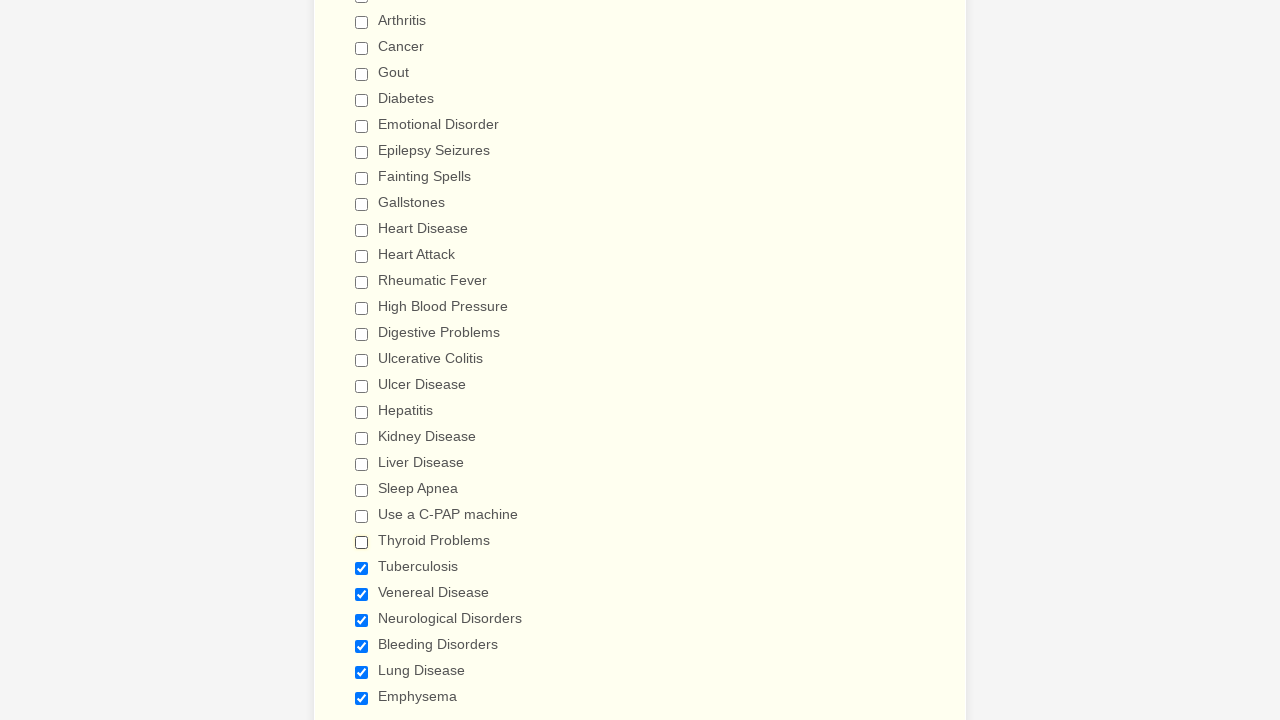

Verified checkbox 23 is unchecked
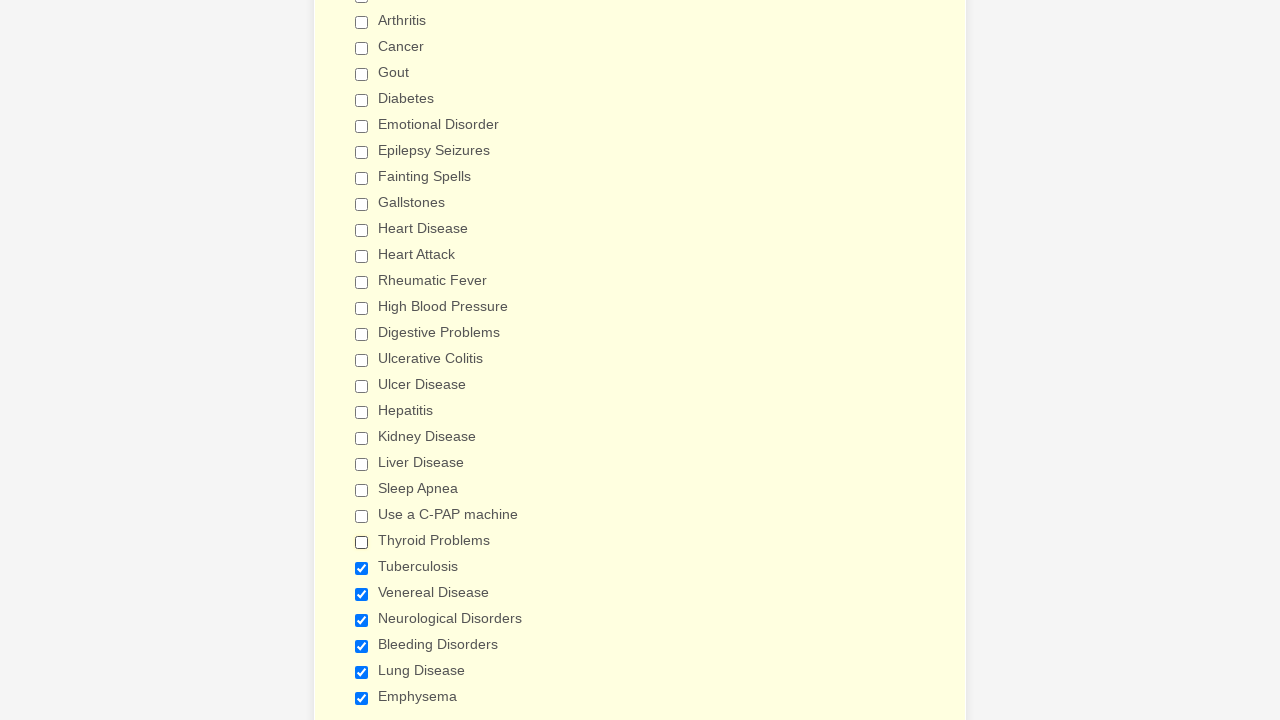

Clicked checkbox 24 to deselect it at (362, 568) on input.form-checkbox >> nth=23
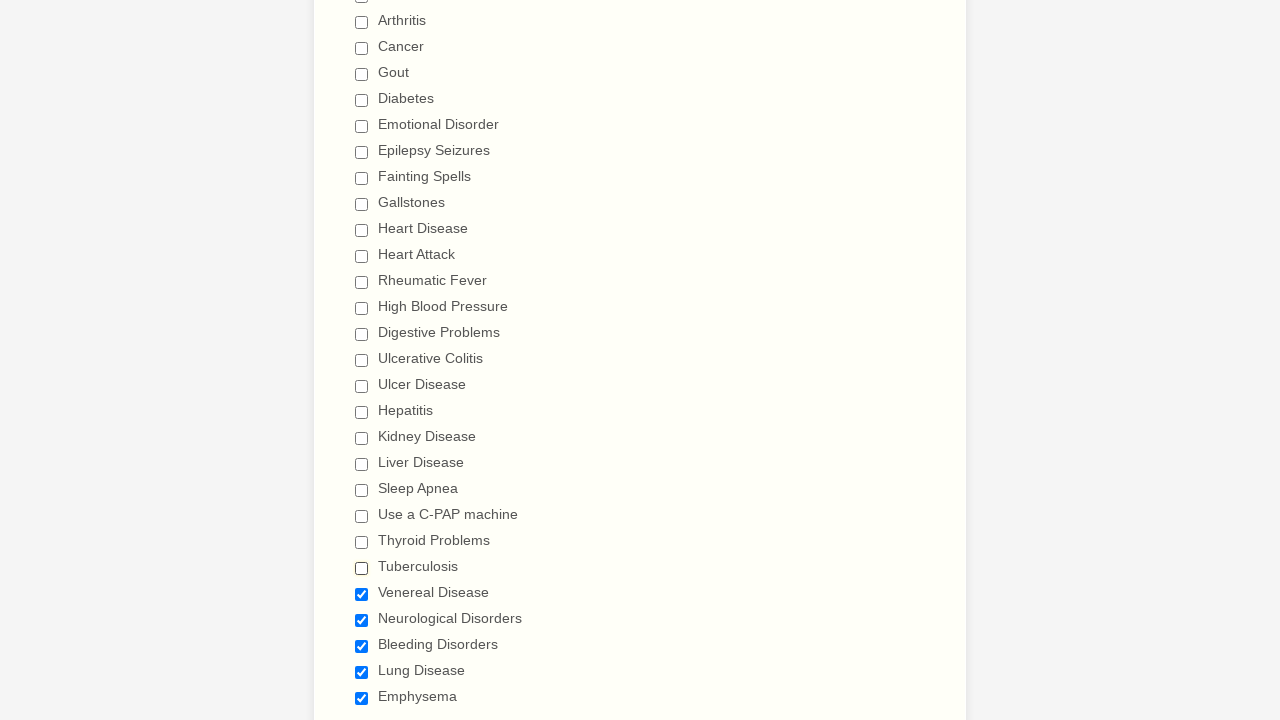

Verified checkbox 24 is unchecked
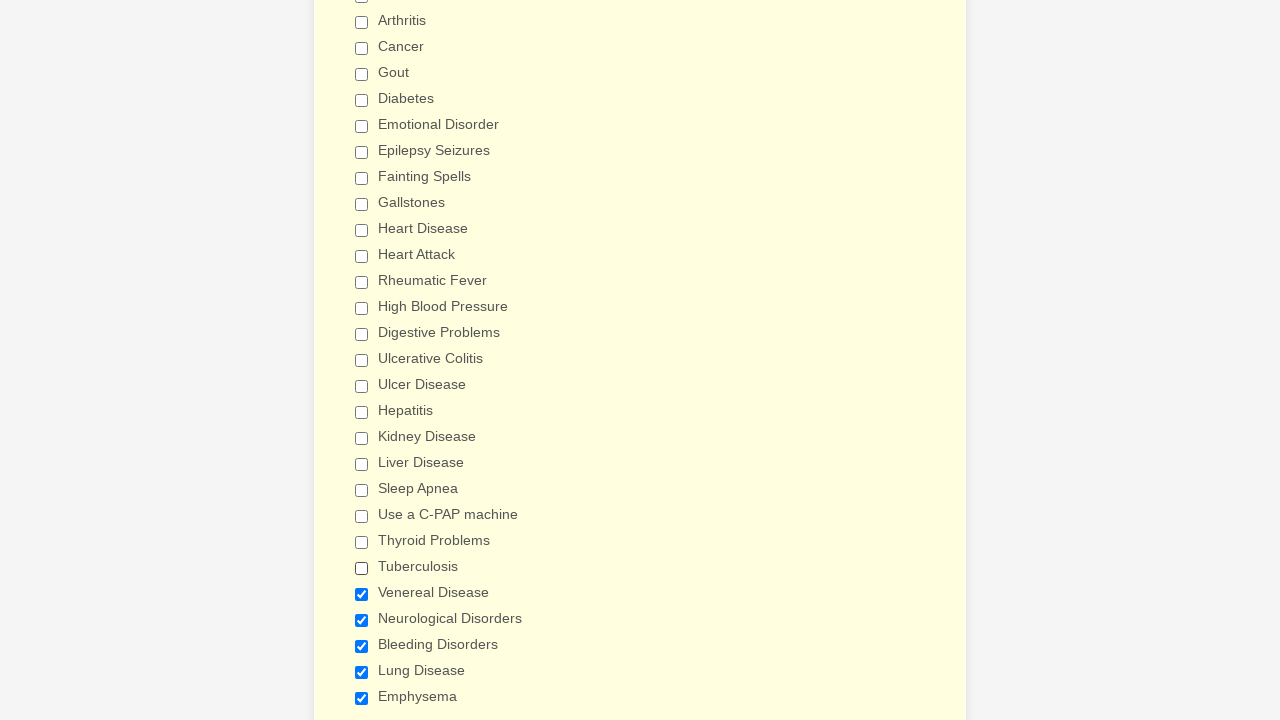

Clicked checkbox 25 to deselect it at (362, 594) on input.form-checkbox >> nth=24
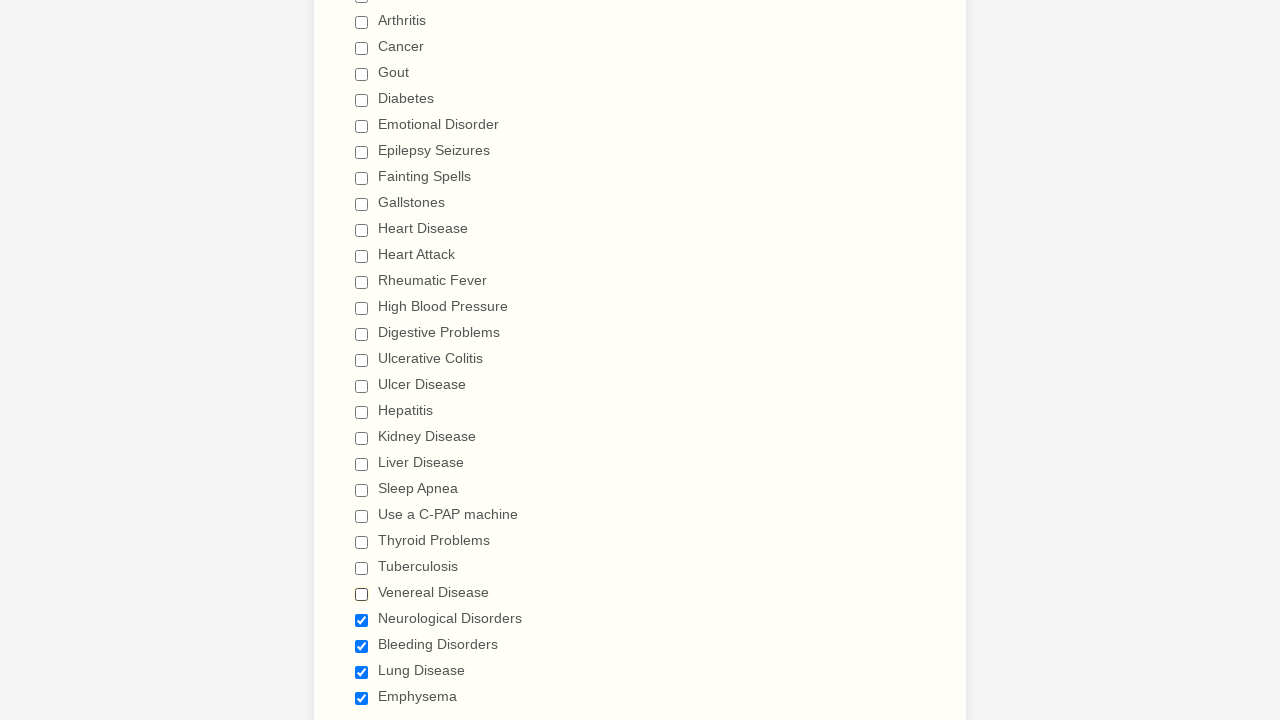

Verified checkbox 25 is unchecked
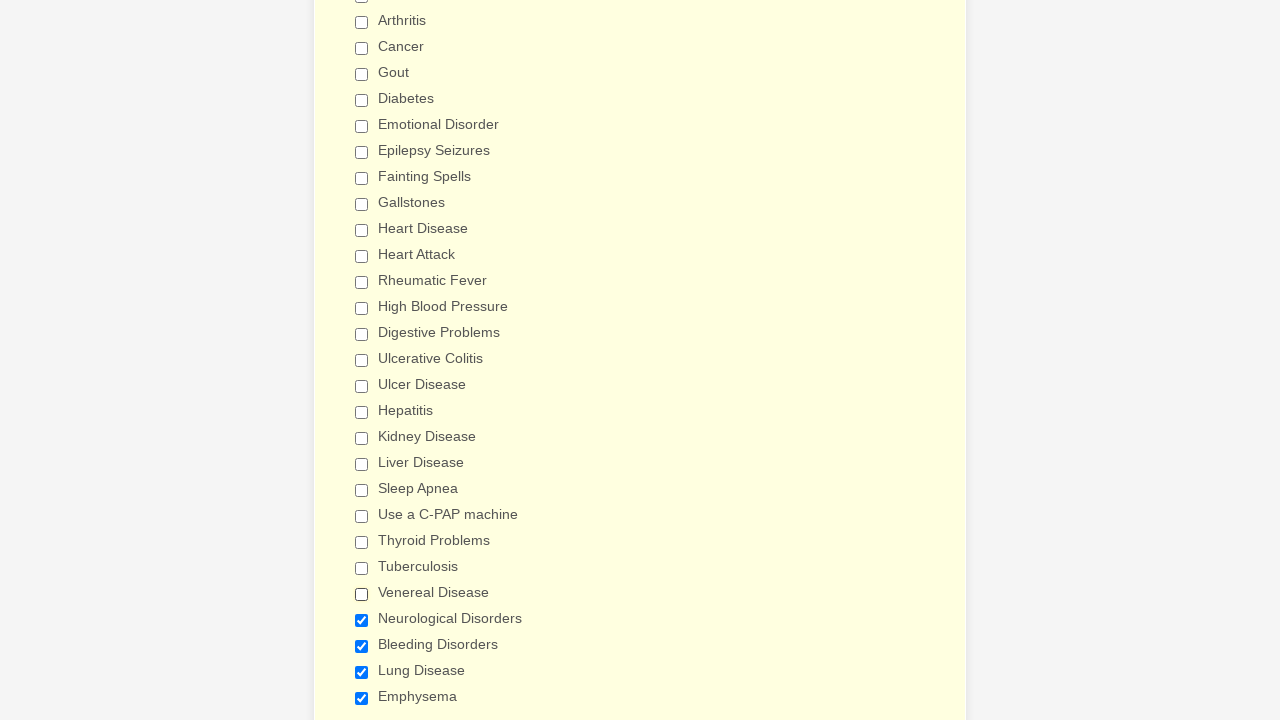

Clicked checkbox 26 to deselect it at (362, 620) on input.form-checkbox >> nth=25
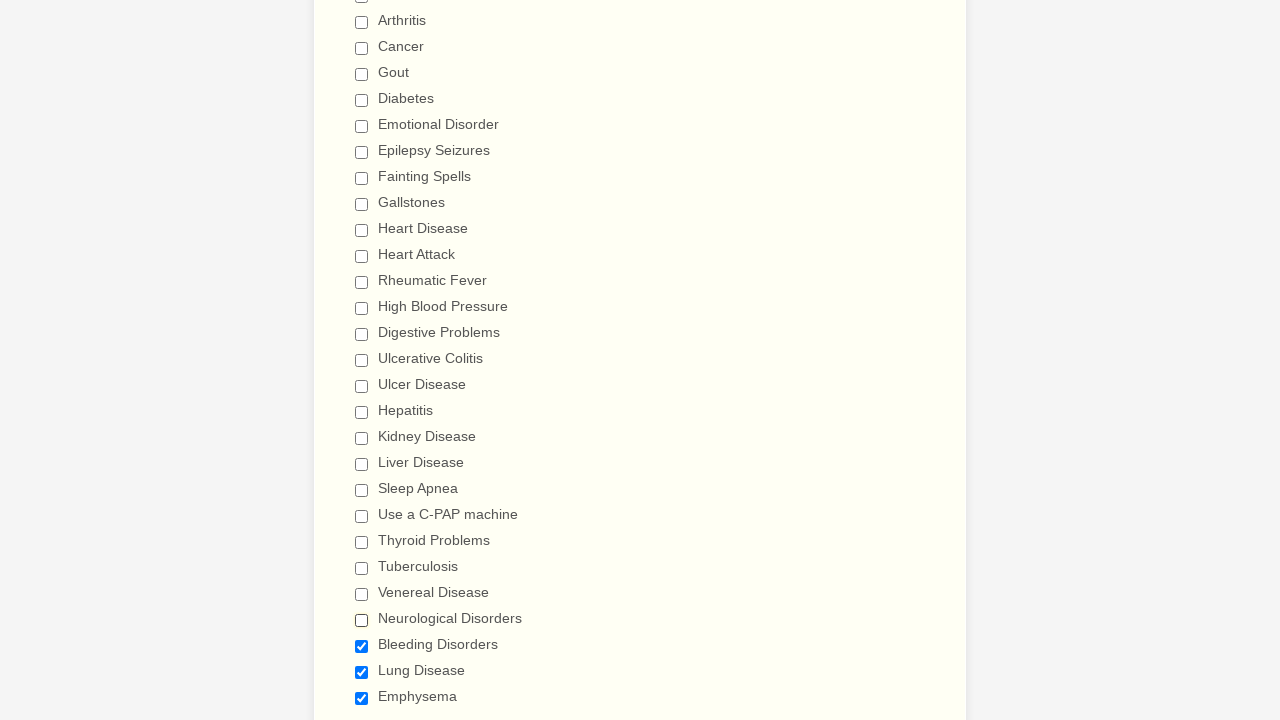

Verified checkbox 26 is unchecked
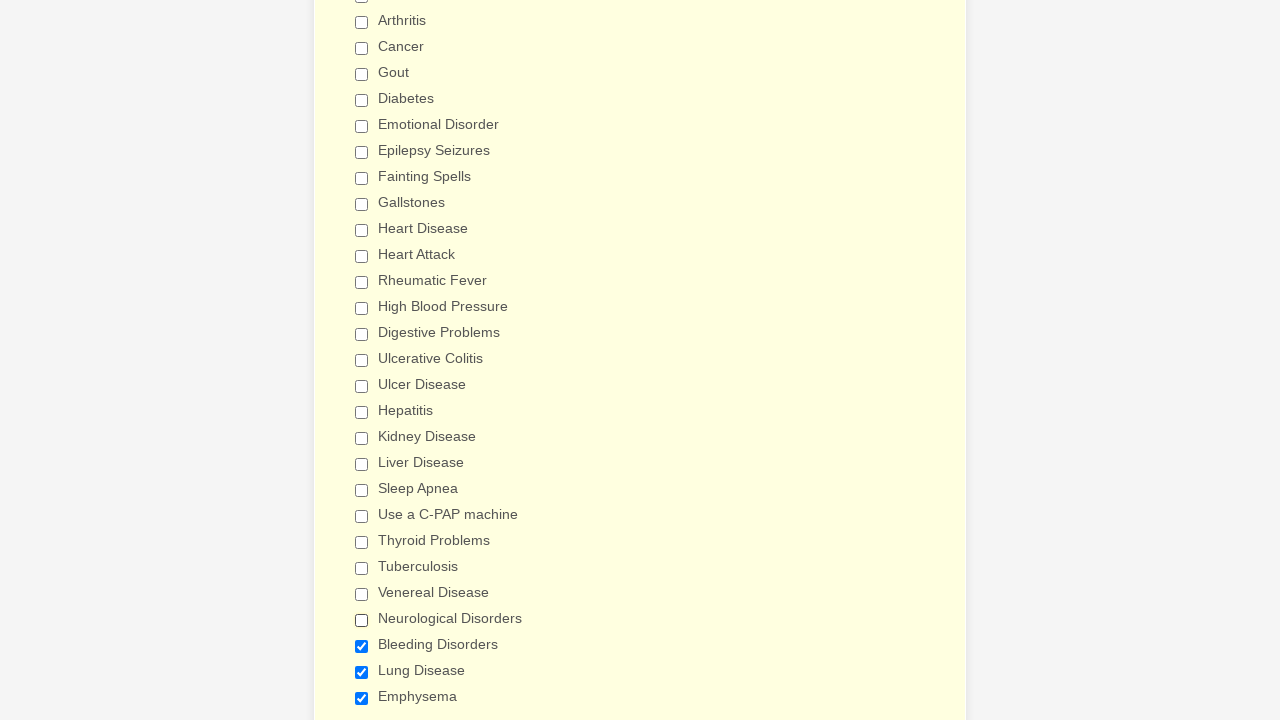

Clicked checkbox 27 to deselect it at (362, 646) on input.form-checkbox >> nth=26
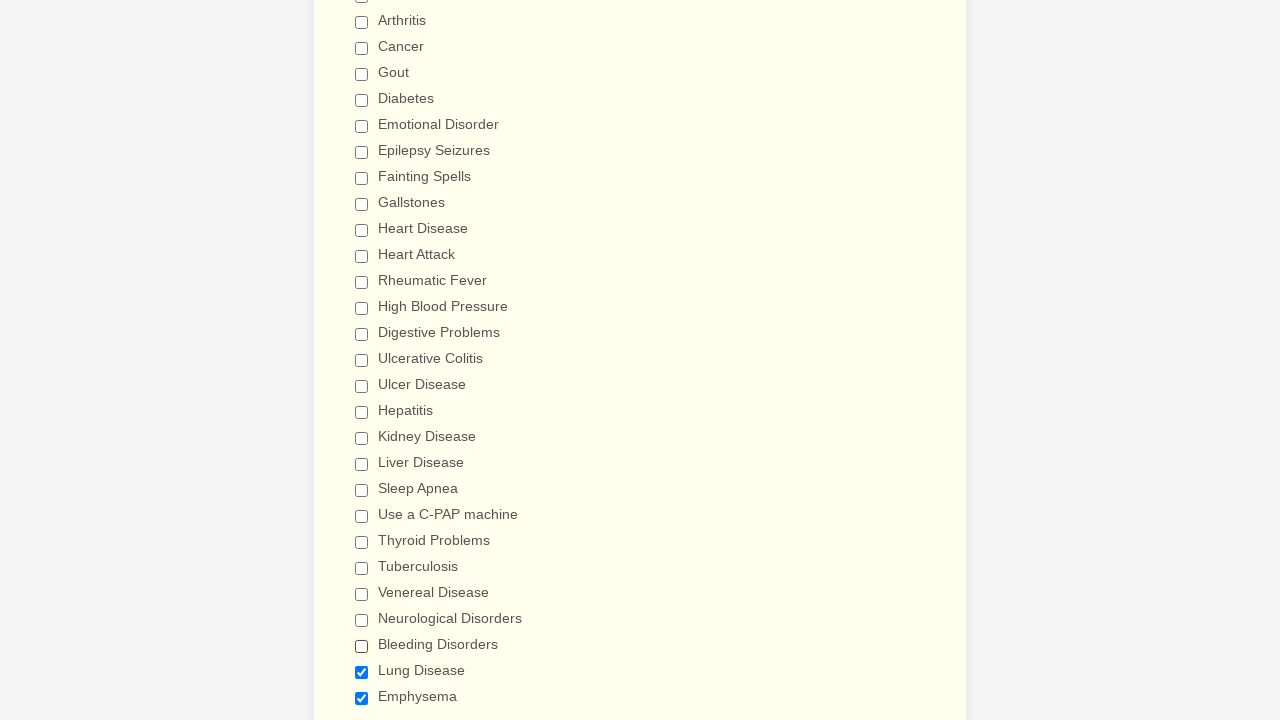

Verified checkbox 27 is unchecked
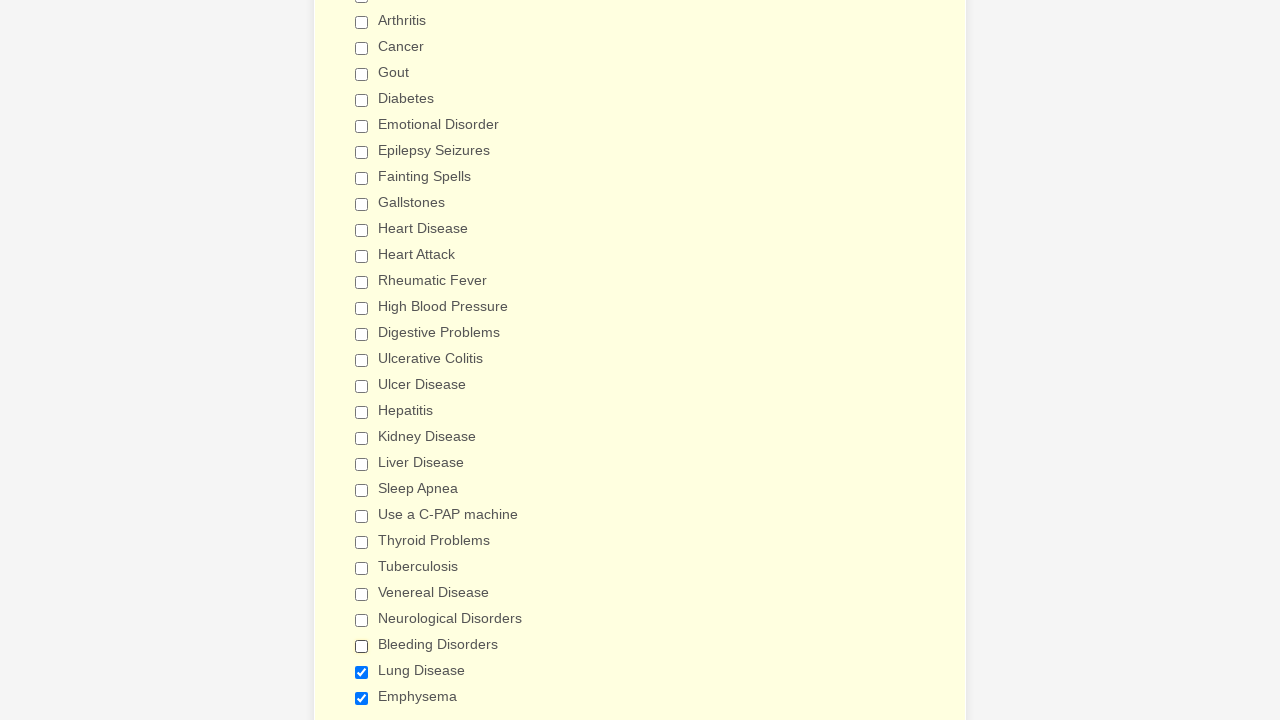

Clicked checkbox 28 to deselect it at (362, 672) on input.form-checkbox >> nth=27
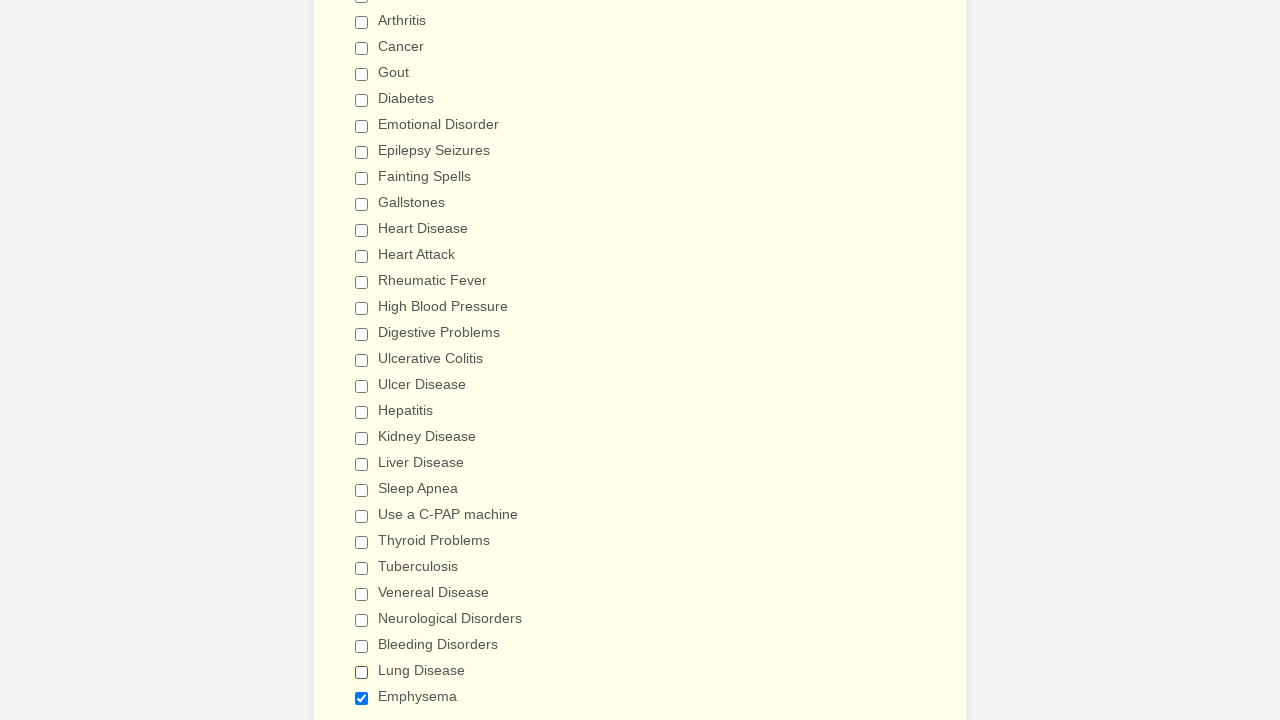

Verified checkbox 28 is unchecked
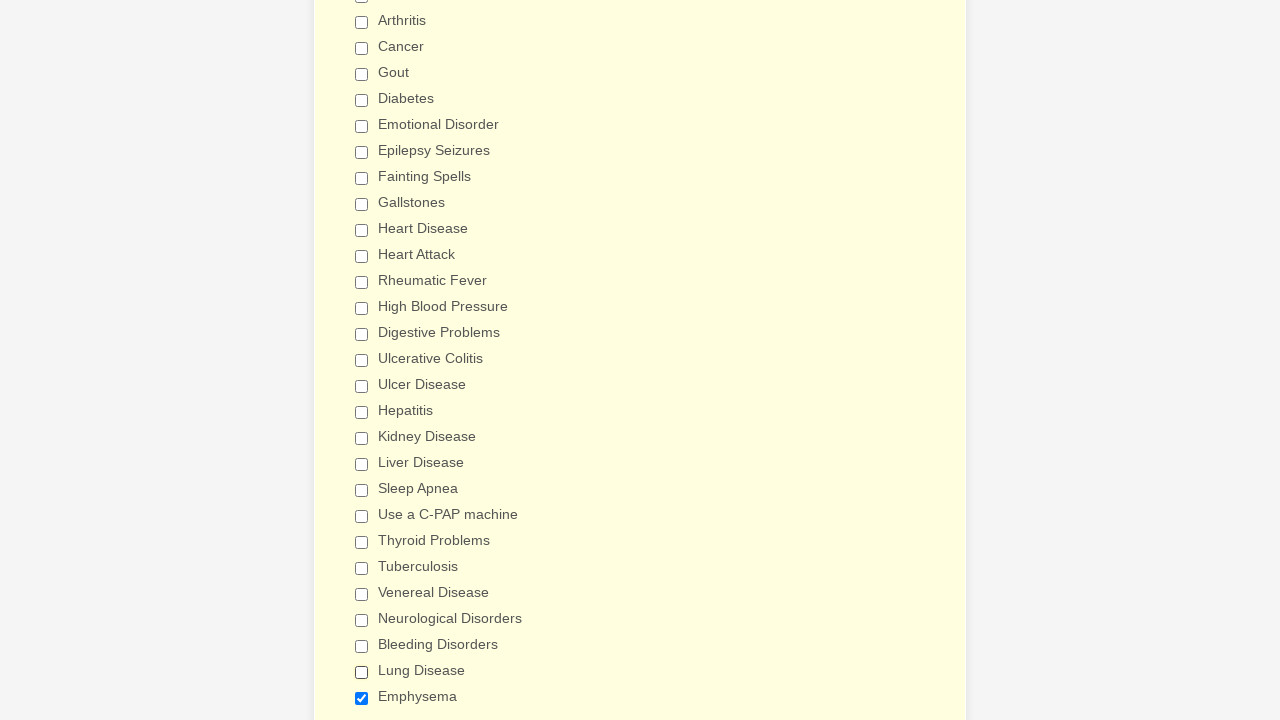

Clicked checkbox 29 to deselect it at (362, 698) on input.form-checkbox >> nth=28
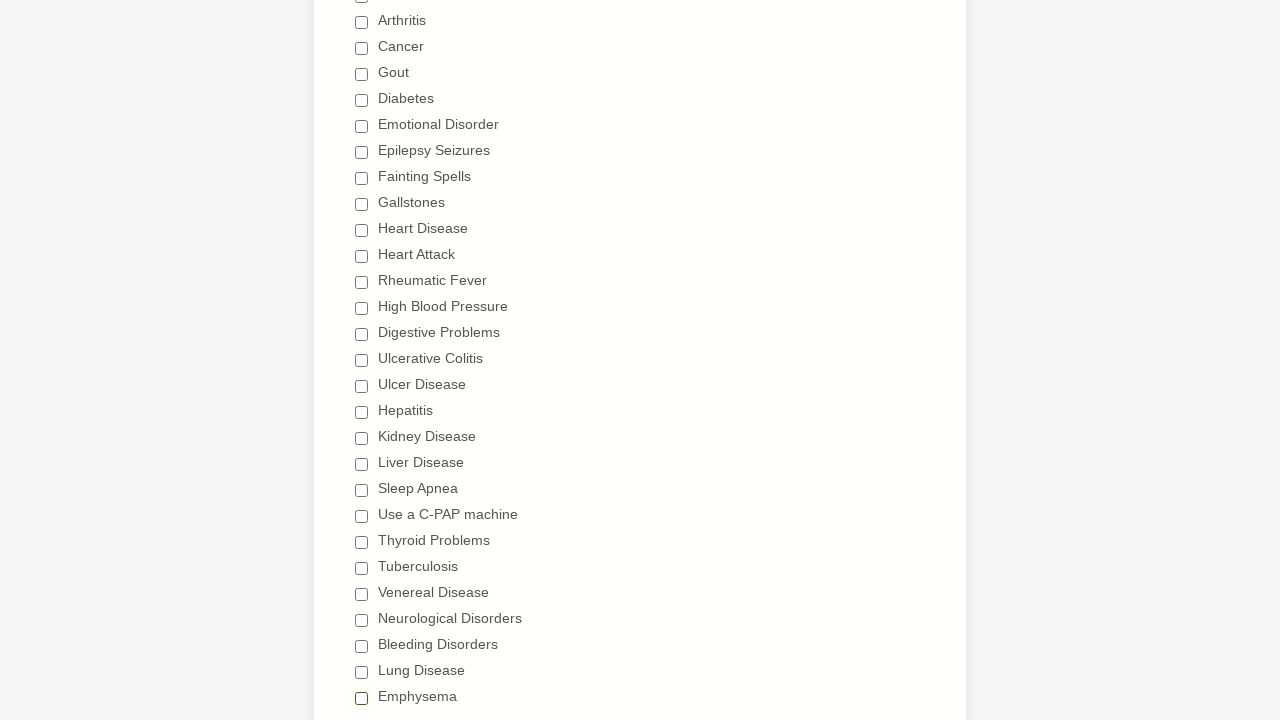

Verified checkbox 29 is unchecked
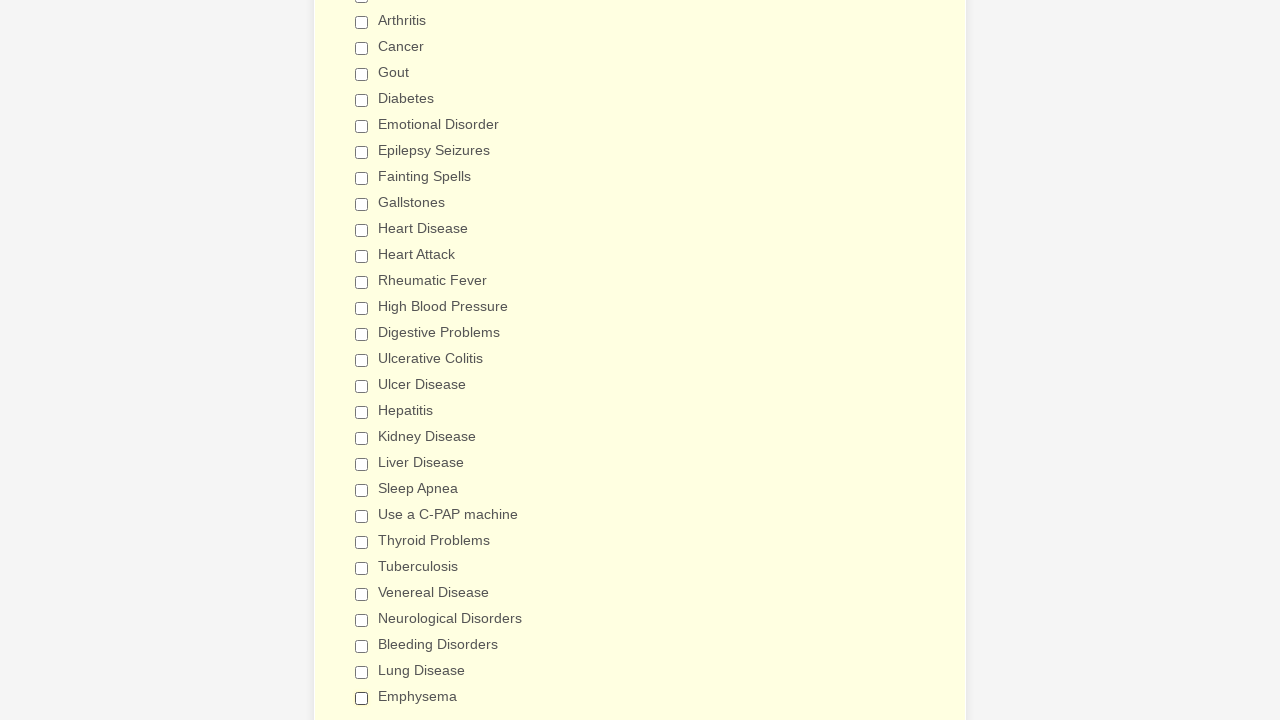

Retrieved checkbox 1 to check its value
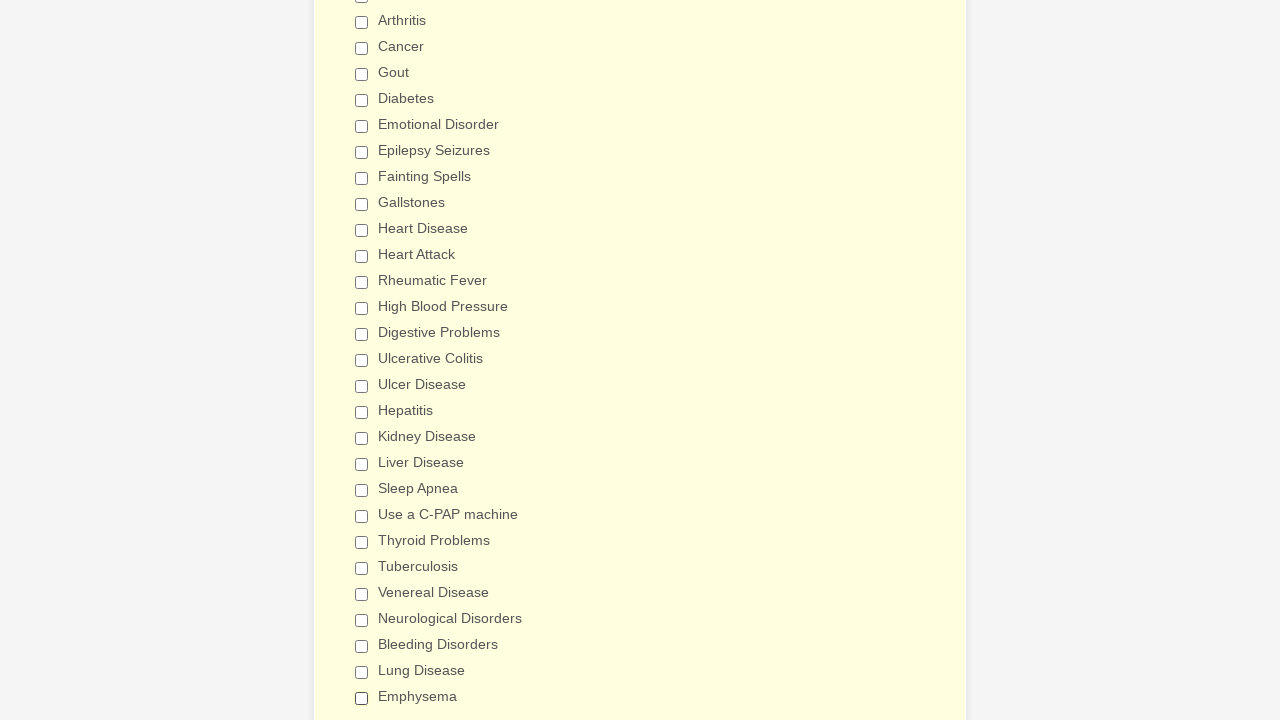

Retrieved checkbox 2 to check its value
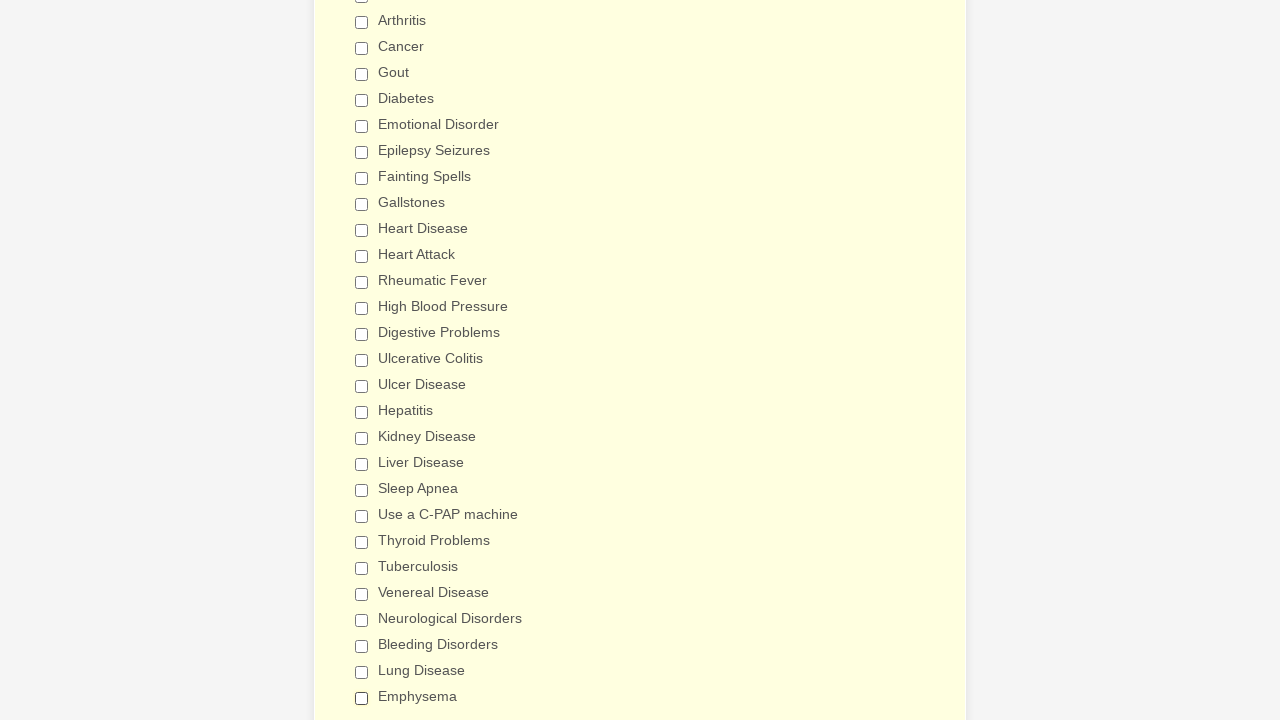

Retrieved checkbox 3 to check its value
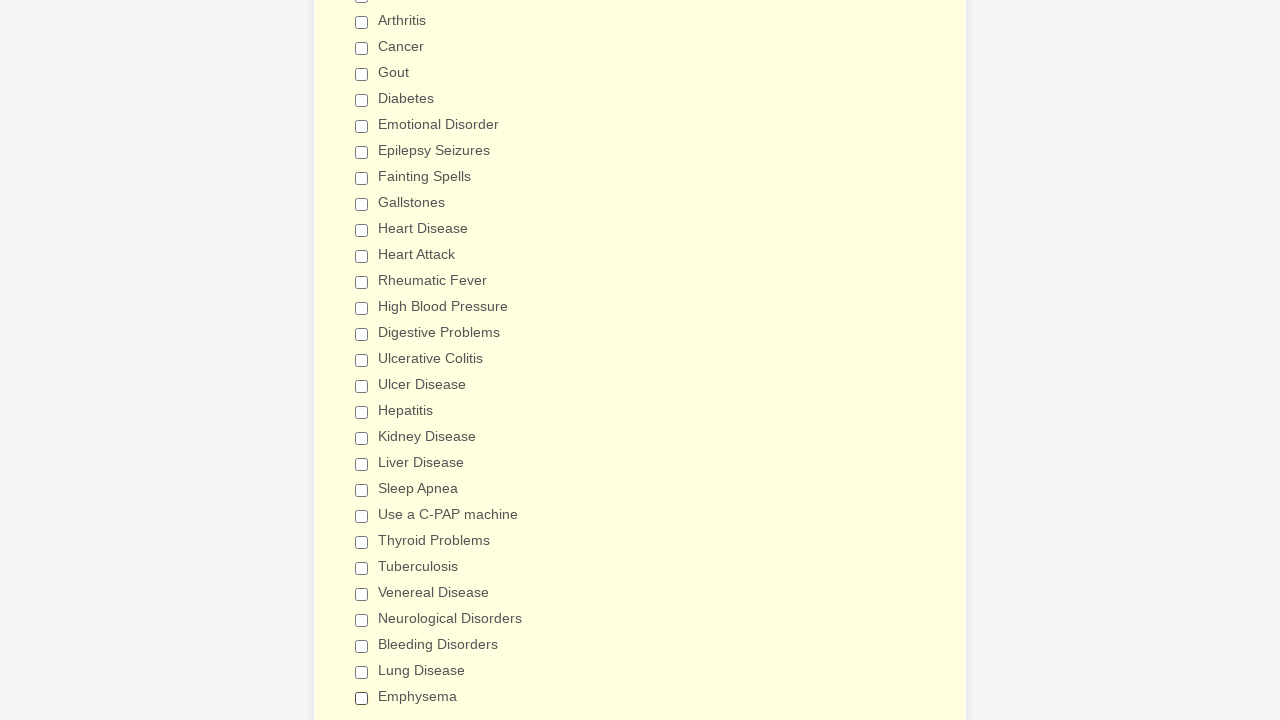

Retrieved checkbox 4 to check its value
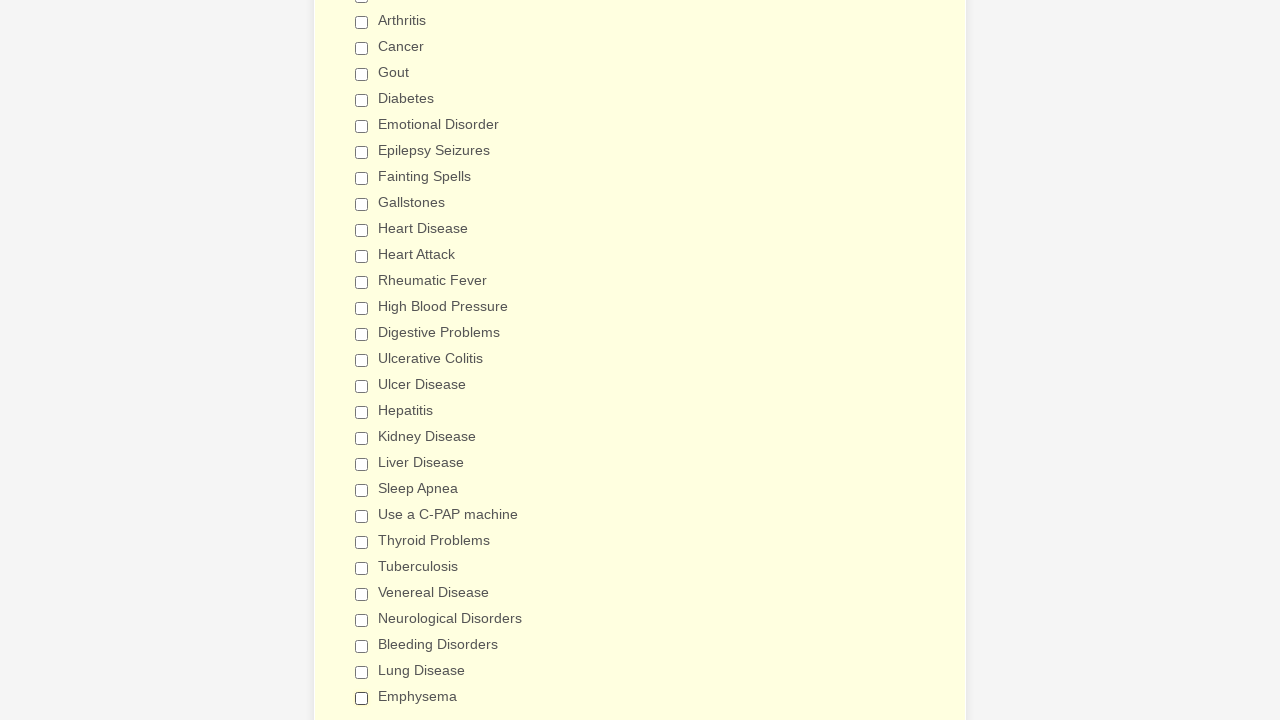

Clicked 'Cancer' checkbox to select it at (362, 48) on input.form-checkbox >> nth=3
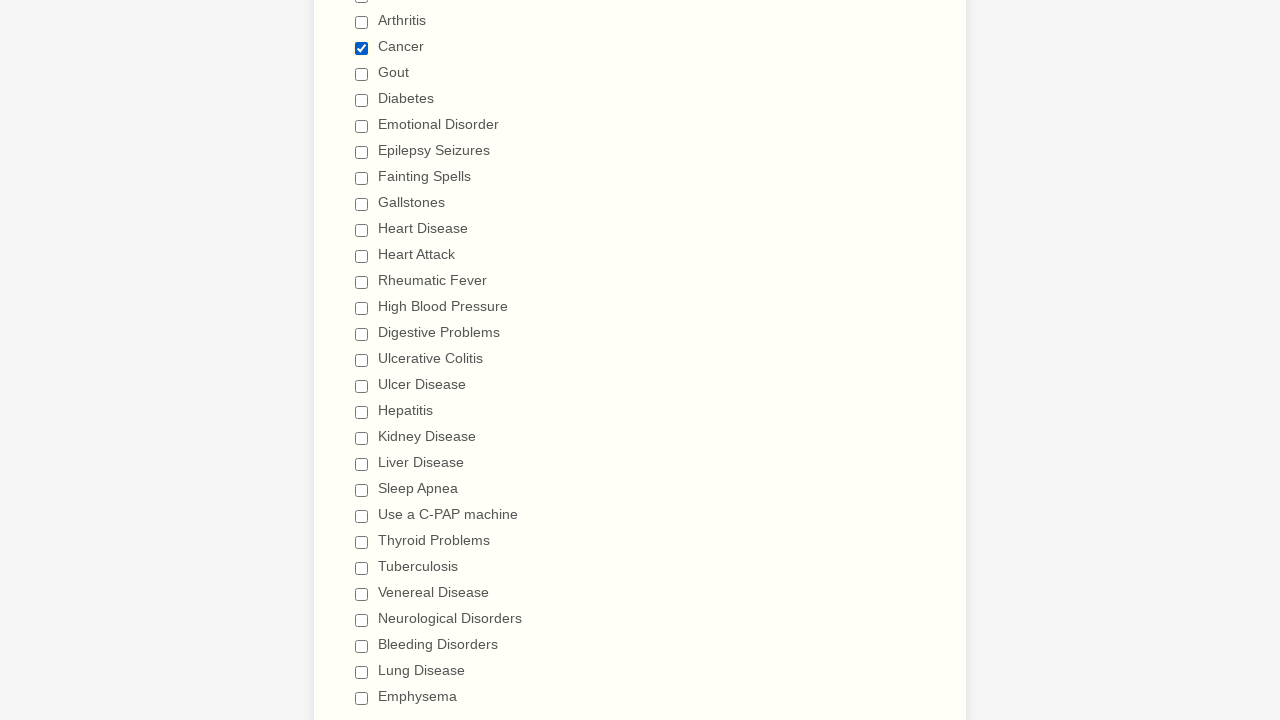

Verified 'Cancer' checkbox is checked
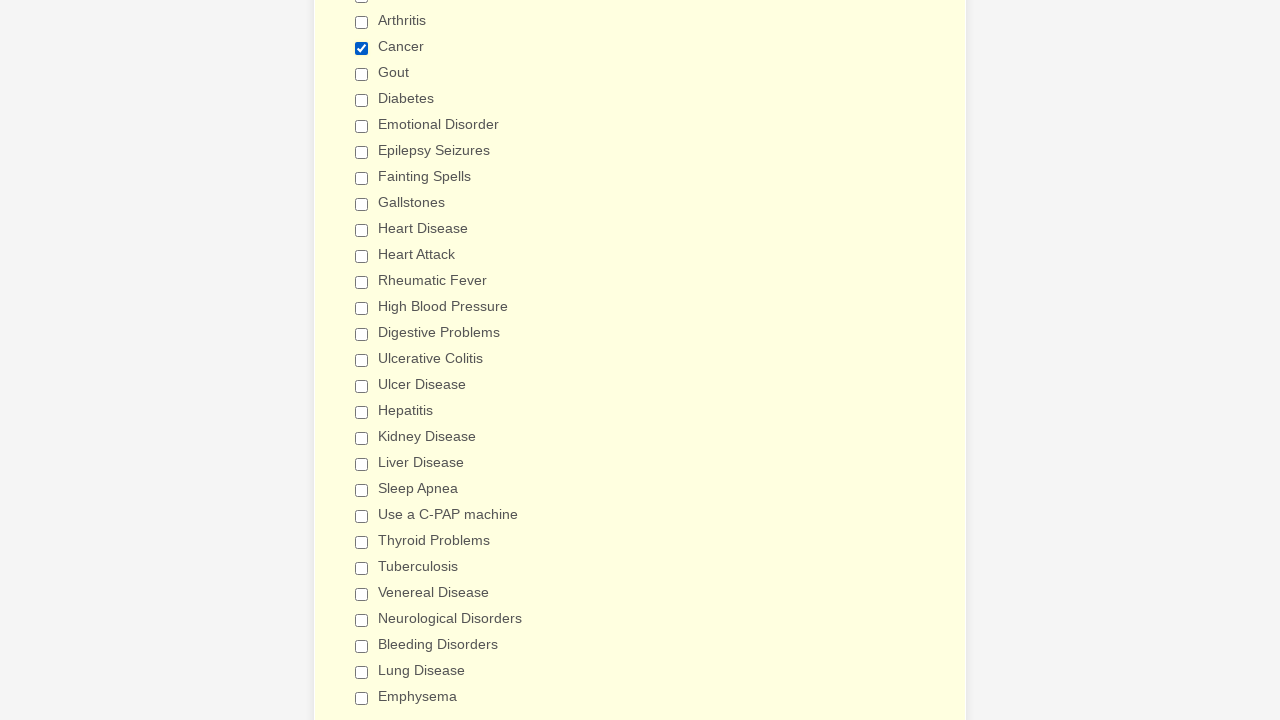

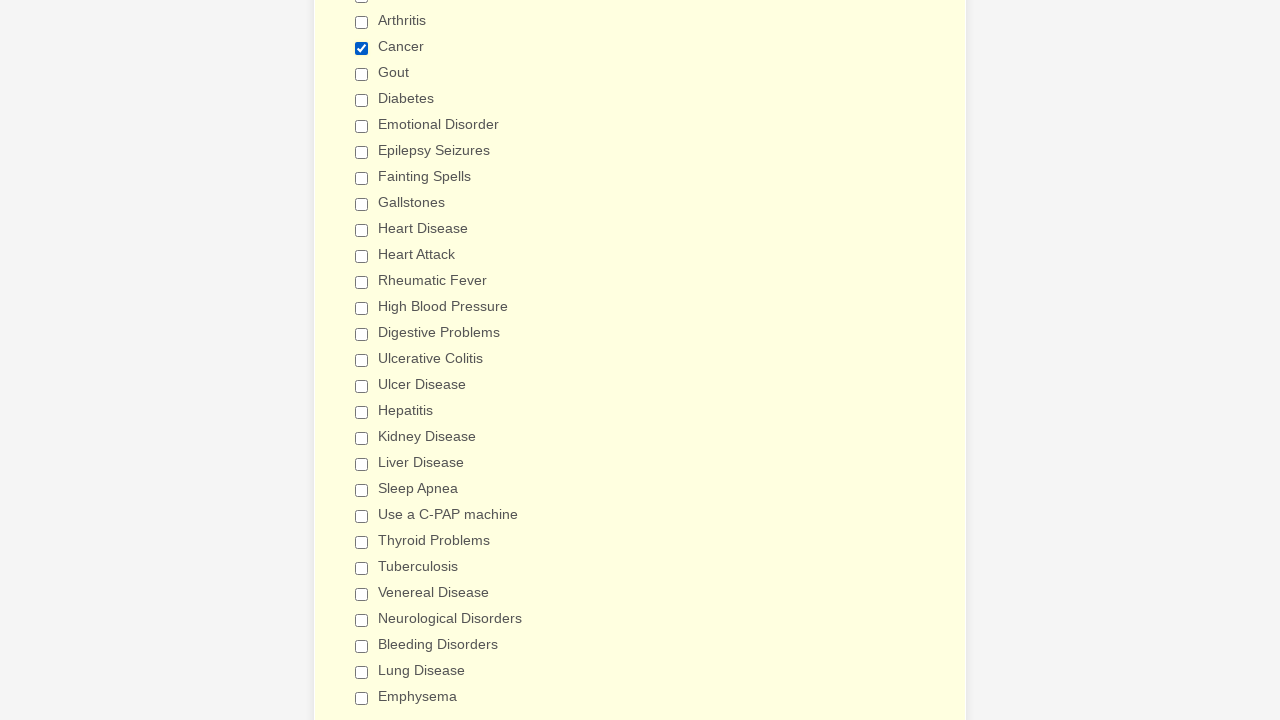